Tests clicking through all answer options for each quiz question by iterating through radio buttons

Starting URL: https://draffelberg.github.io/QuizMaster/

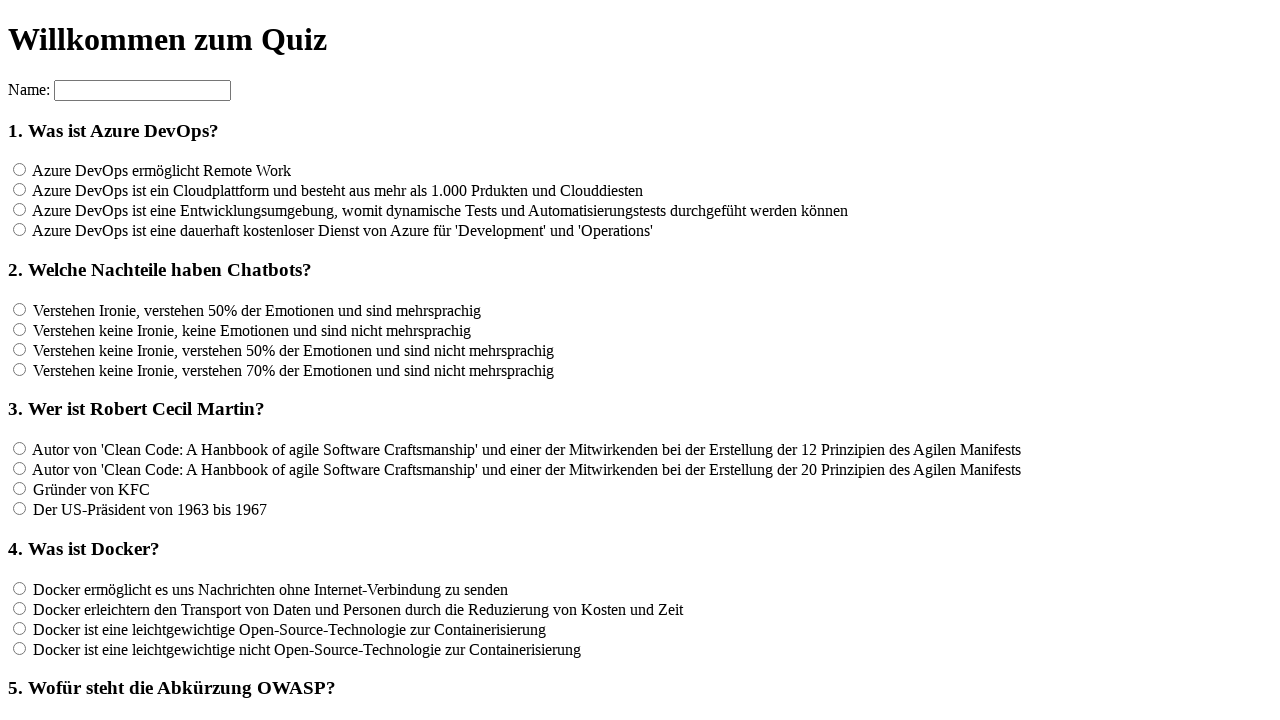

Counted quiz questions by locating h3 elements
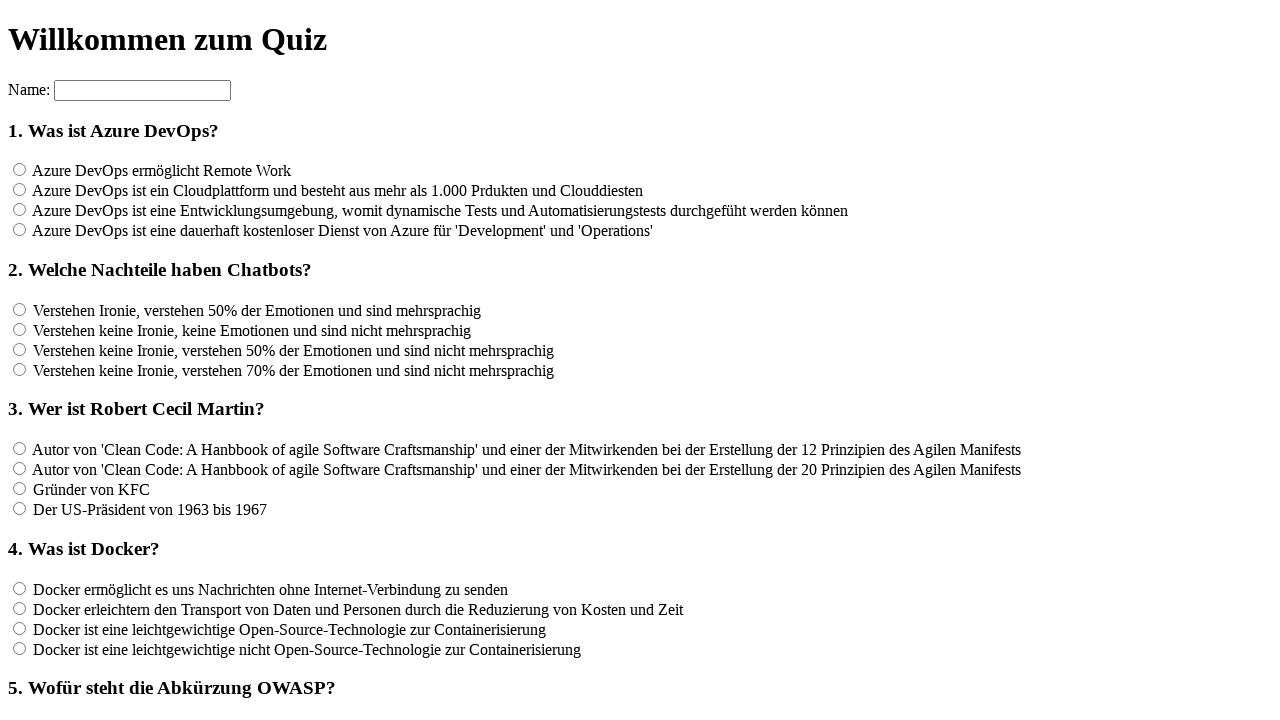

Located all radio button answers for question 1
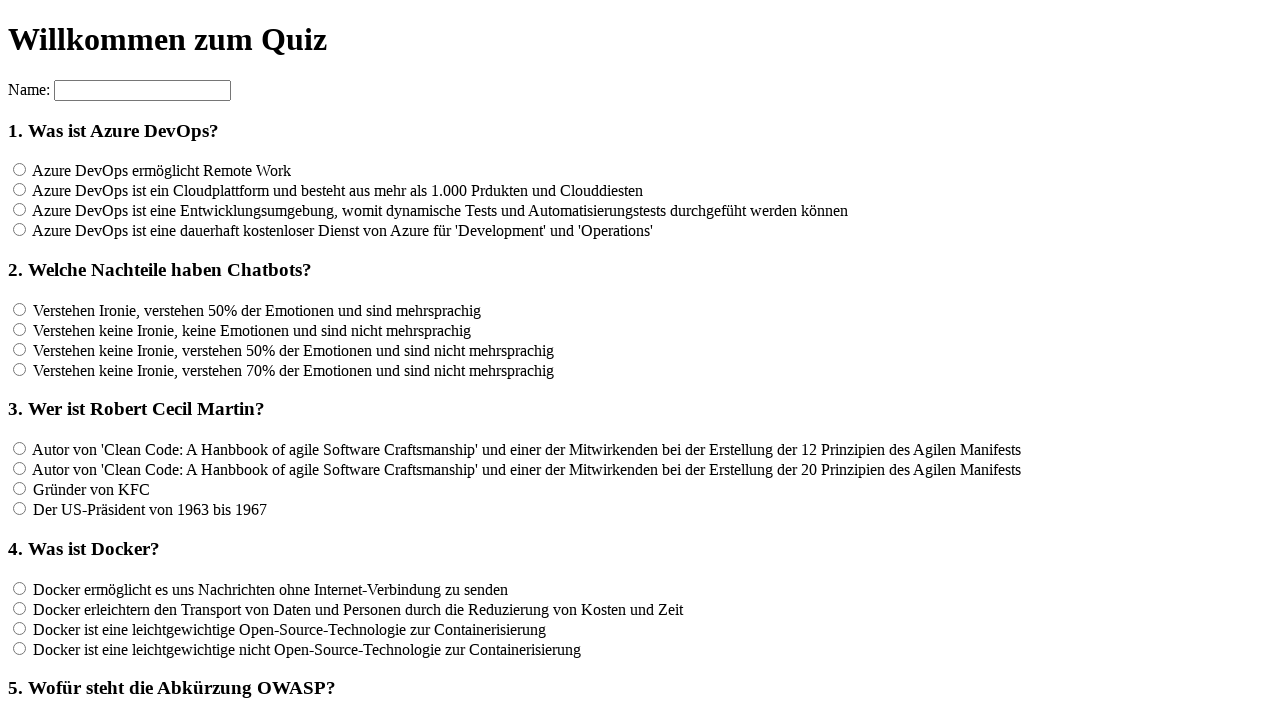

Clicked answer option 1 for question 1 at (20, 170) on input[name='rf1'] >> nth=0
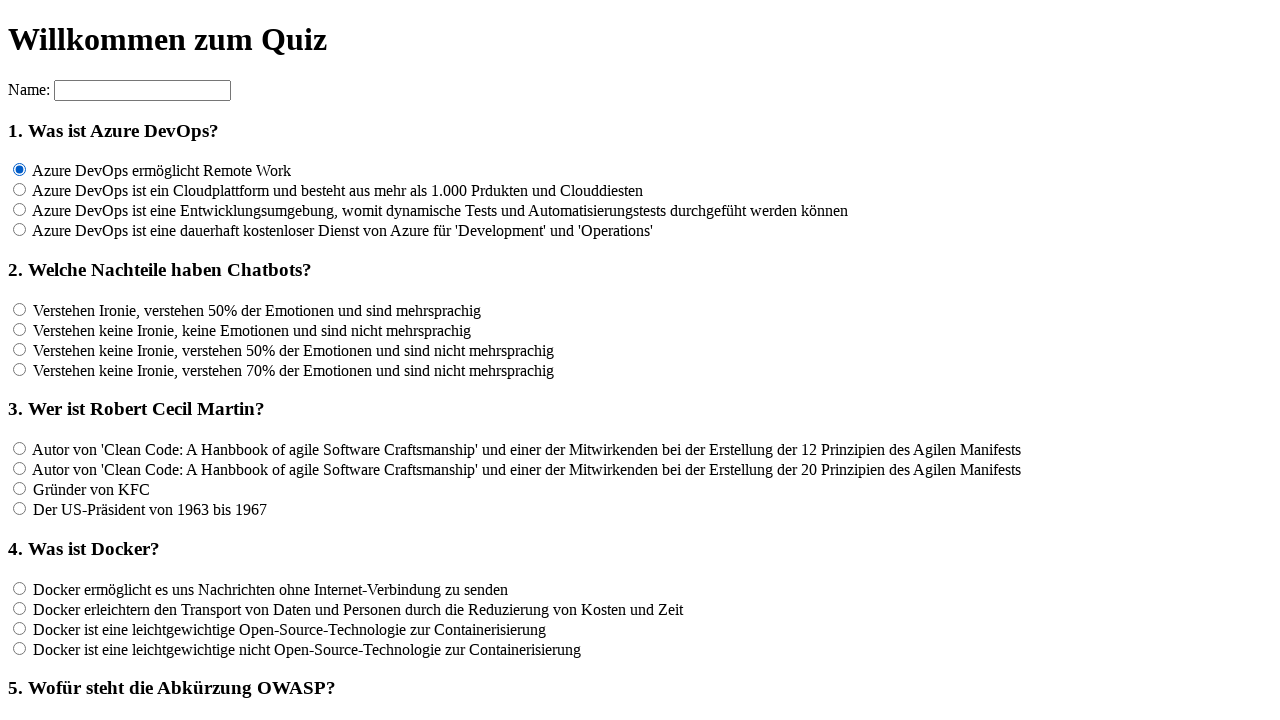

Waited 100ms after clicking answer option 1 for question 1
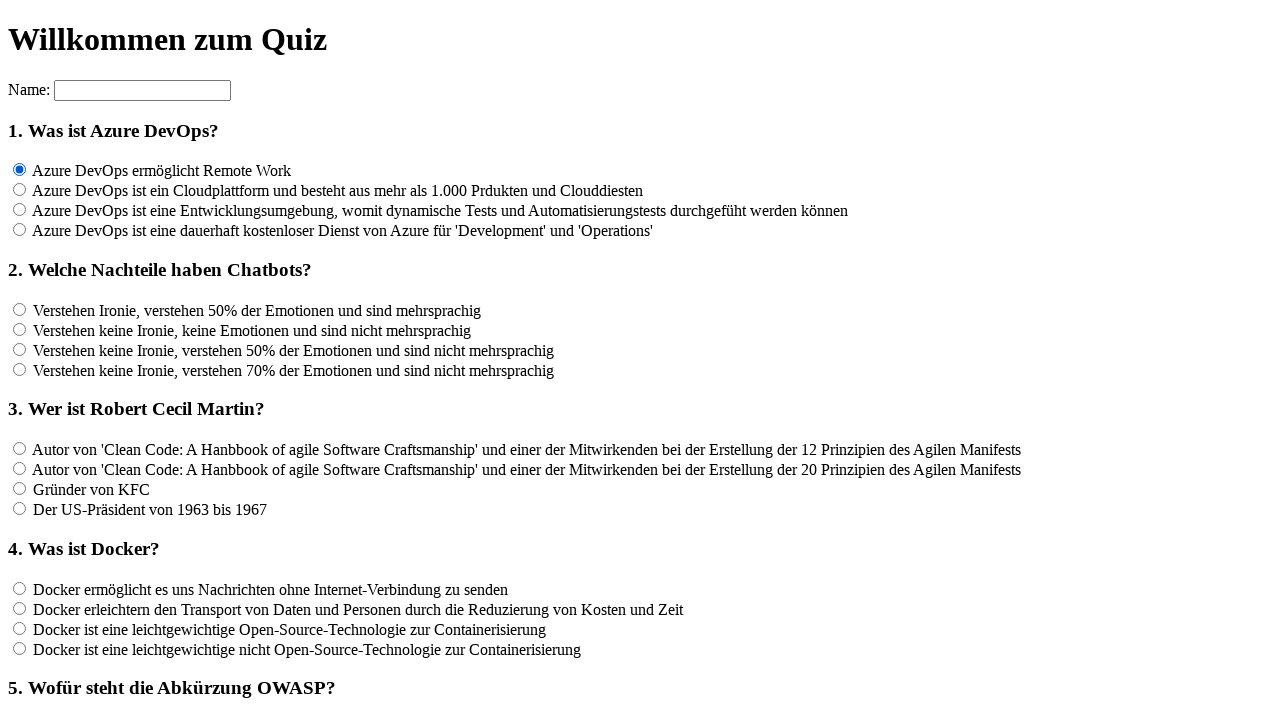

Clicked answer option 2 for question 1 at (20, 190) on input[name='rf1'] >> nth=1
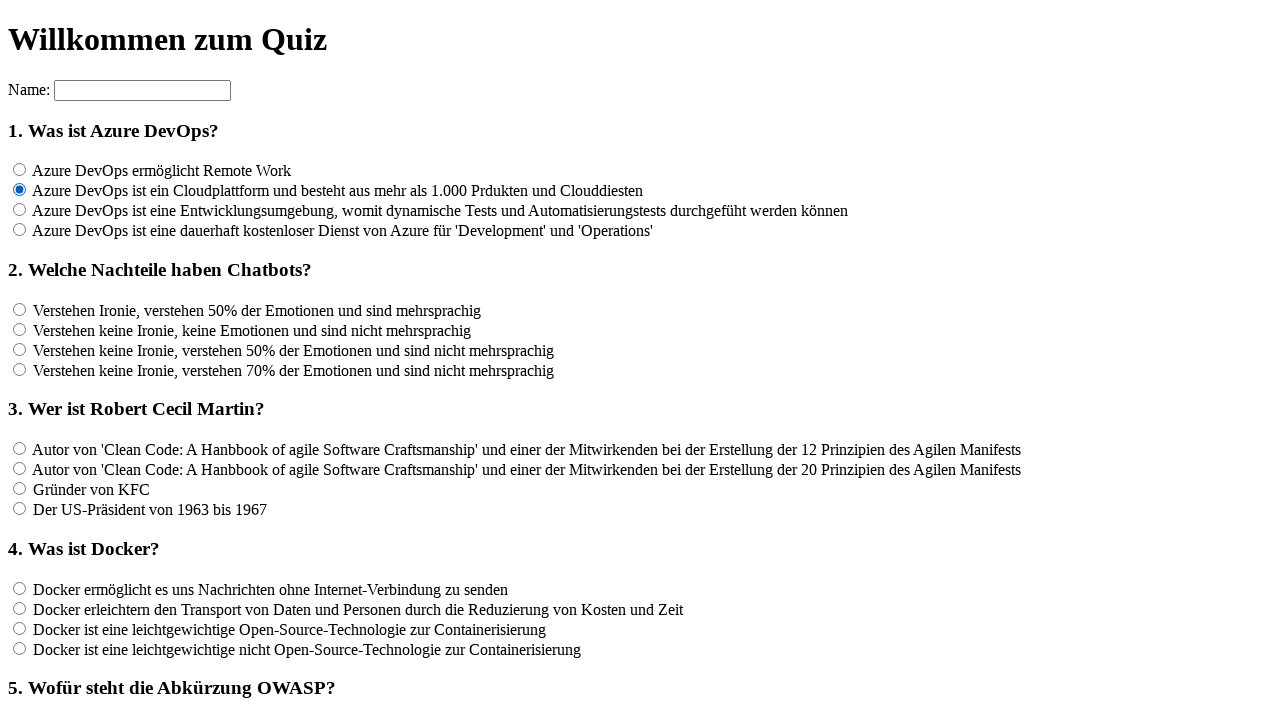

Waited 100ms after clicking answer option 2 for question 1
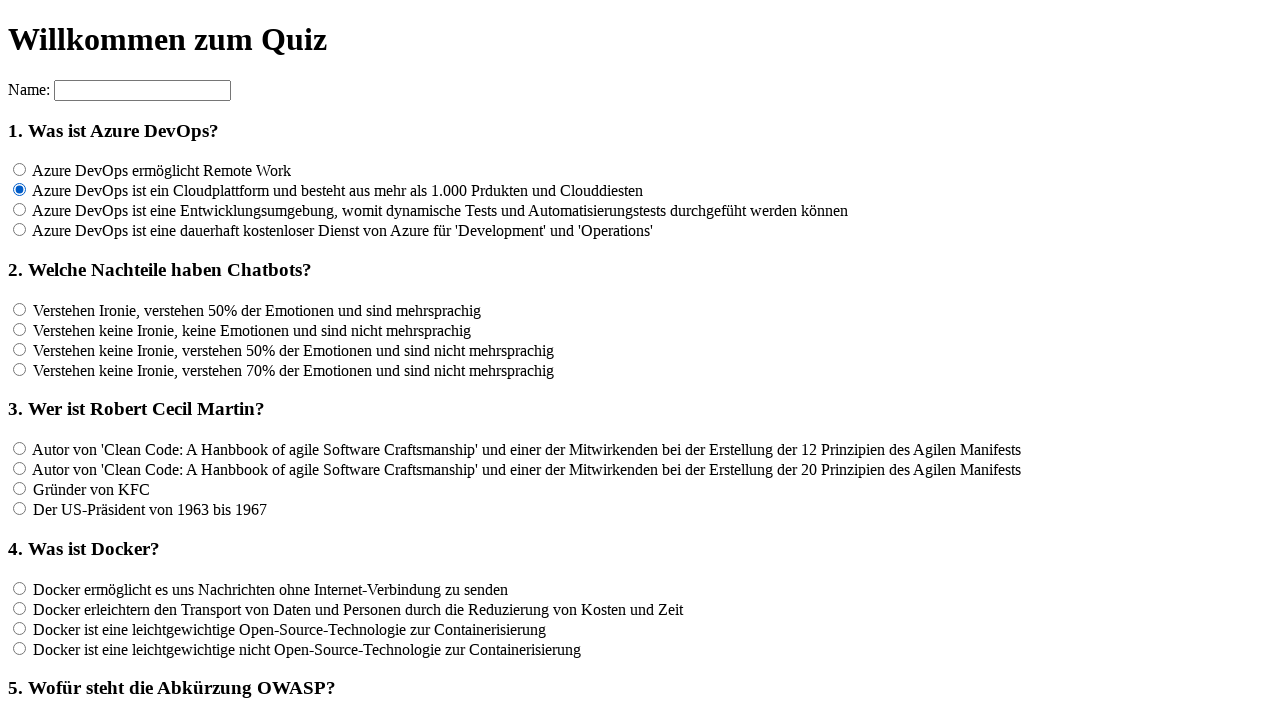

Clicked answer option 3 for question 1 at (20, 210) on input[name='rf1'] >> nth=2
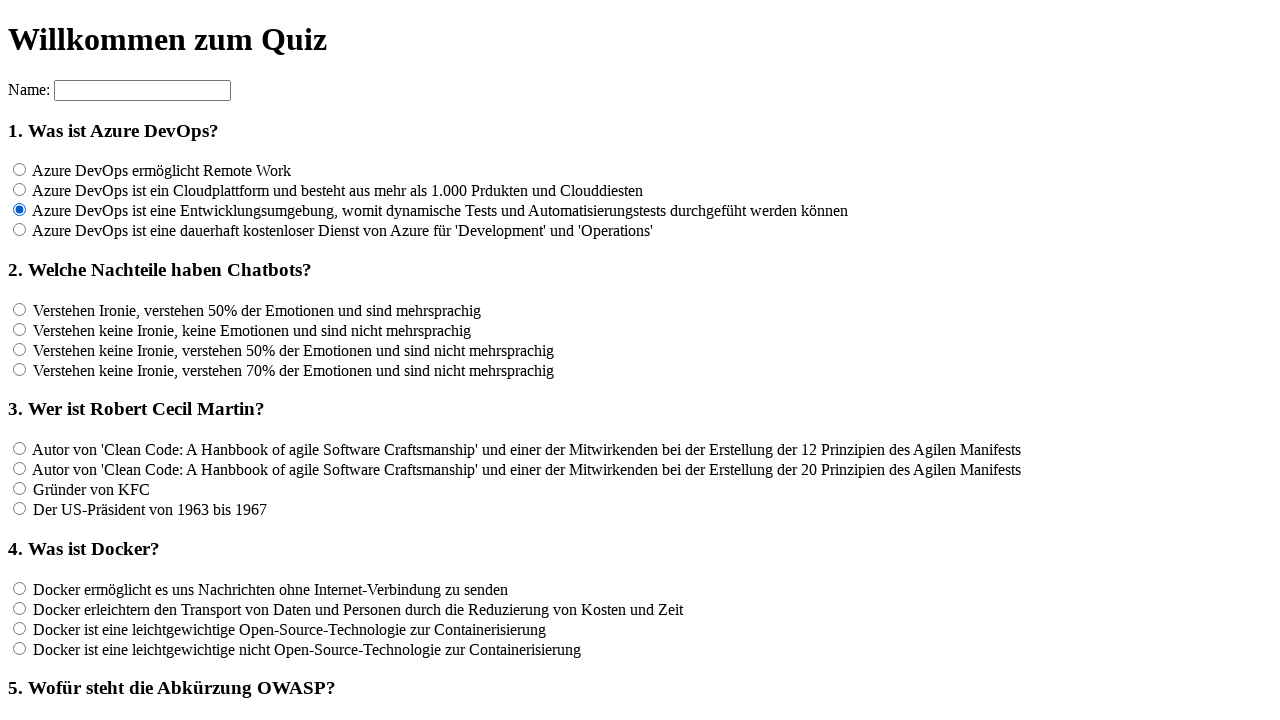

Waited 100ms after clicking answer option 3 for question 1
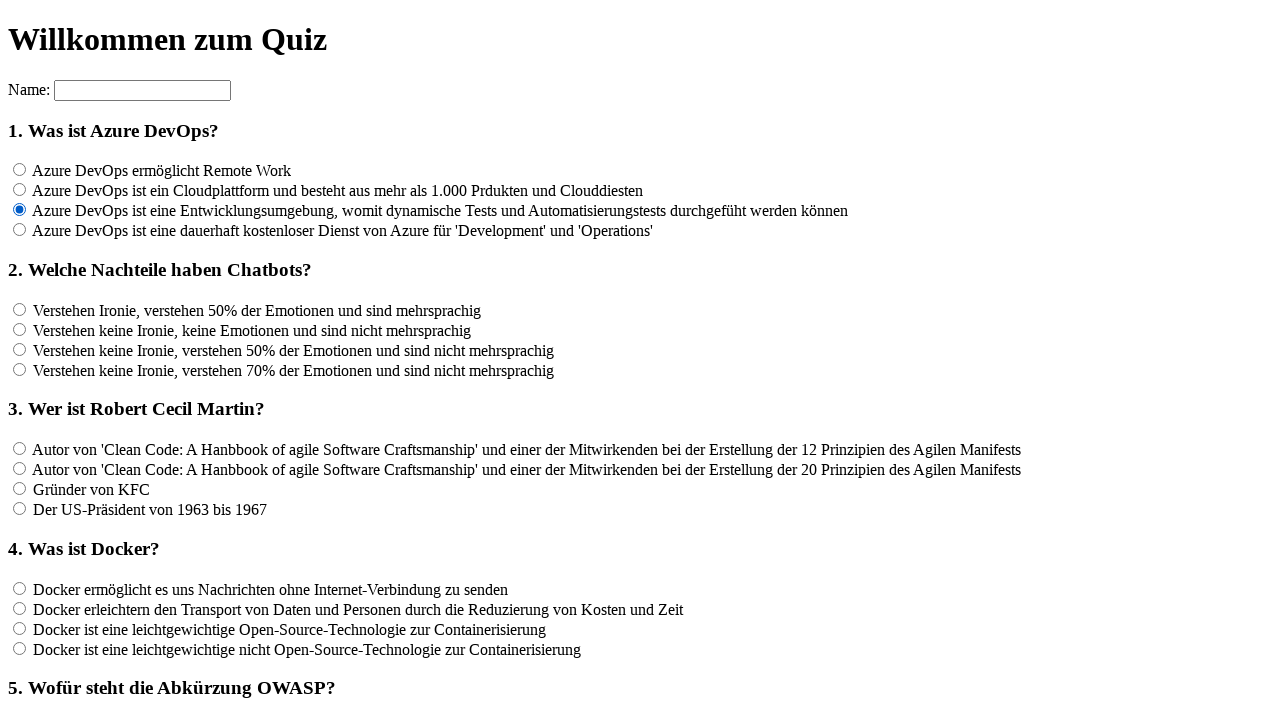

Clicked answer option 4 for question 1 at (20, 230) on input[name='rf1'] >> nth=3
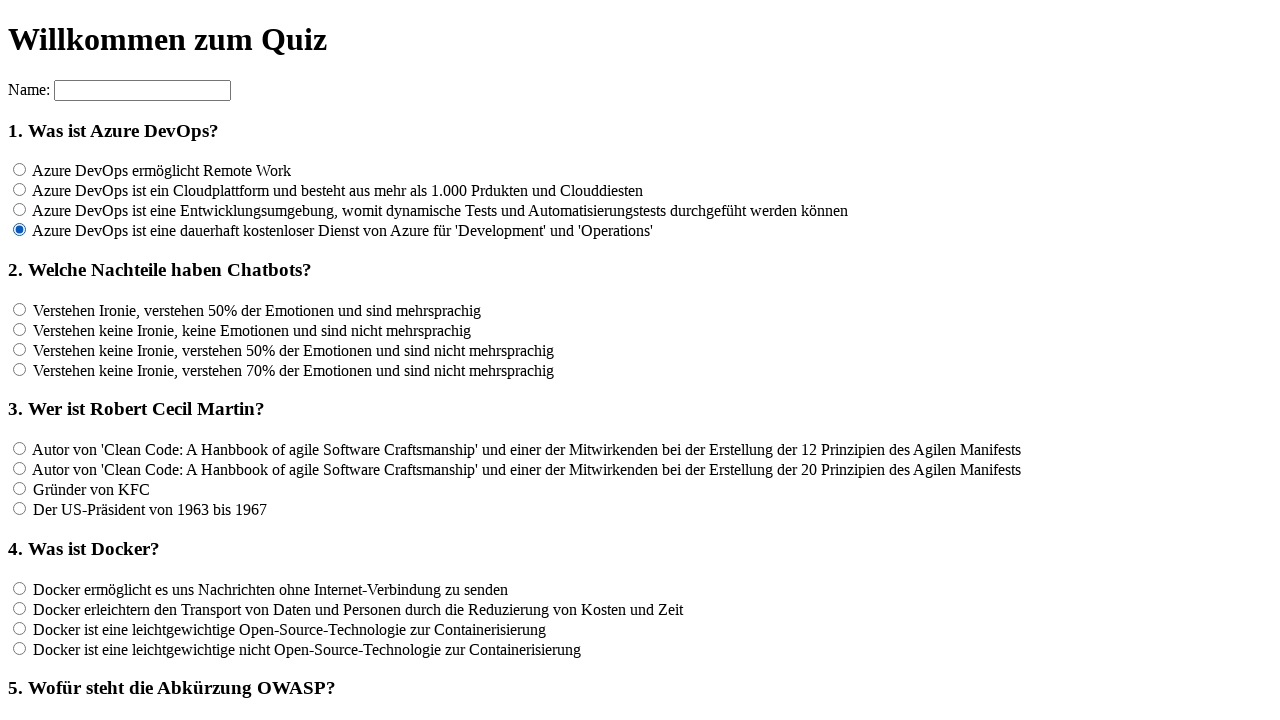

Waited 100ms after clicking answer option 4 for question 1
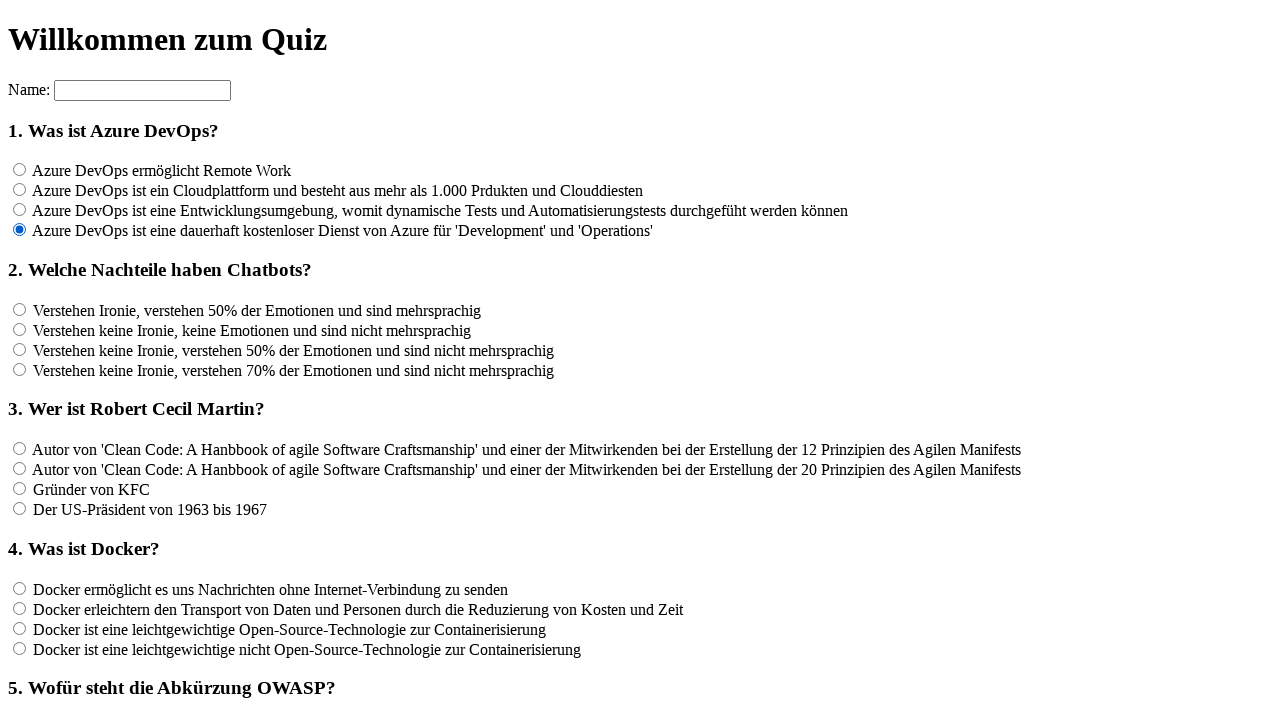

Located all radio button answers for question 2
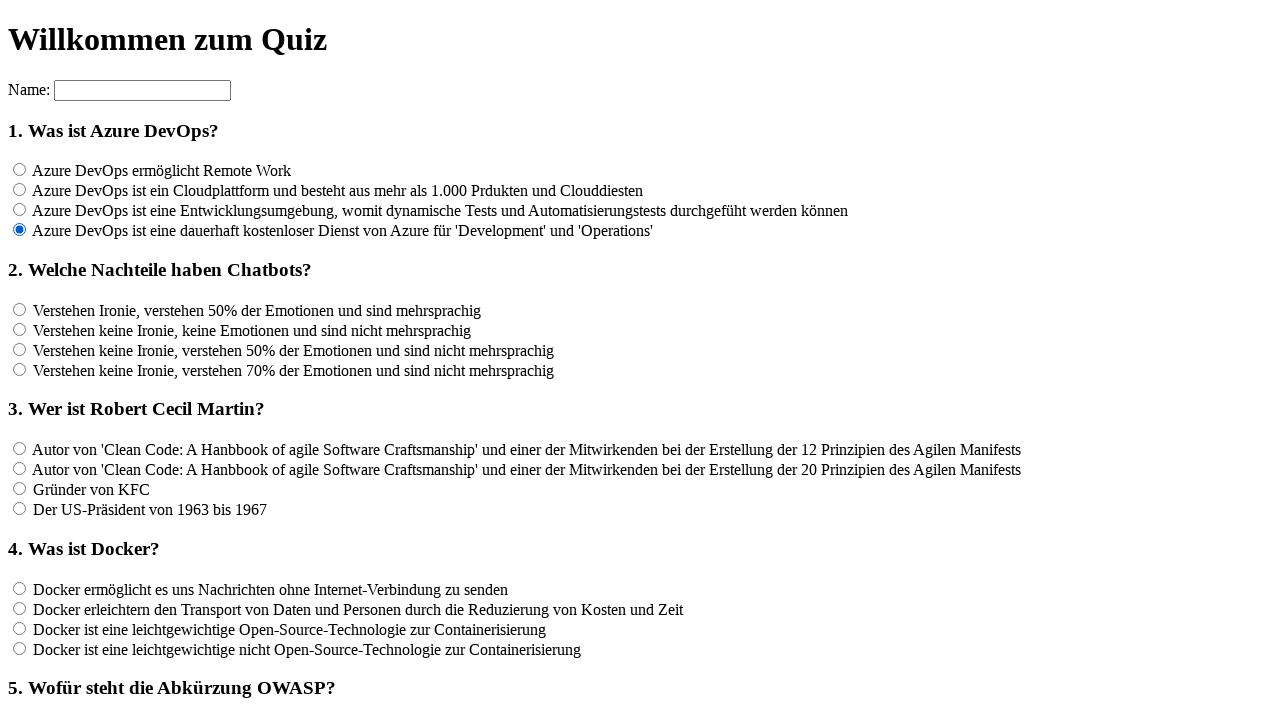

Clicked answer option 1 for question 2 at (20, 309) on input[name='rf2'] >> nth=0
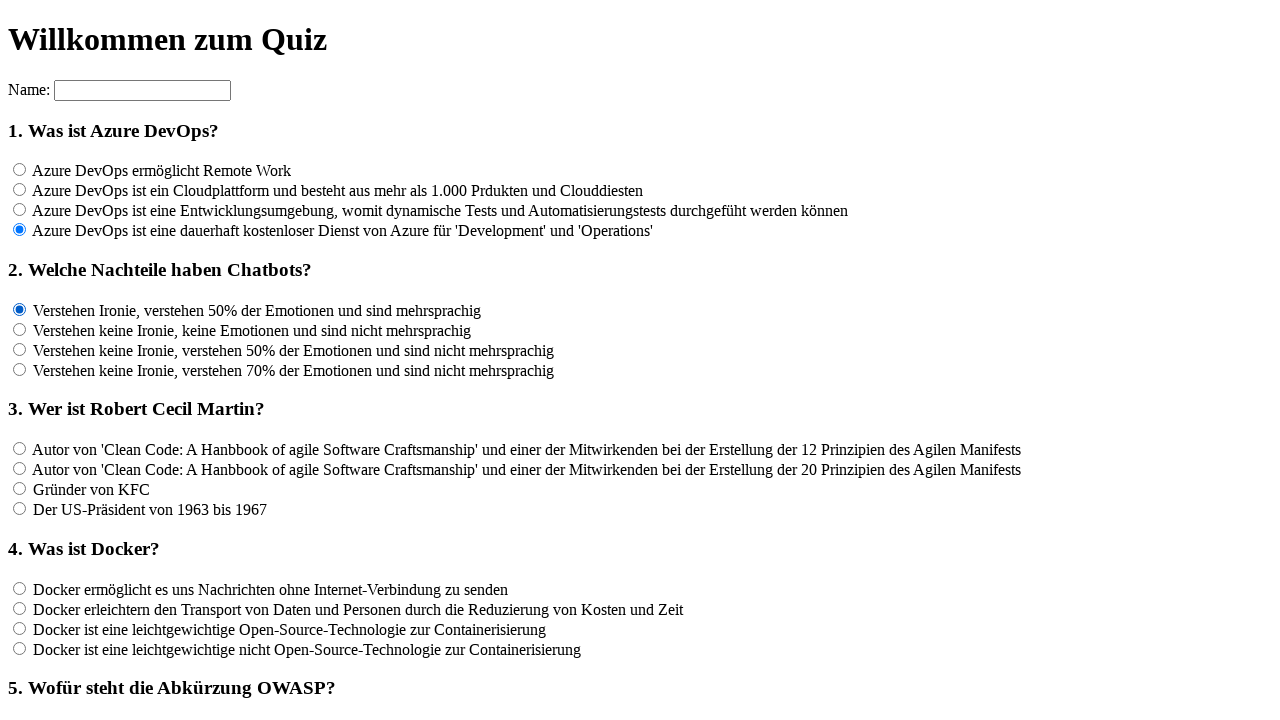

Waited 100ms after clicking answer option 1 for question 2
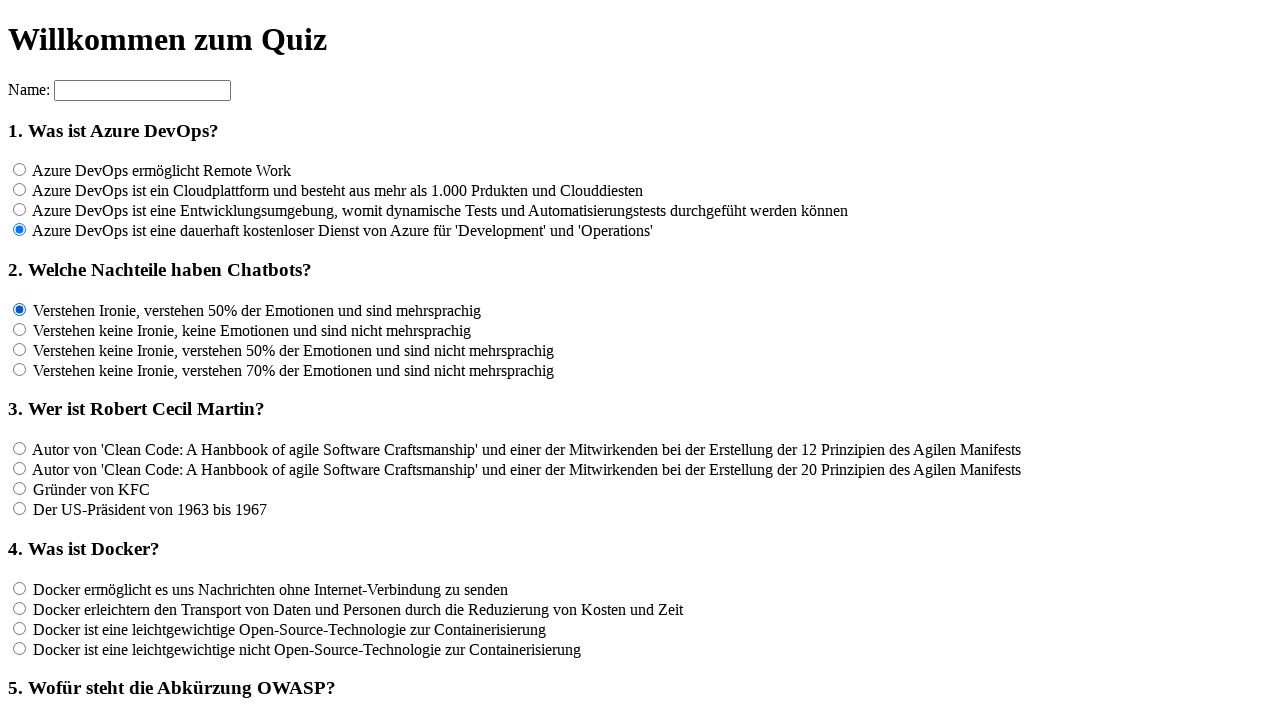

Clicked answer option 2 for question 2 at (20, 329) on input[name='rf2'] >> nth=1
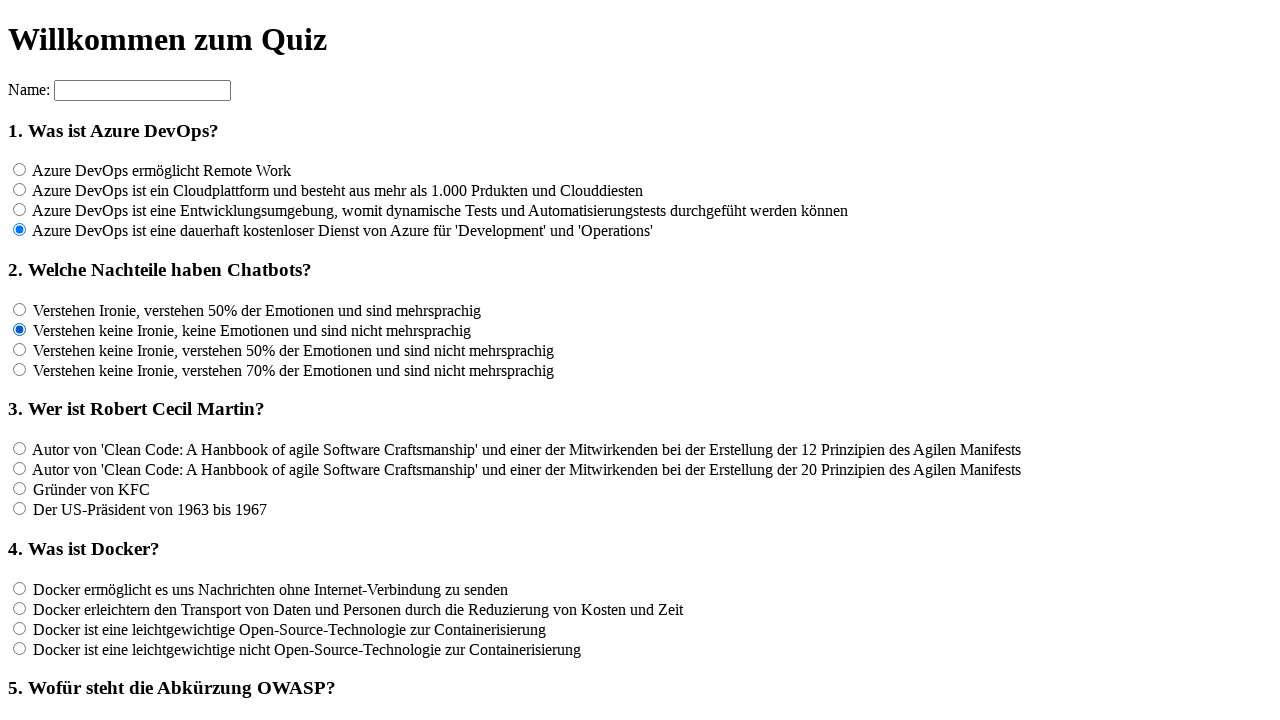

Waited 100ms after clicking answer option 2 for question 2
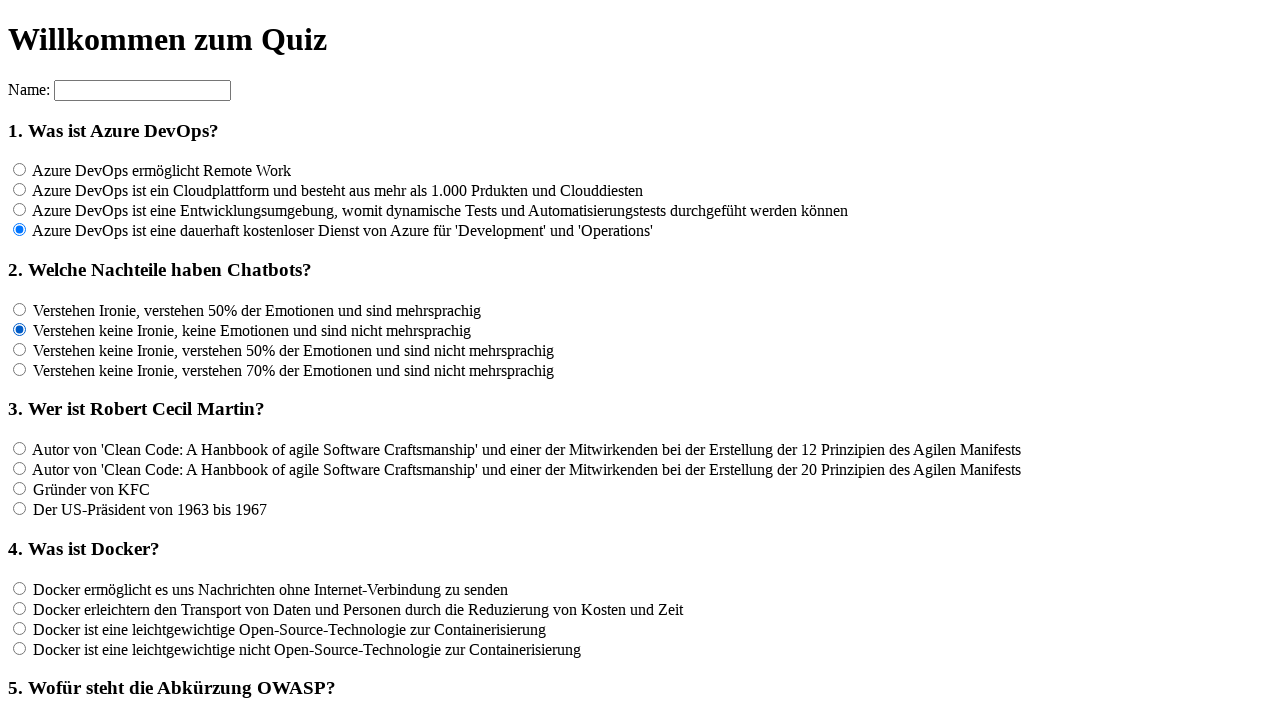

Clicked answer option 3 for question 2 at (20, 349) on input[name='rf2'] >> nth=2
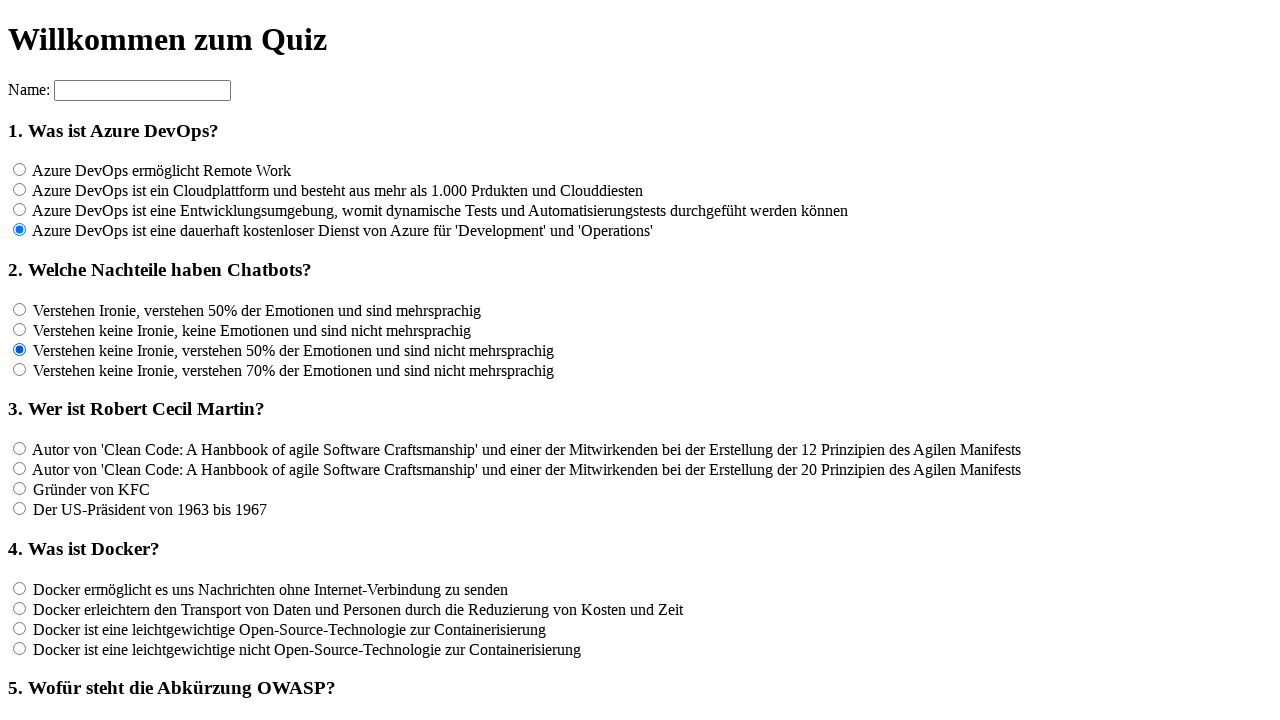

Waited 100ms after clicking answer option 3 for question 2
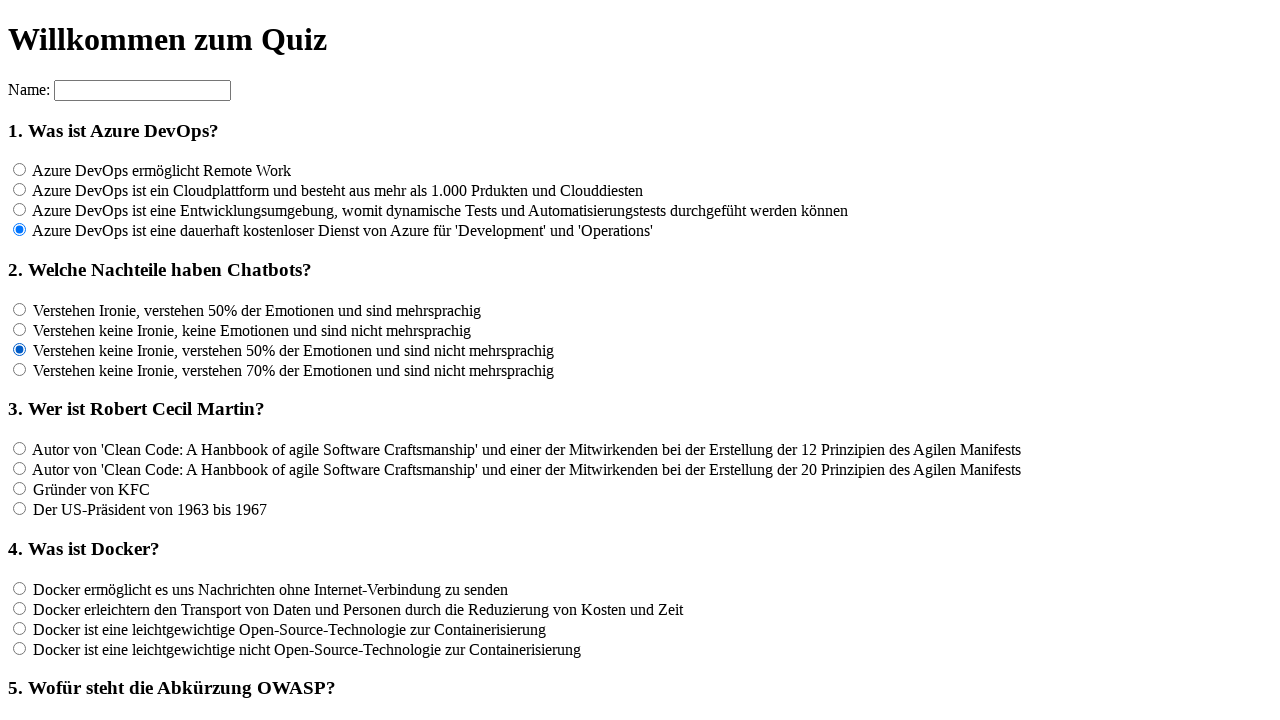

Clicked answer option 4 for question 2 at (20, 369) on input[name='rf2'] >> nth=3
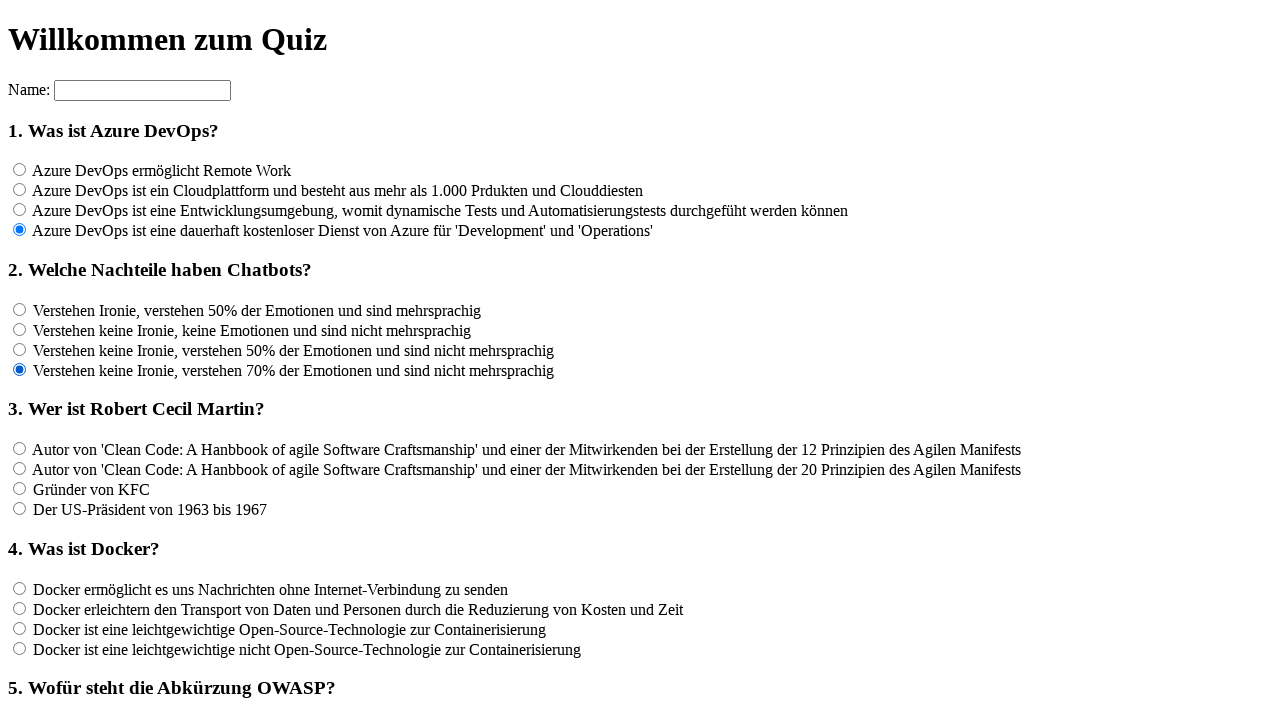

Waited 100ms after clicking answer option 4 for question 2
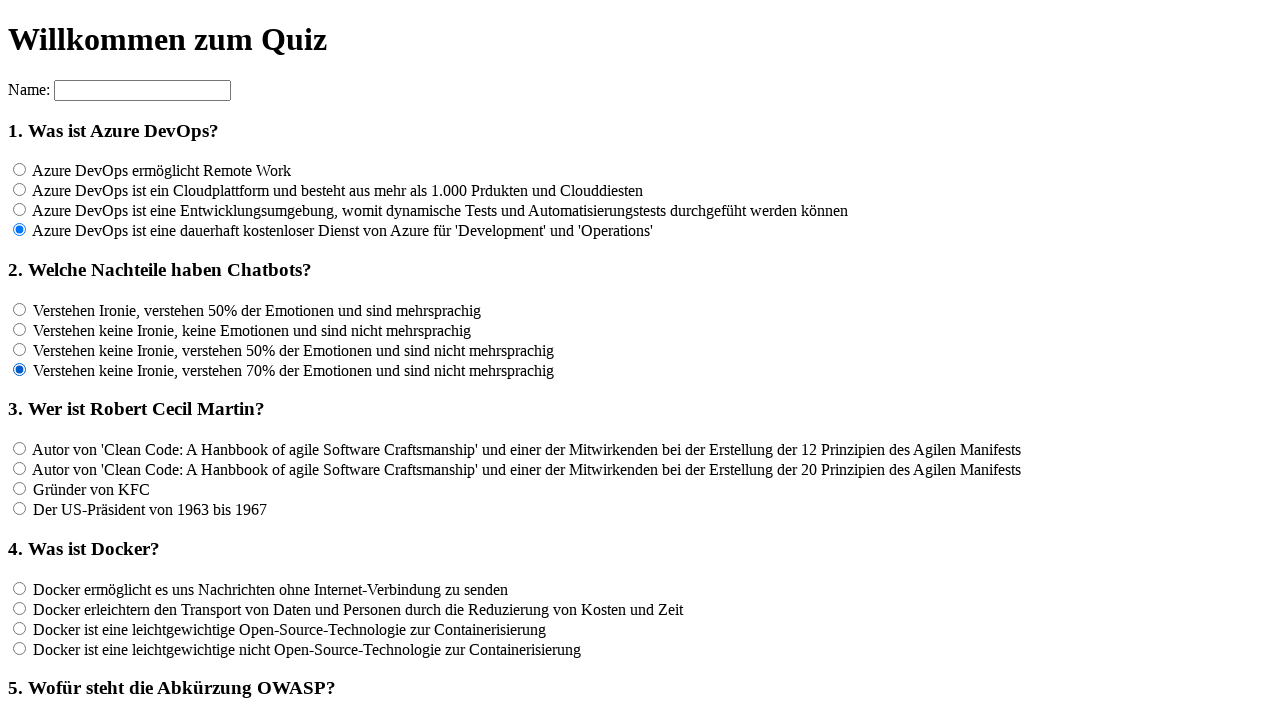

Located all radio button answers for question 3
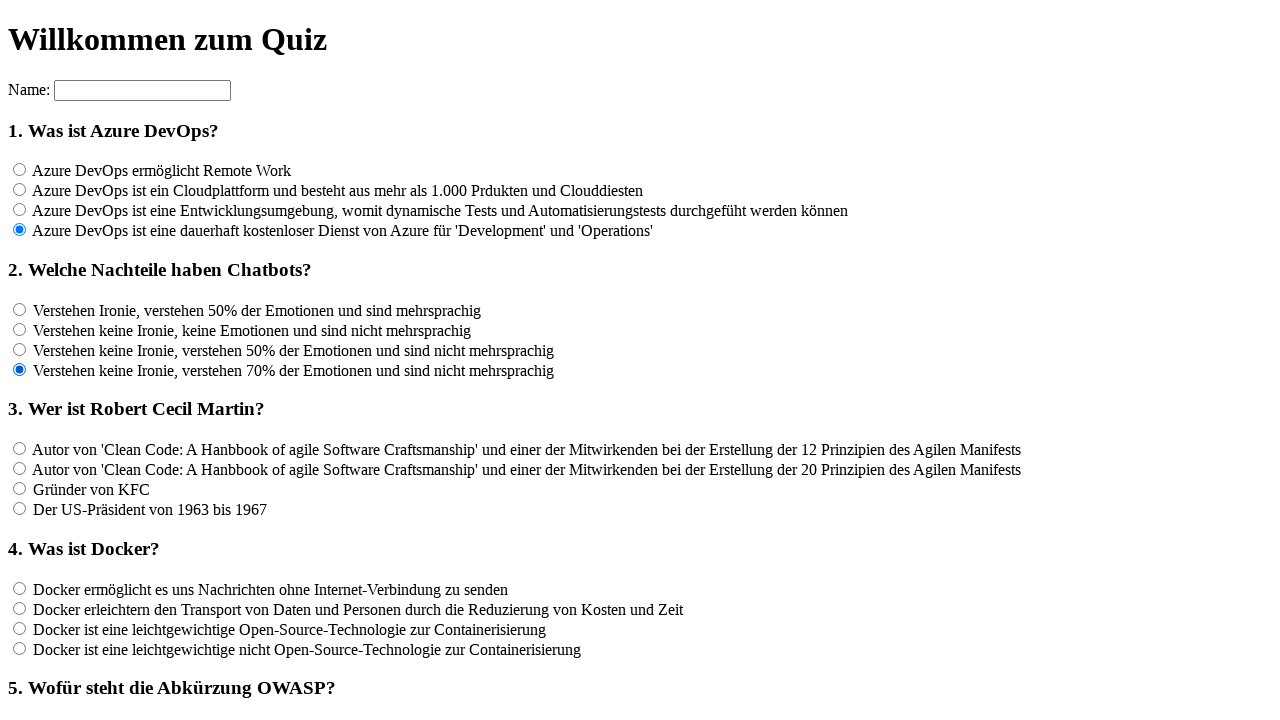

Clicked answer option 1 for question 3 at (20, 449) on input[name='rf3'] >> nth=0
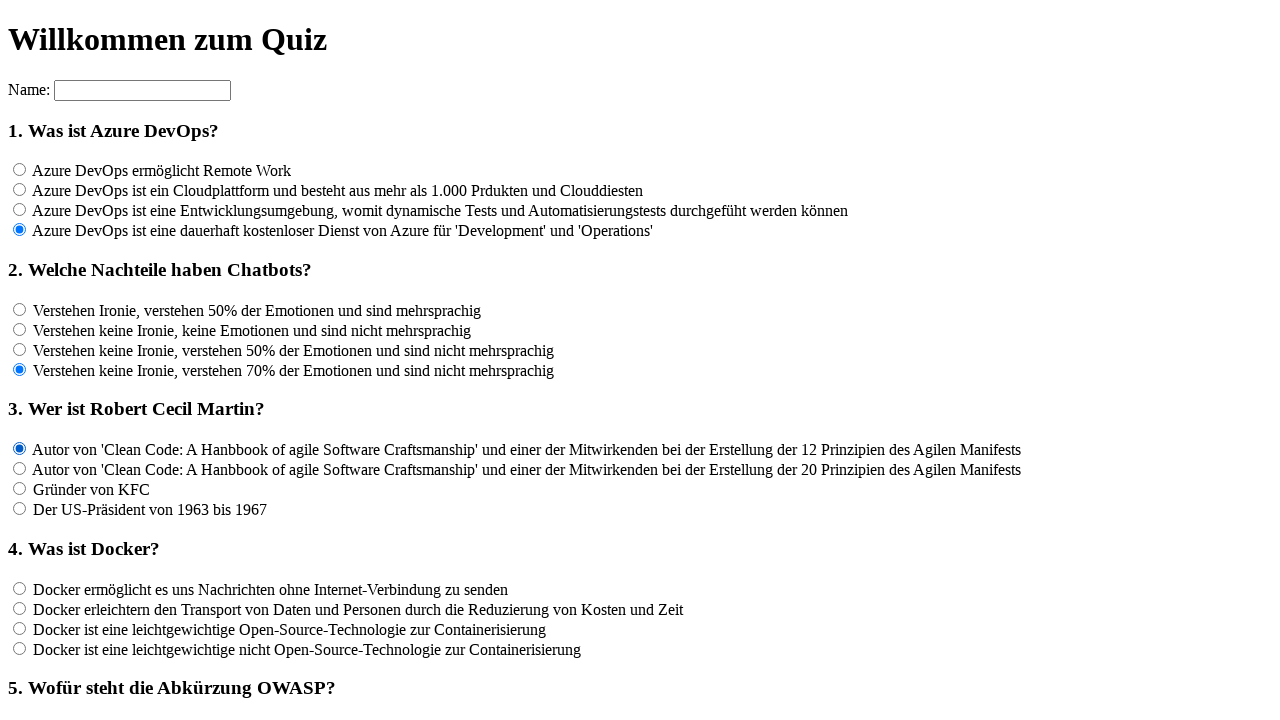

Waited 100ms after clicking answer option 1 for question 3
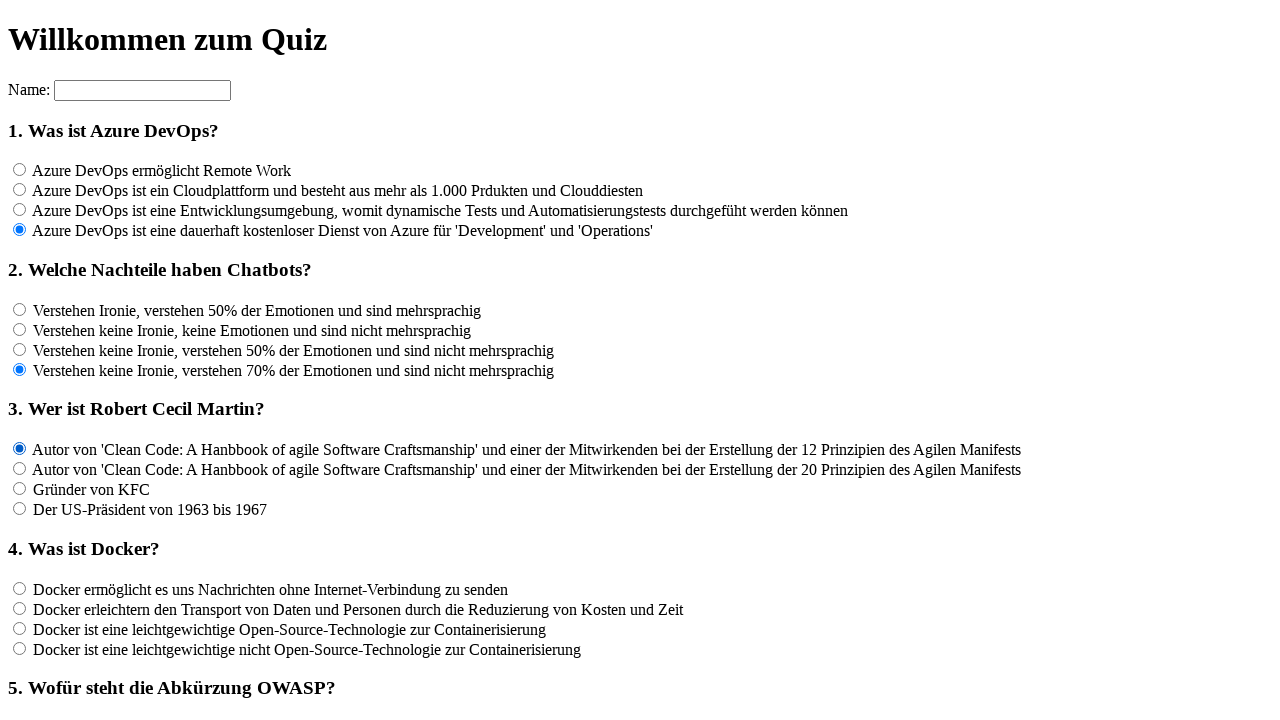

Clicked answer option 2 for question 3 at (20, 469) on input[name='rf3'] >> nth=1
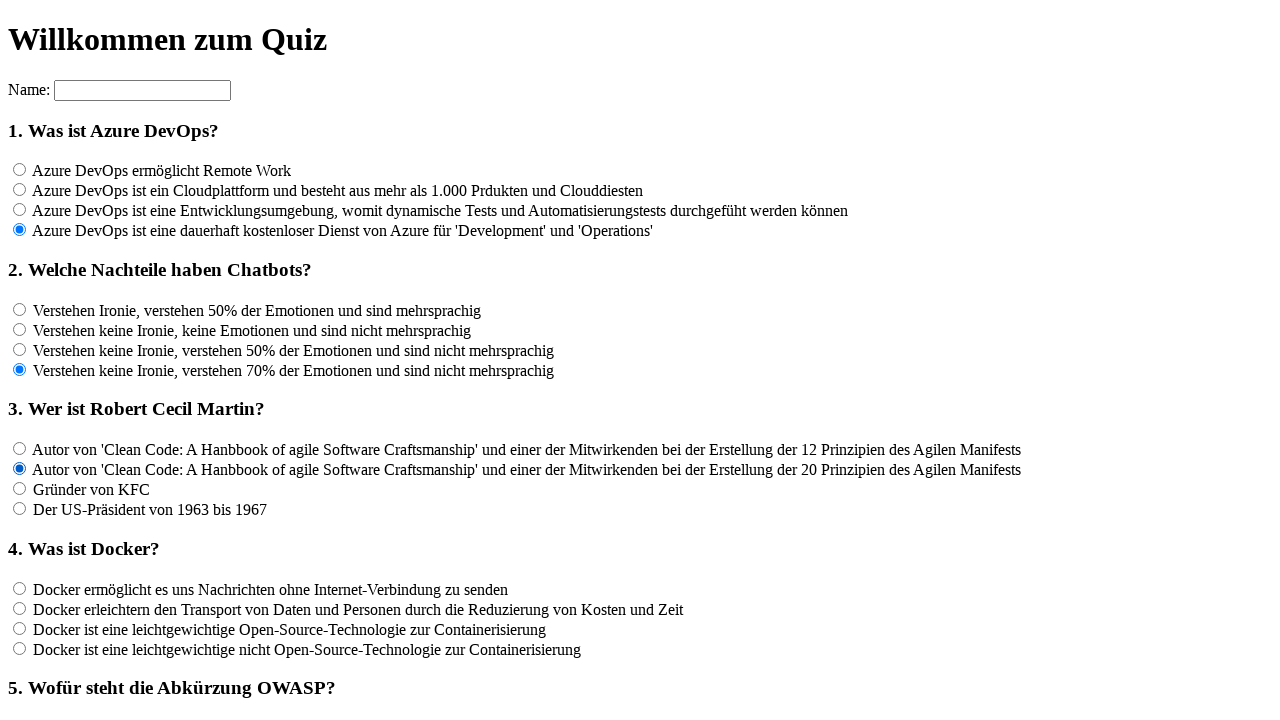

Waited 100ms after clicking answer option 2 for question 3
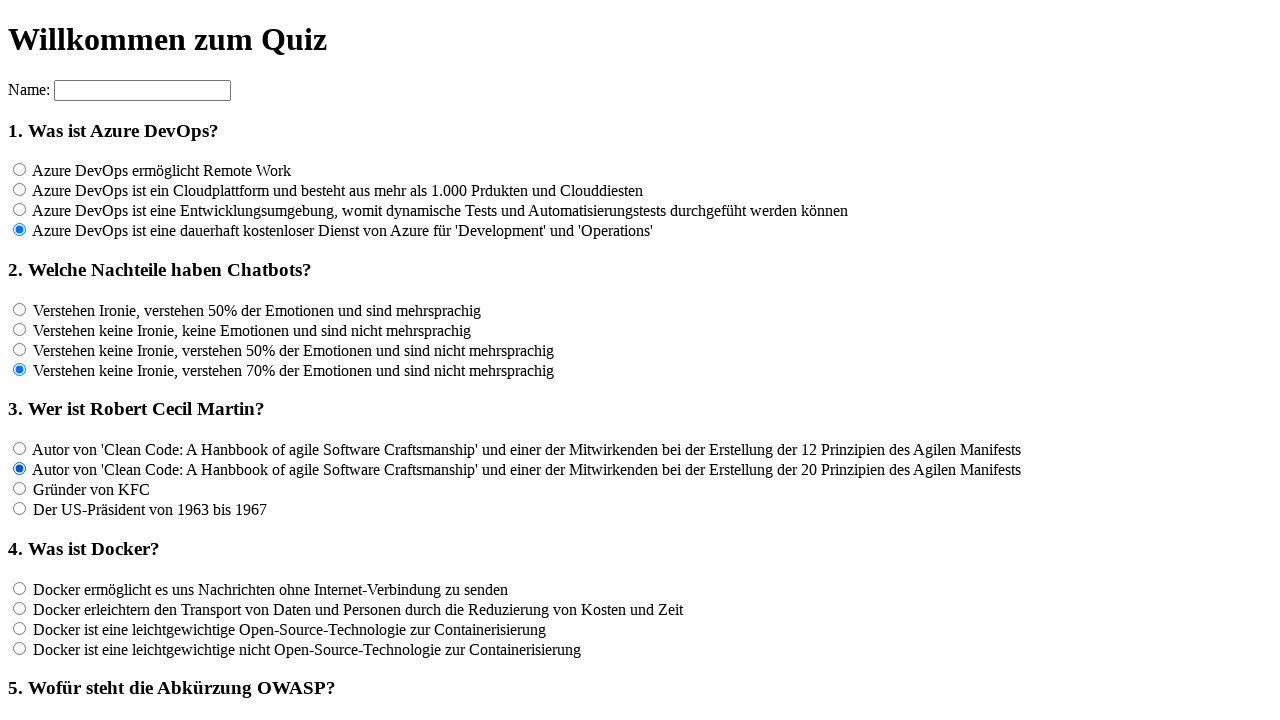

Clicked answer option 3 for question 3 at (20, 489) on input[name='rf3'] >> nth=2
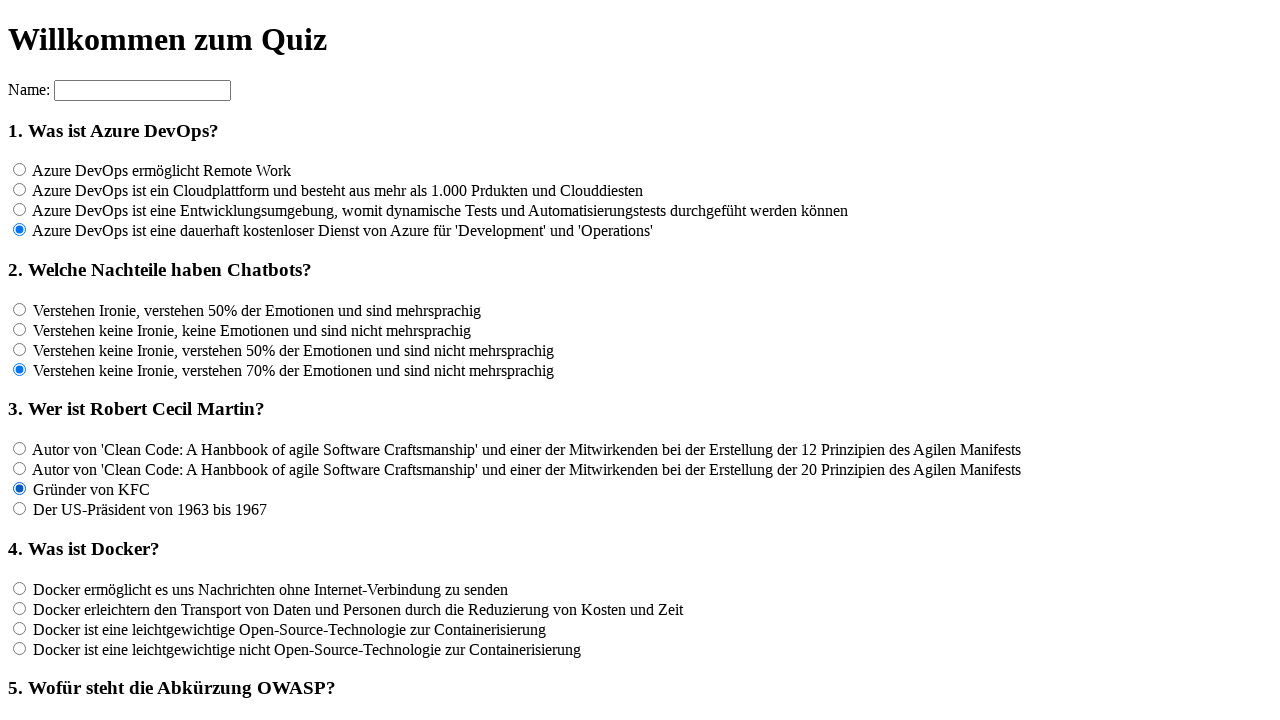

Waited 100ms after clicking answer option 3 for question 3
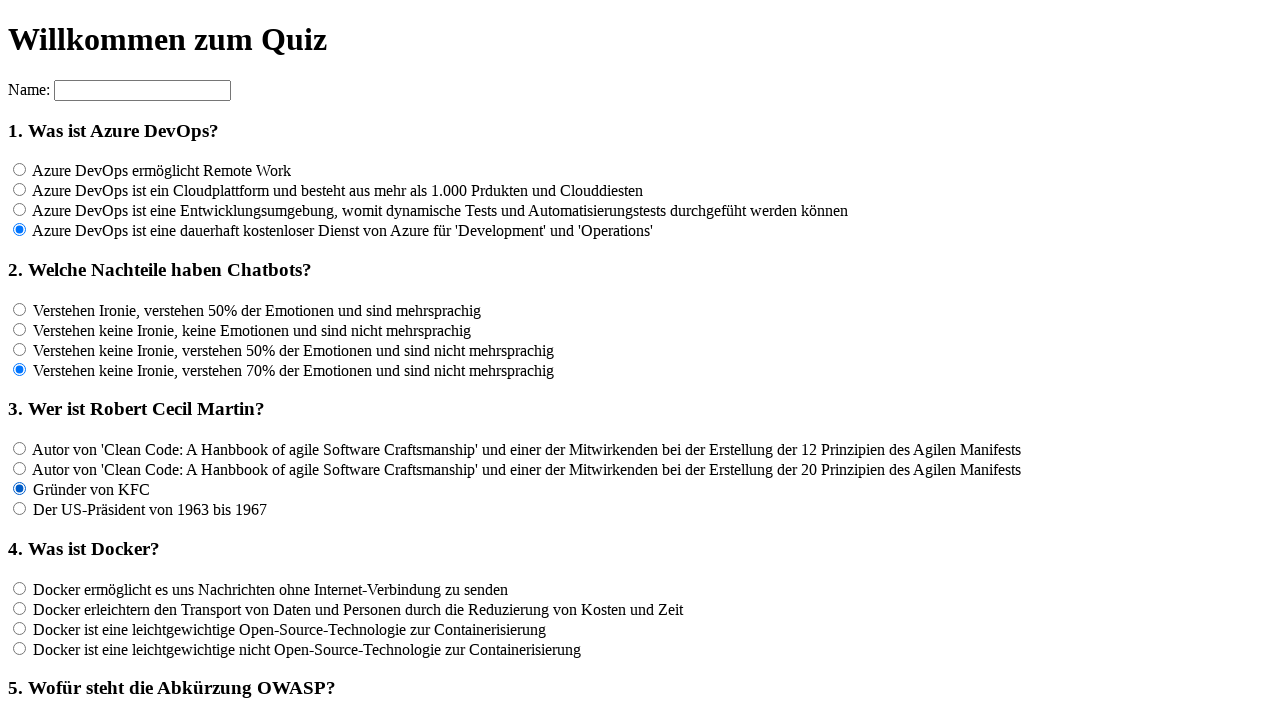

Clicked answer option 4 for question 3 at (20, 509) on input[name='rf3'] >> nth=3
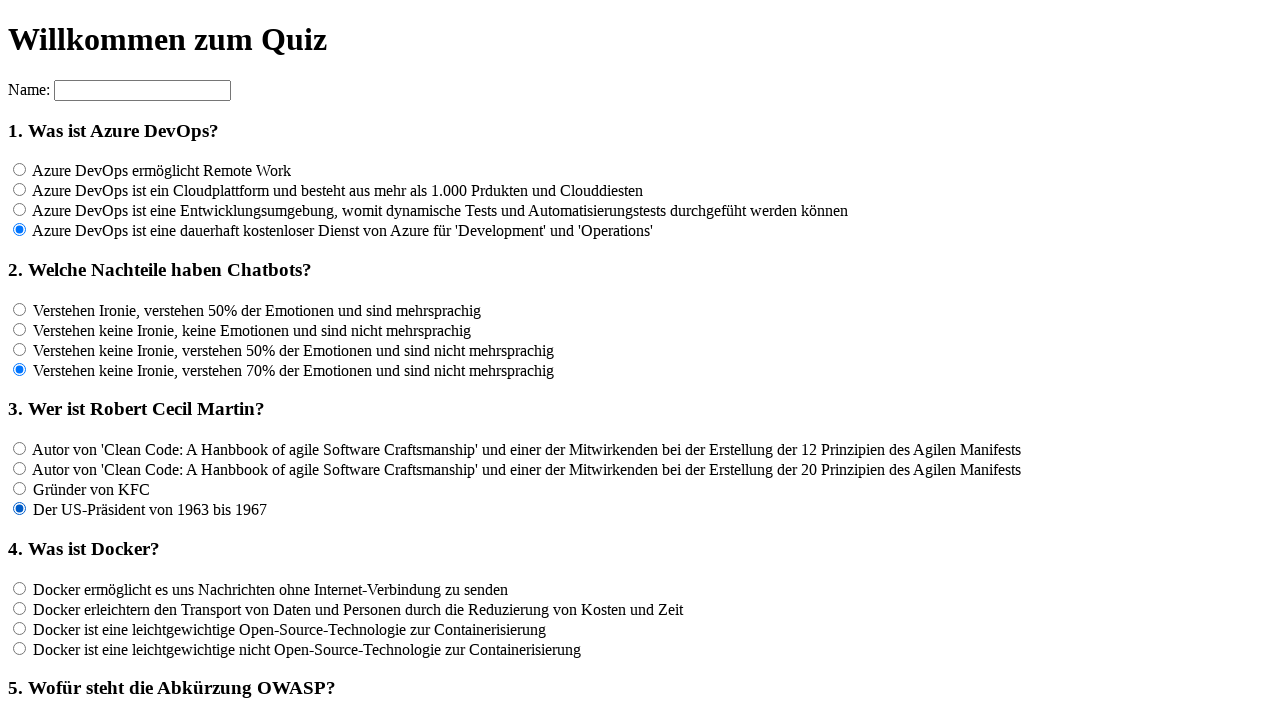

Waited 100ms after clicking answer option 4 for question 3
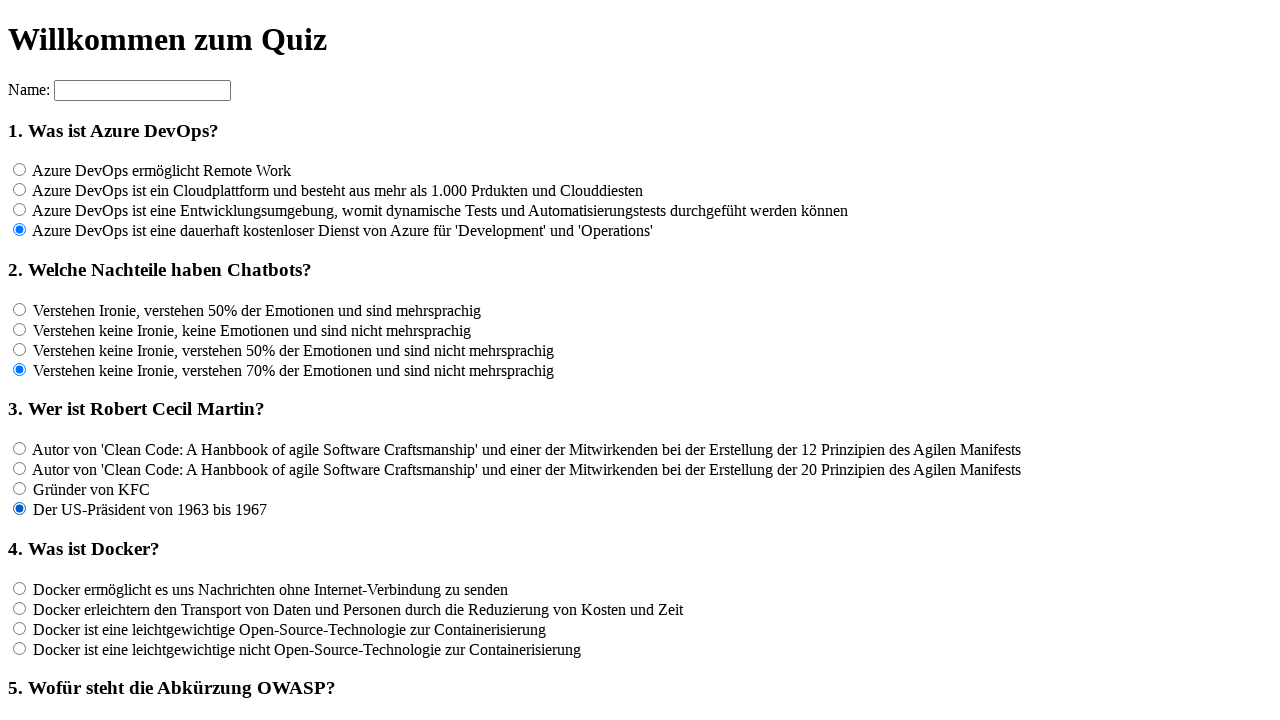

Located all radio button answers for question 4
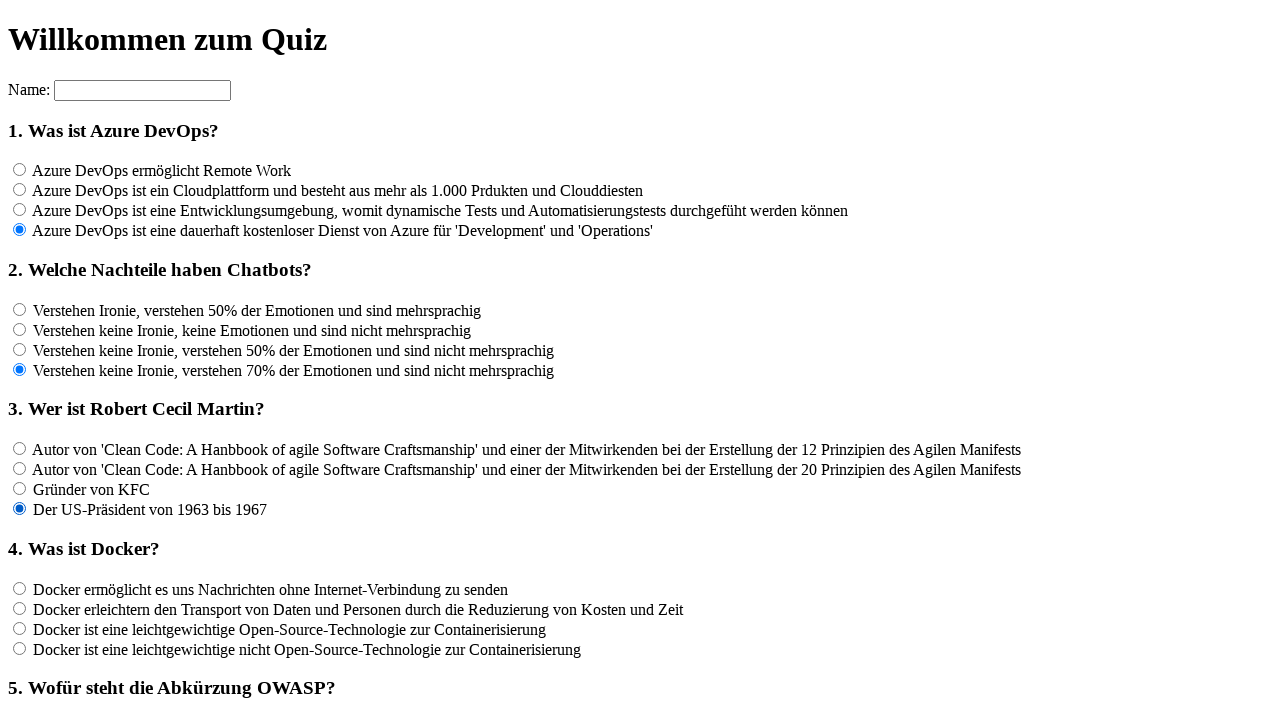

Clicked answer option 1 for question 4 at (20, 588) on input[name='rf4'] >> nth=0
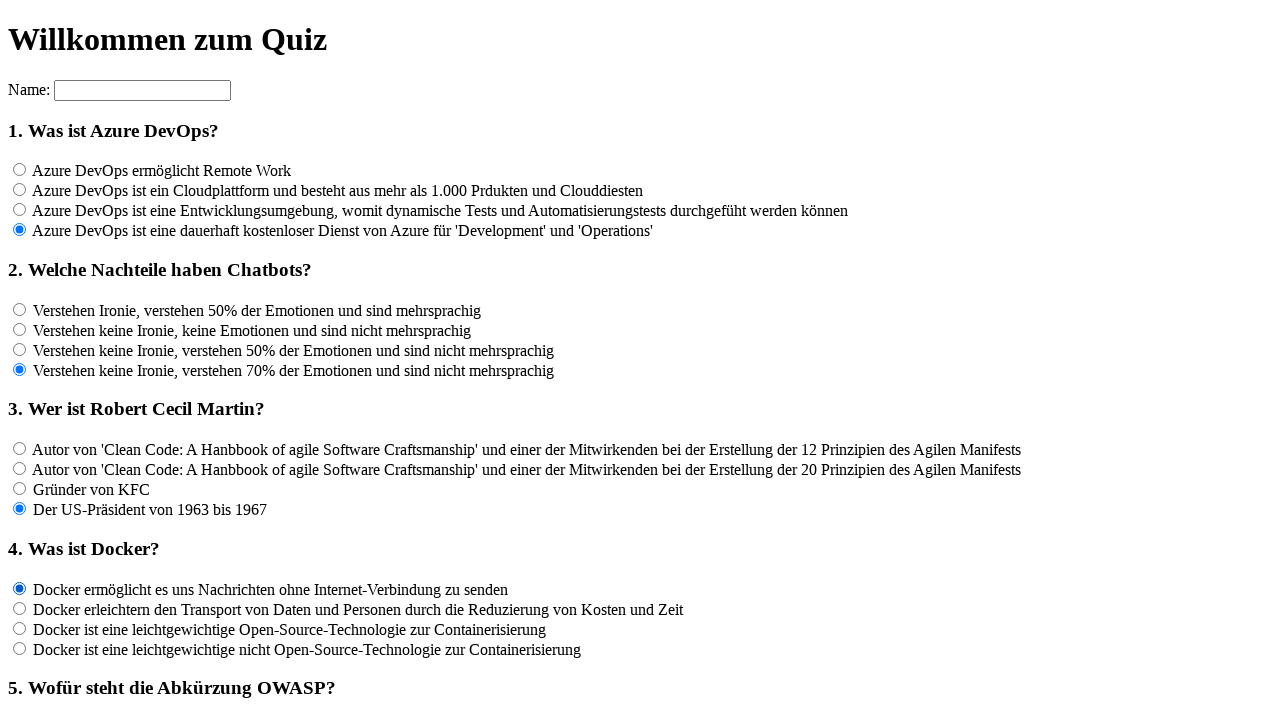

Waited 100ms after clicking answer option 1 for question 4
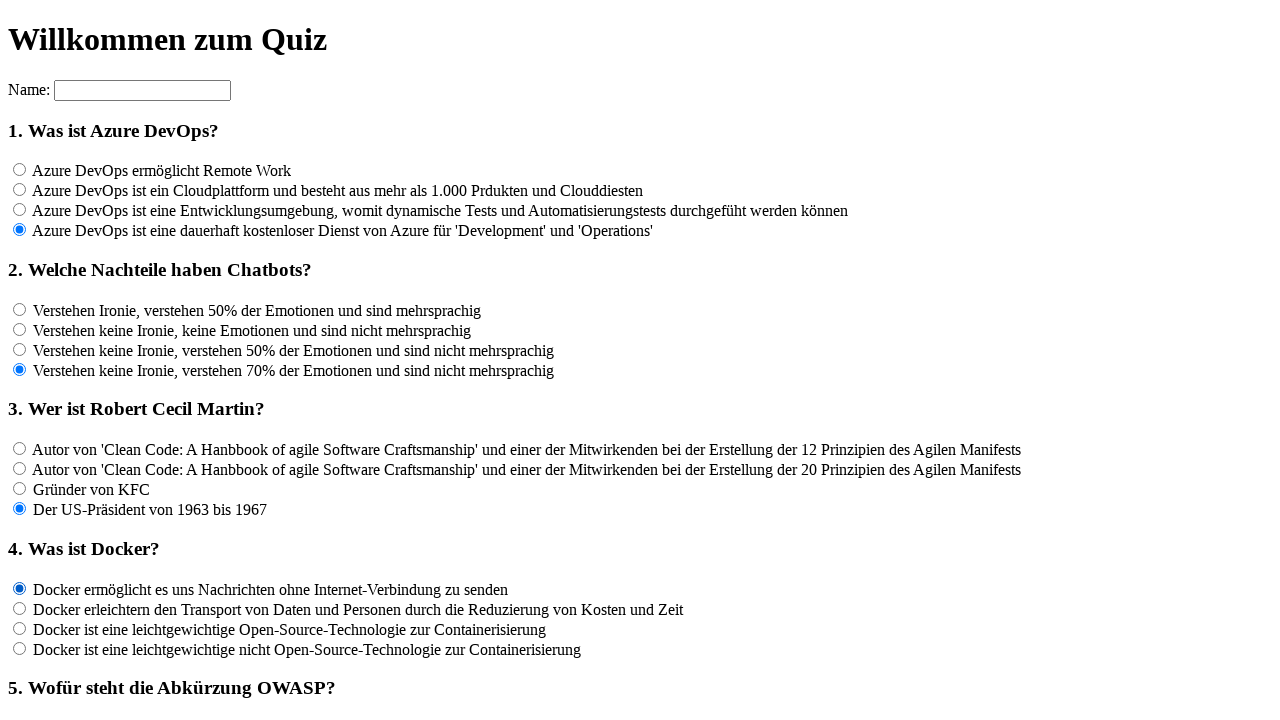

Clicked answer option 2 for question 4 at (20, 608) on input[name='rf4'] >> nth=1
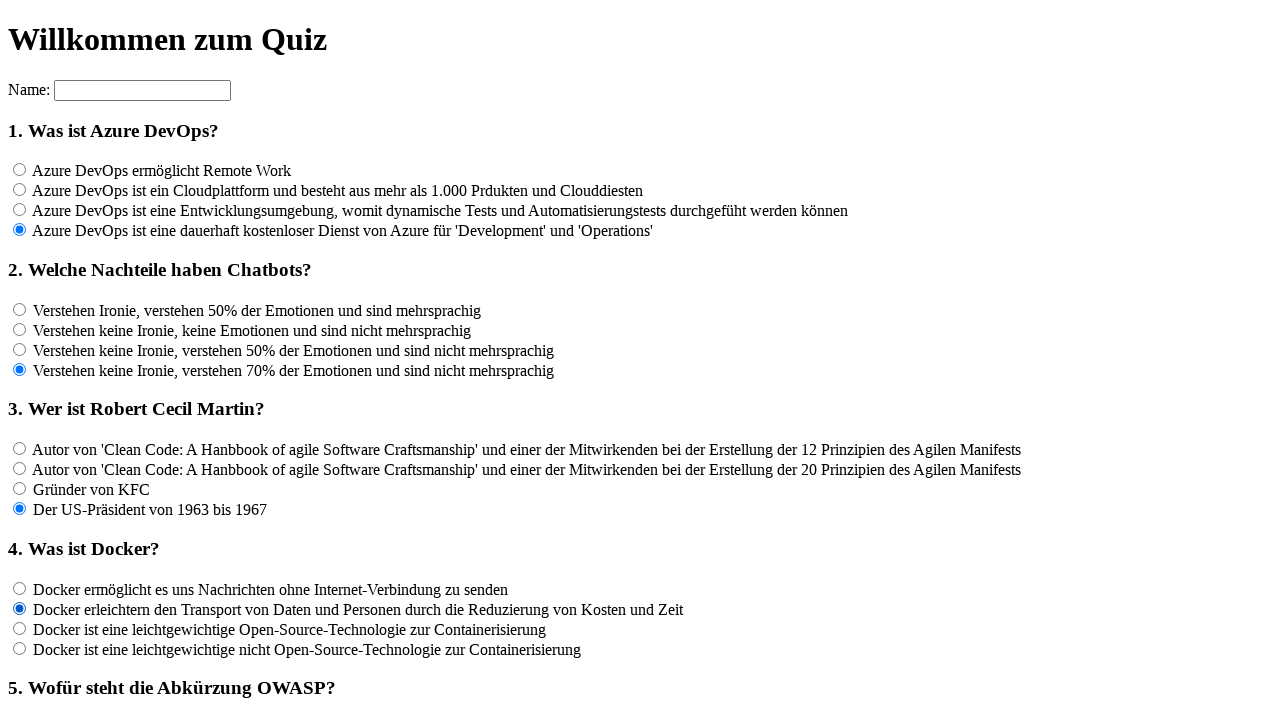

Waited 100ms after clicking answer option 2 for question 4
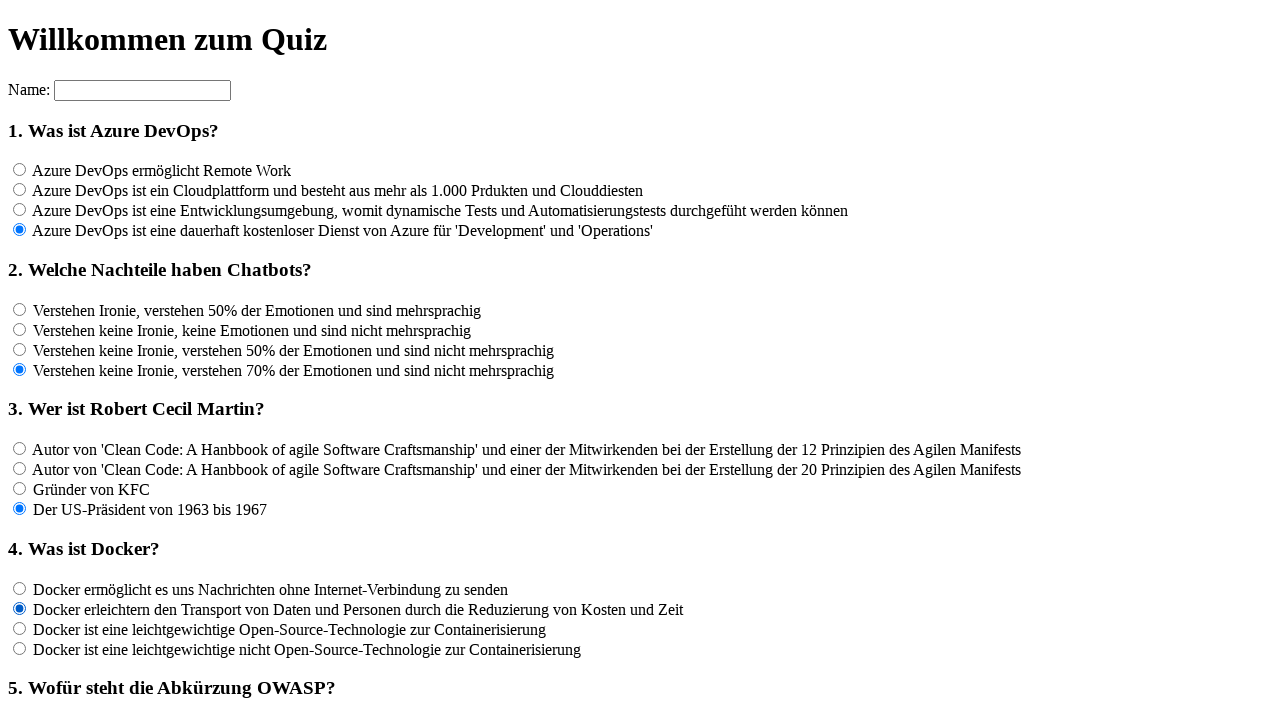

Clicked answer option 3 for question 4 at (20, 628) on input[name='rf4'] >> nth=2
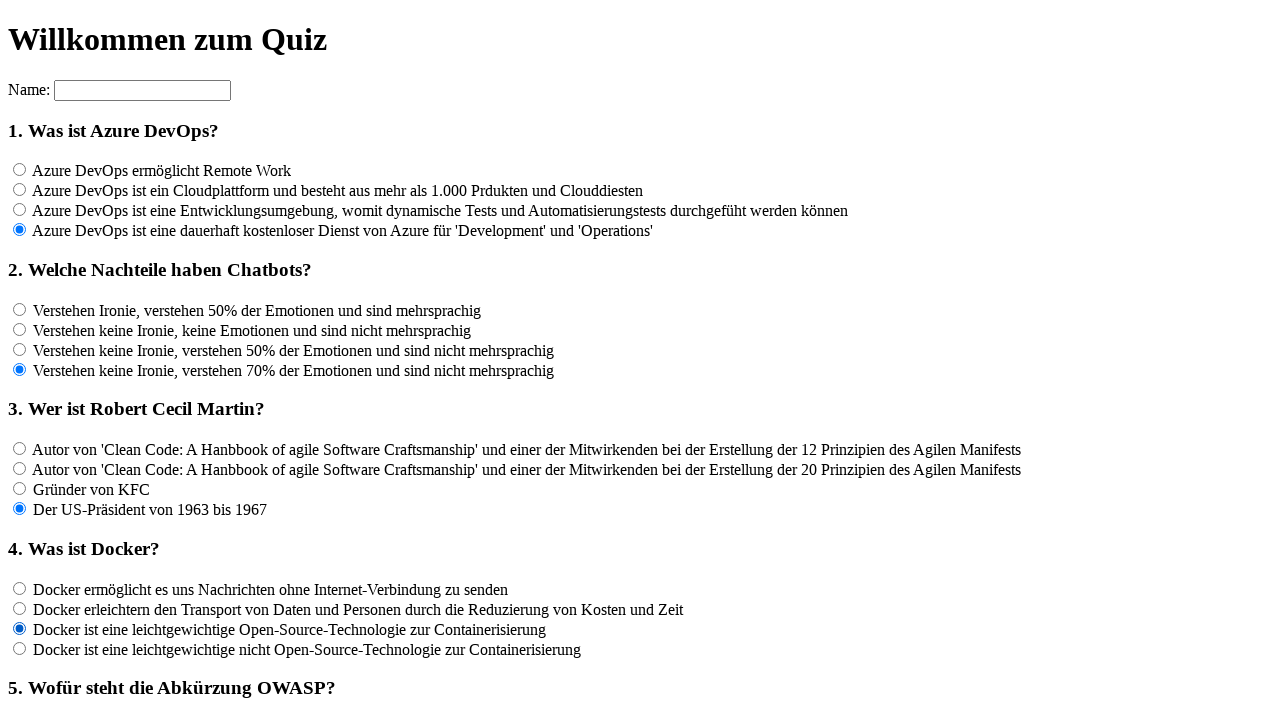

Waited 100ms after clicking answer option 3 for question 4
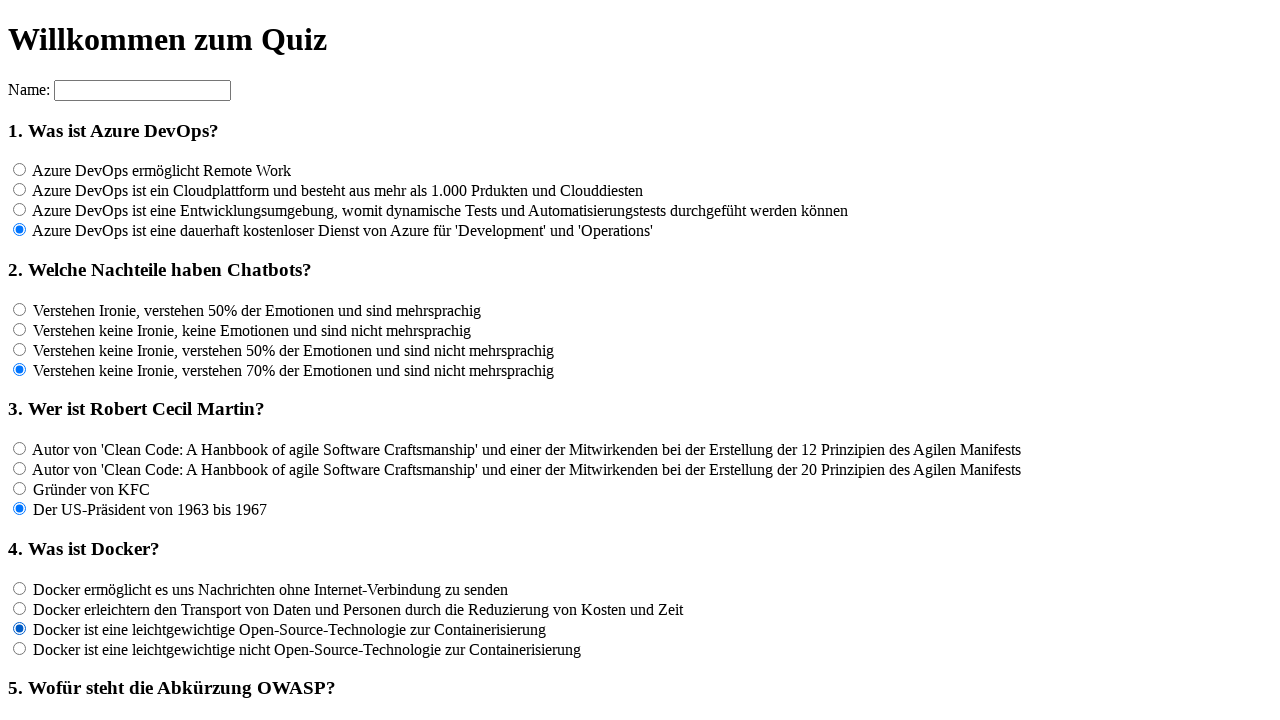

Clicked answer option 4 for question 4 at (20, 648) on input[name='rf4'] >> nth=3
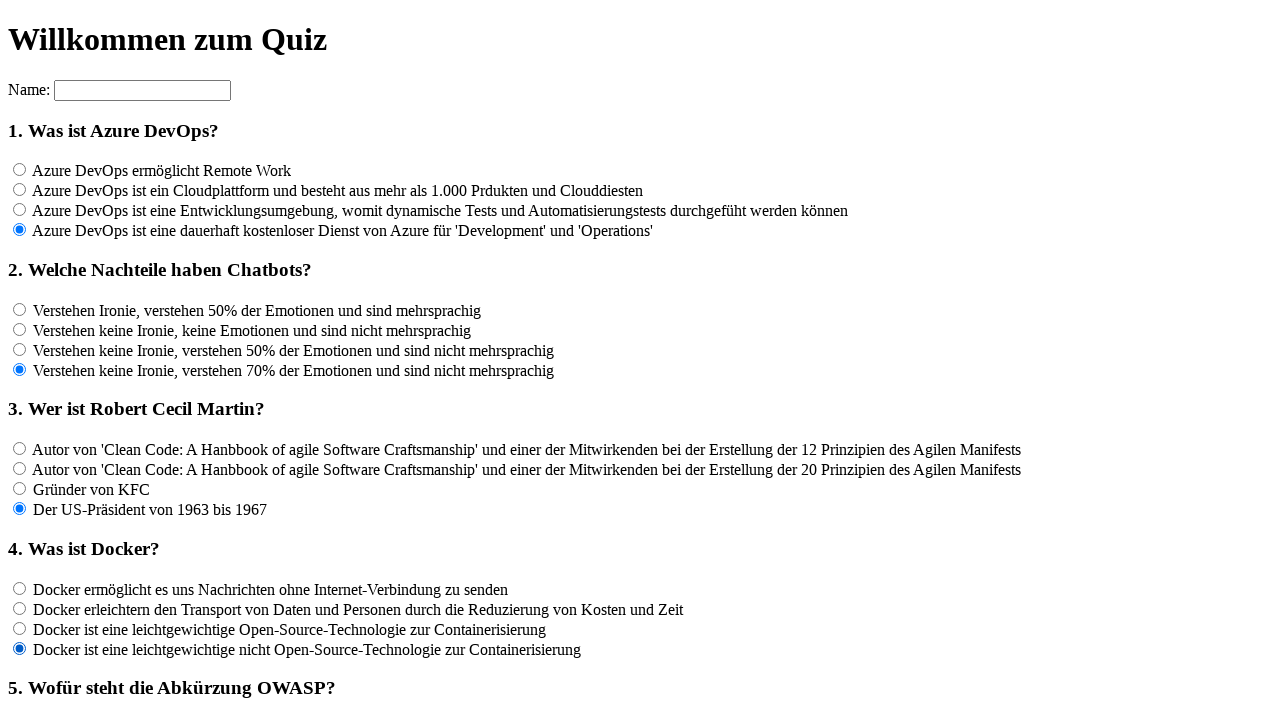

Waited 100ms after clicking answer option 4 for question 4
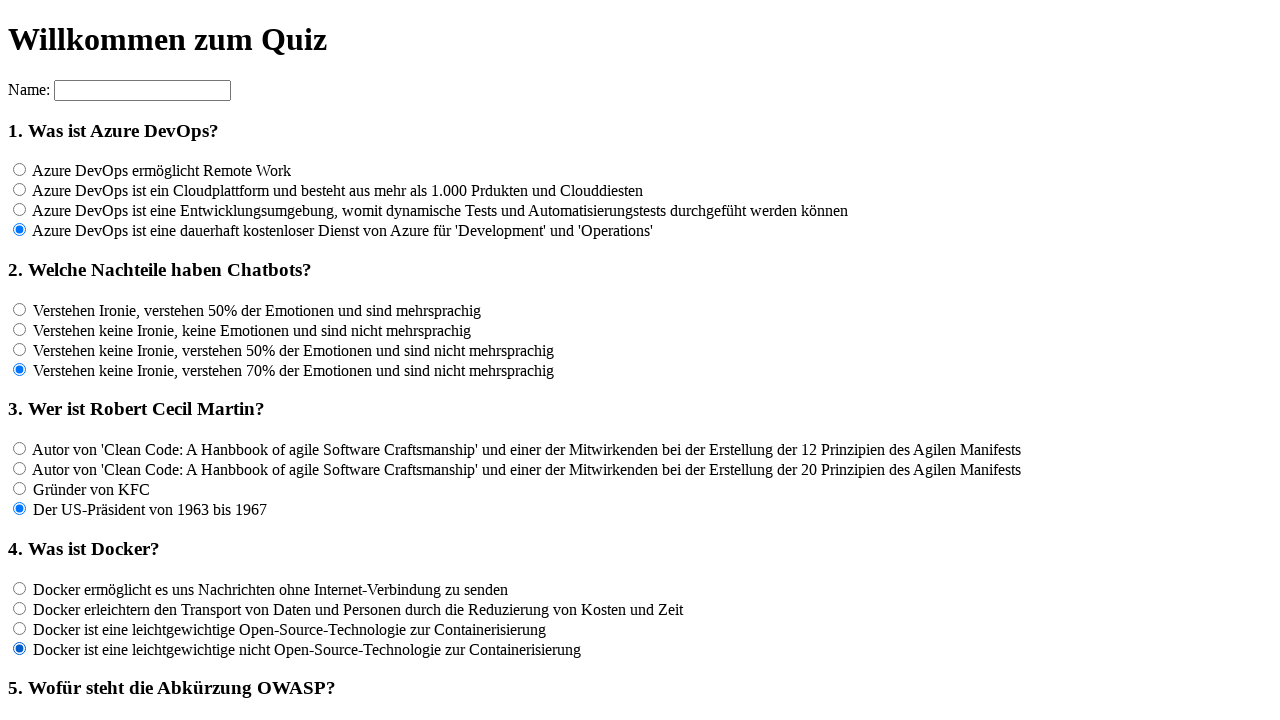

Located all radio button answers for question 5
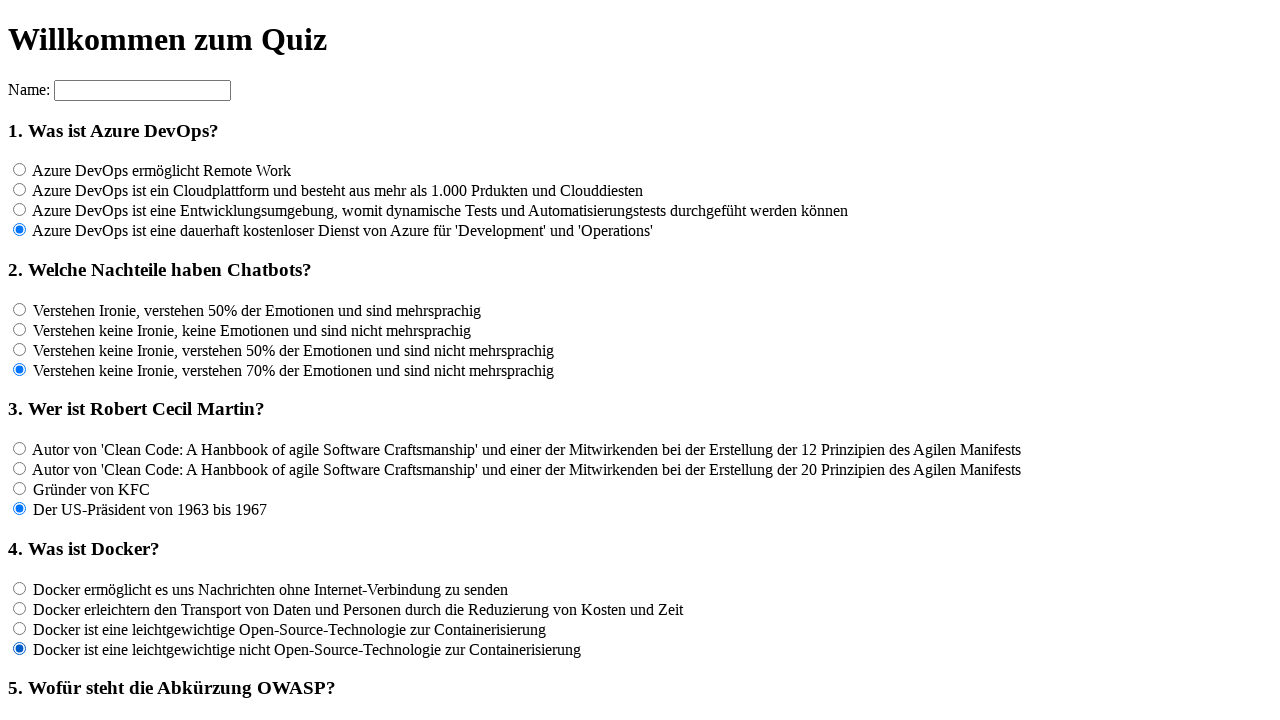

Clicked answer option 1 for question 5 at (20, 361) on input[name='rf5'] >> nth=0
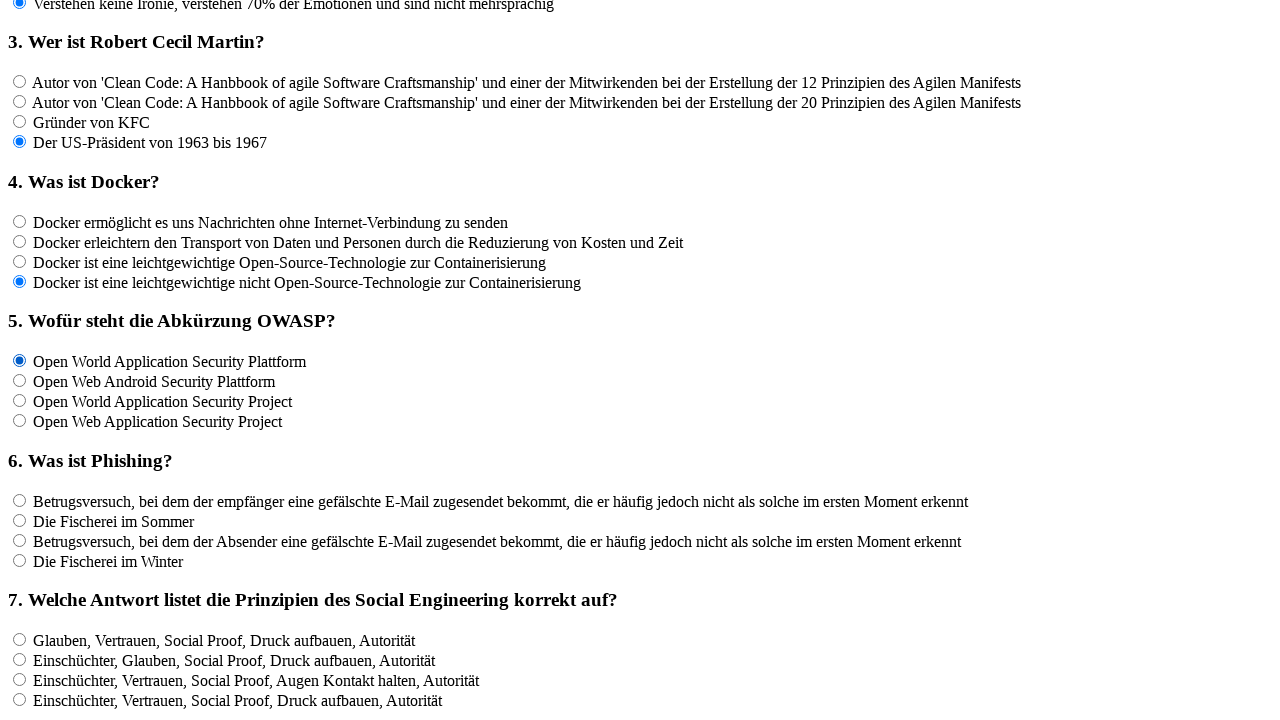

Waited 100ms after clicking answer option 1 for question 5
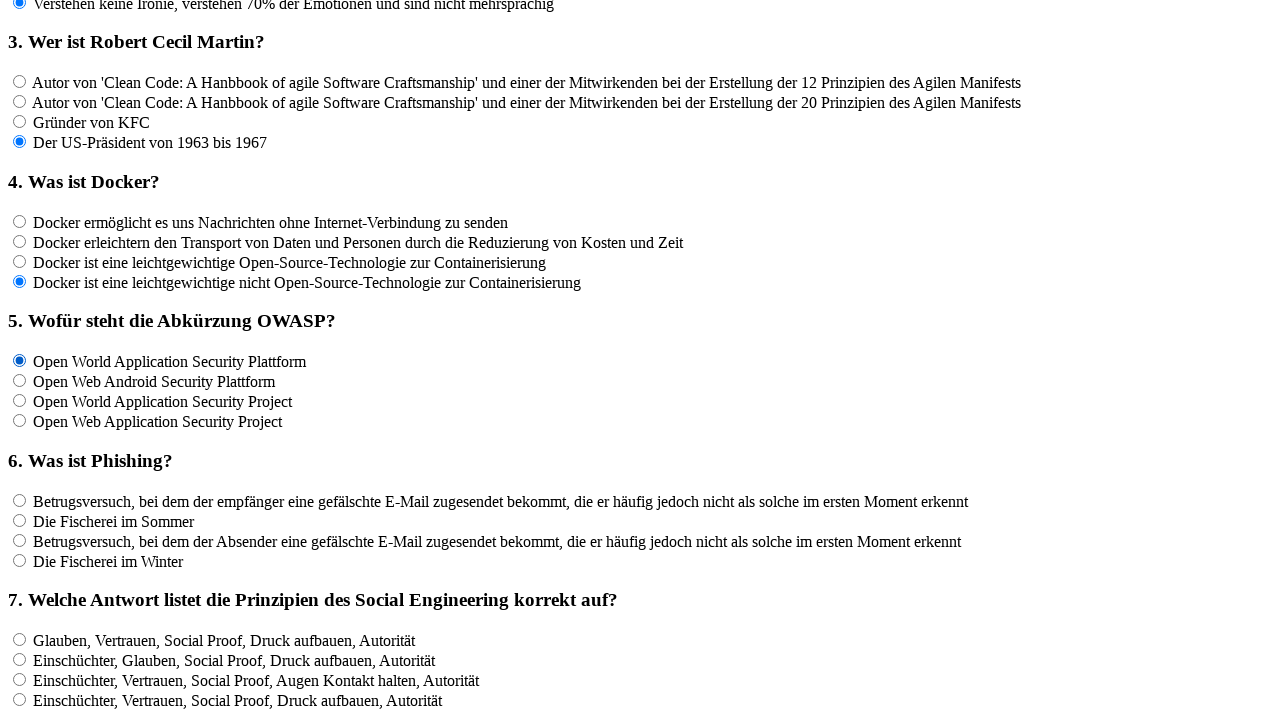

Clicked answer option 2 for question 5 at (20, 381) on input[name='rf5'] >> nth=1
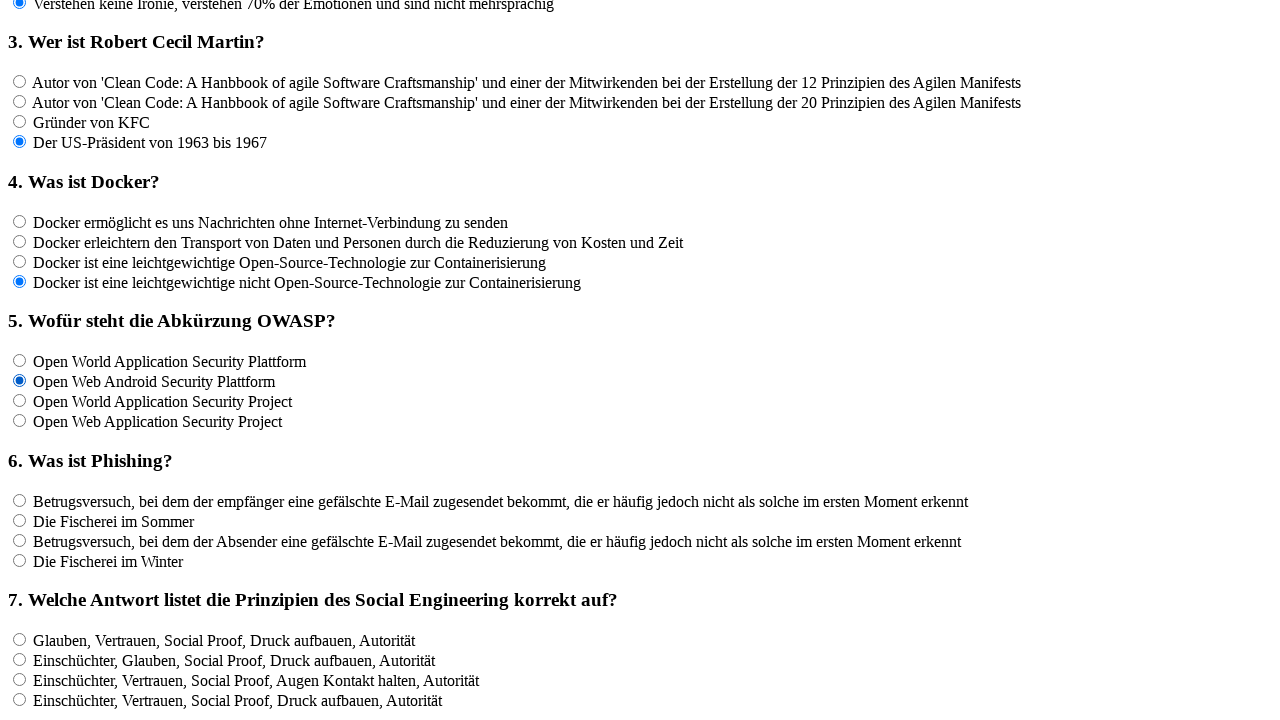

Waited 100ms after clicking answer option 2 for question 5
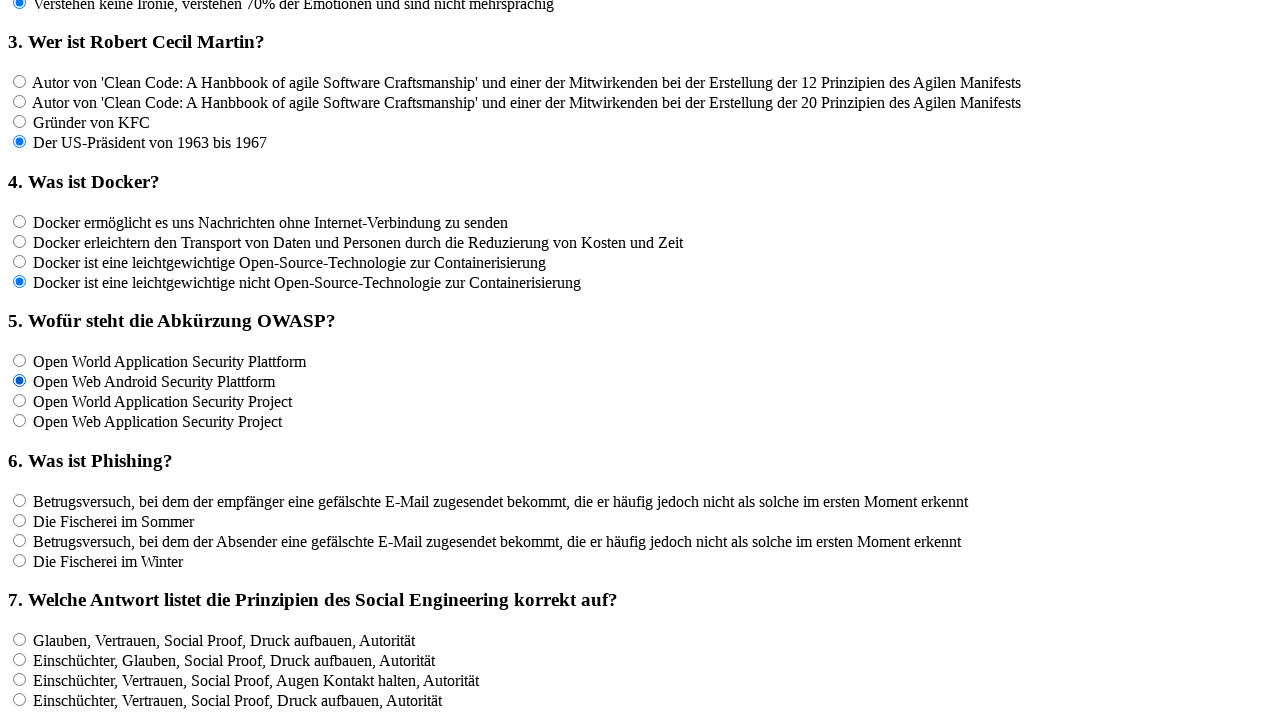

Clicked answer option 3 for question 5 at (20, 401) on input[name='rf5'] >> nth=2
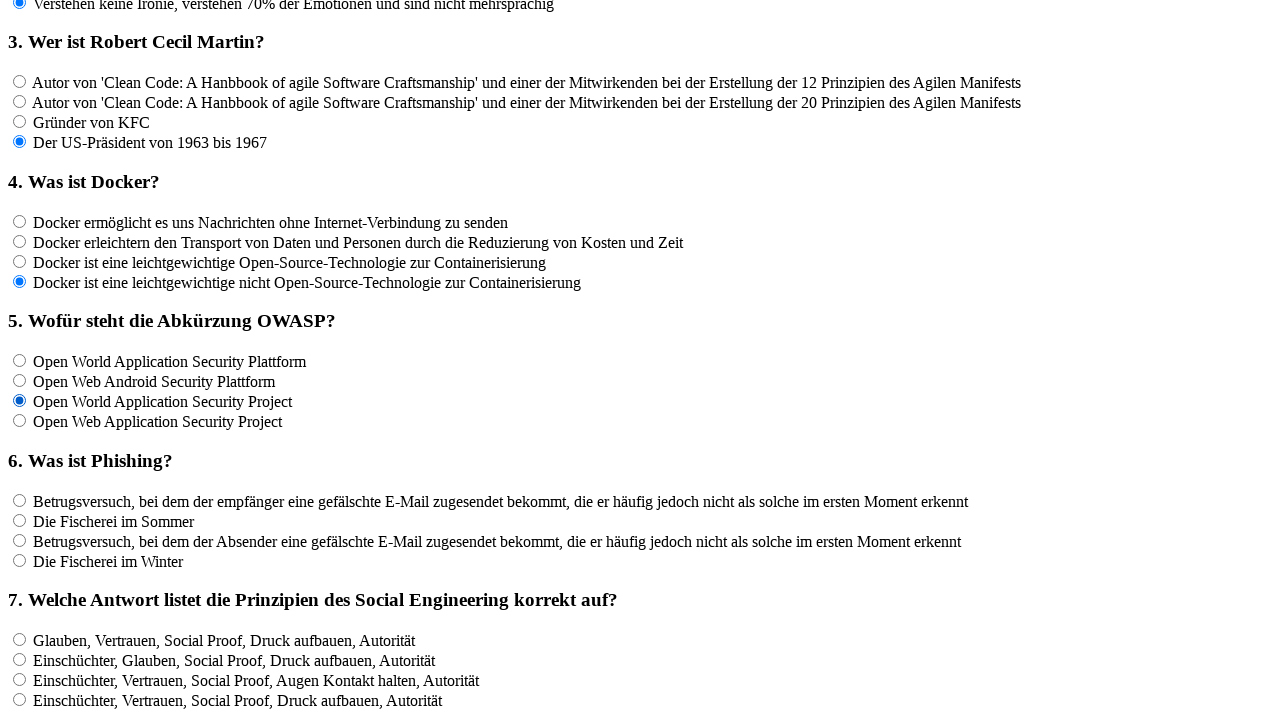

Waited 100ms after clicking answer option 3 for question 5
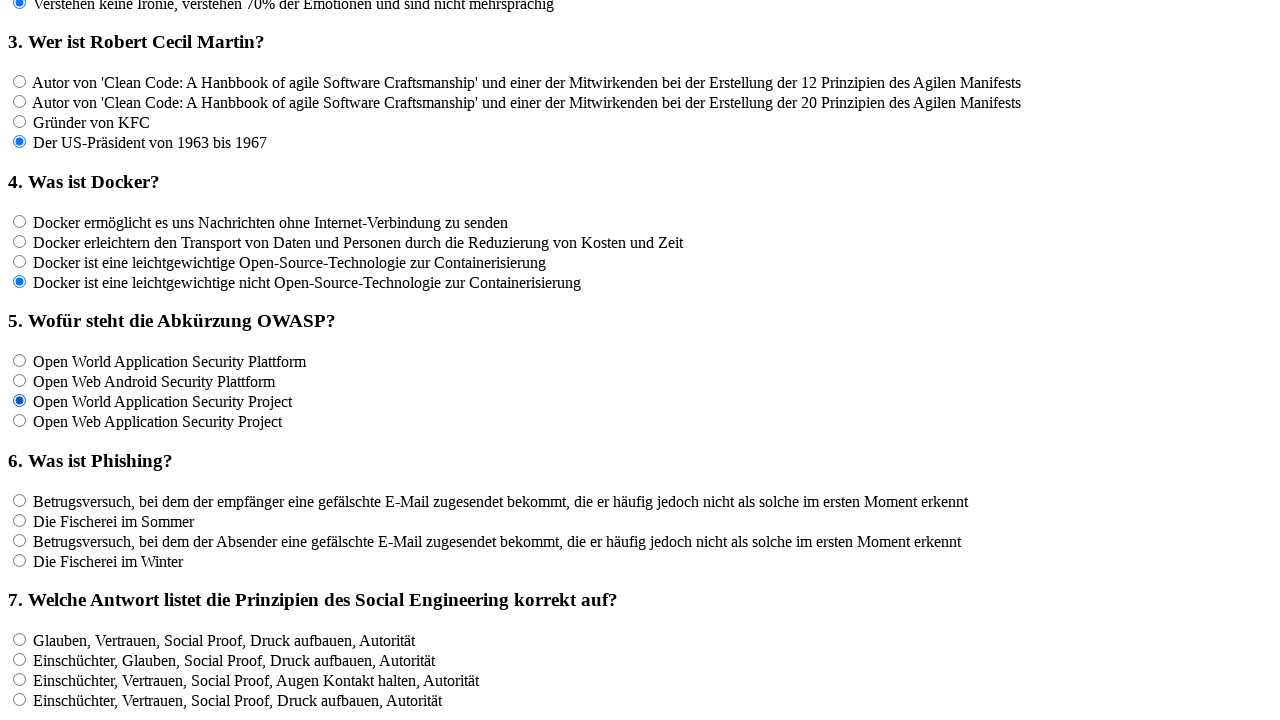

Clicked answer option 4 for question 5 at (20, 421) on input[name='rf5'] >> nth=3
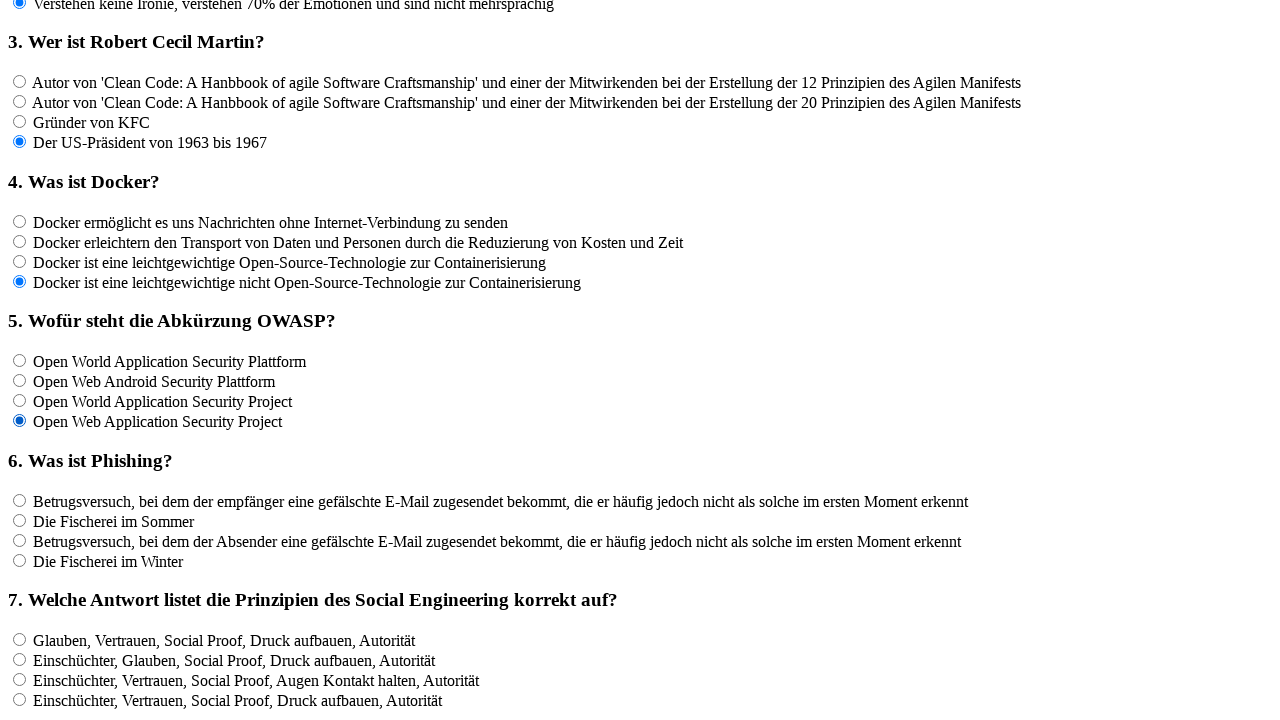

Waited 100ms after clicking answer option 4 for question 5
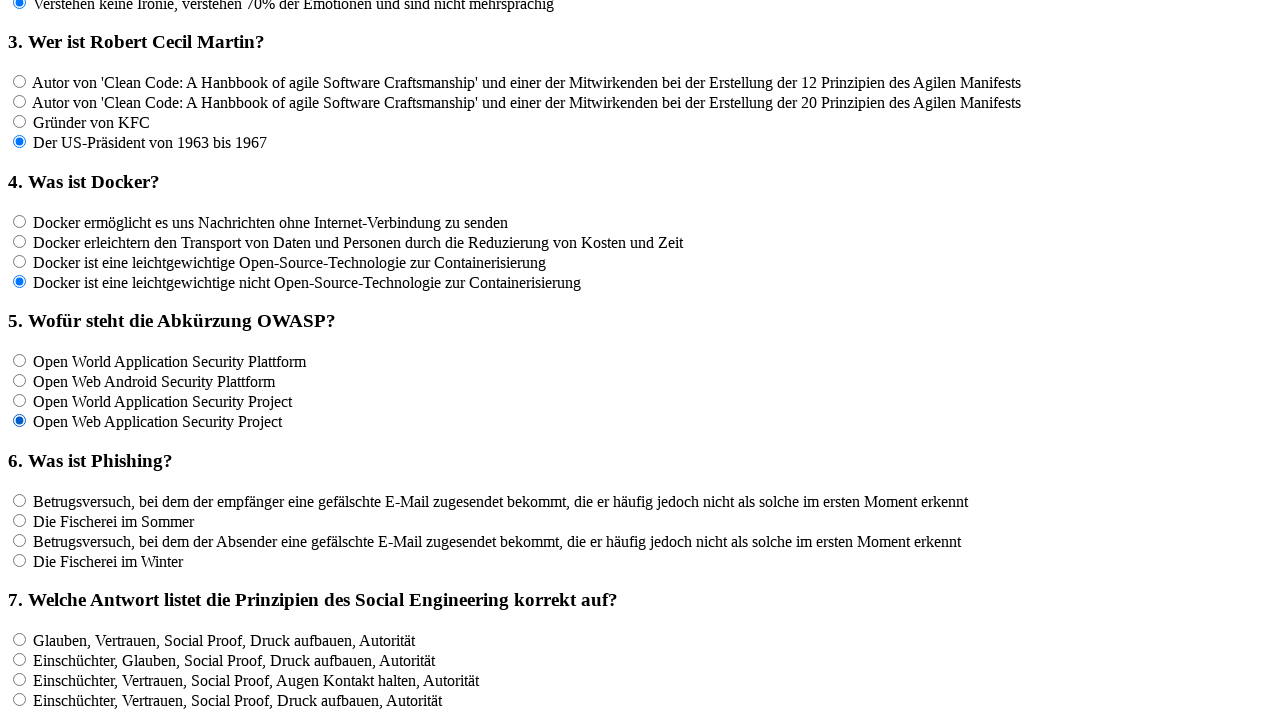

Located all radio button answers for question 6
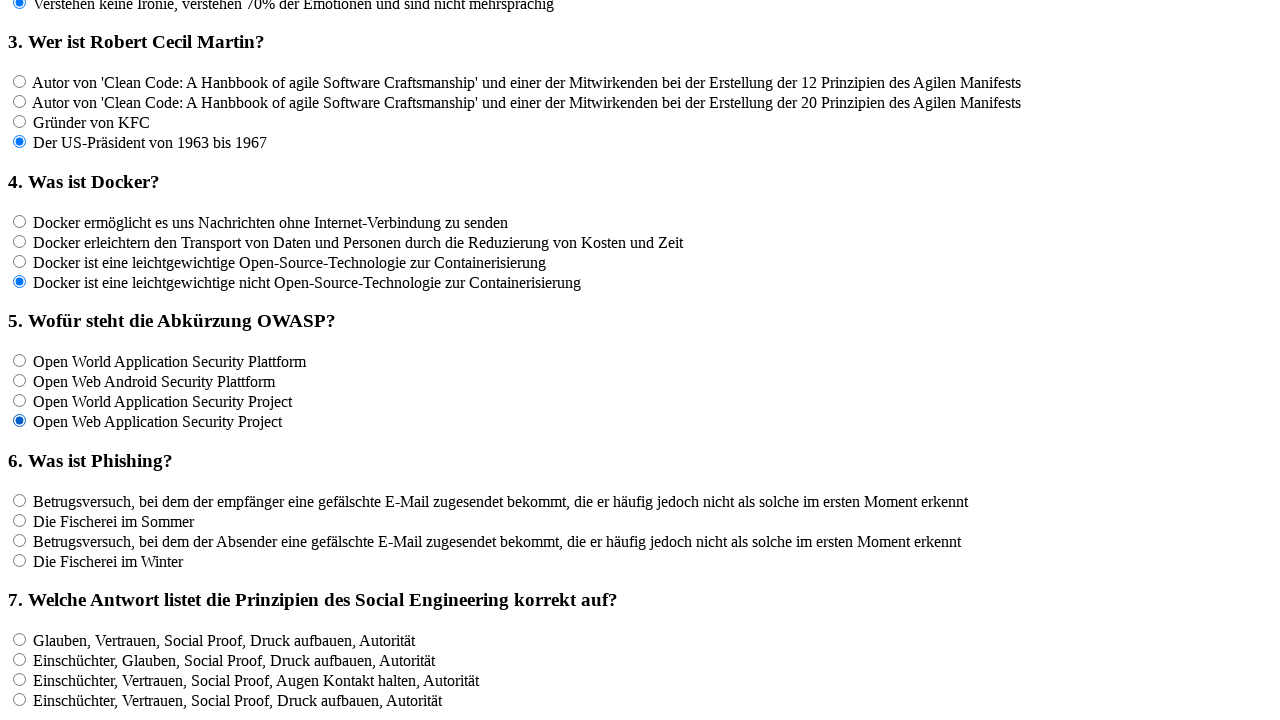

Clicked answer option 1 for question 6 at (20, 500) on input[name='rf6'] >> nth=0
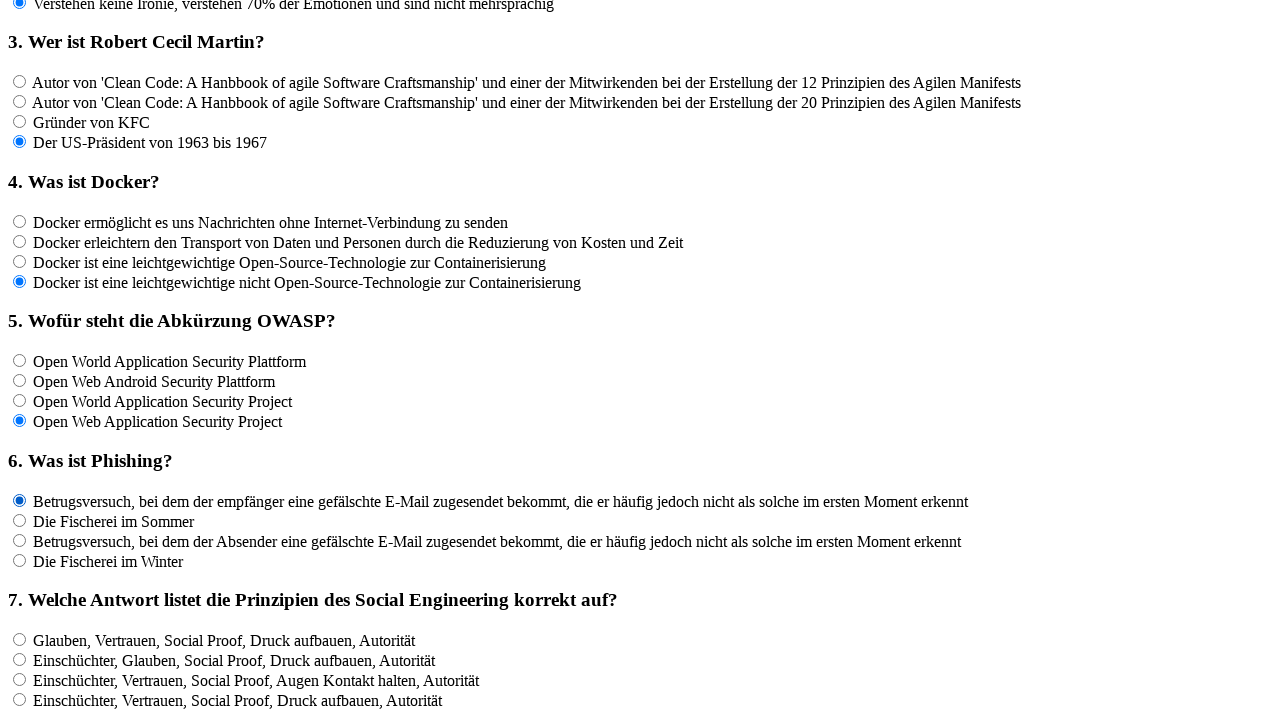

Waited 100ms after clicking answer option 1 for question 6
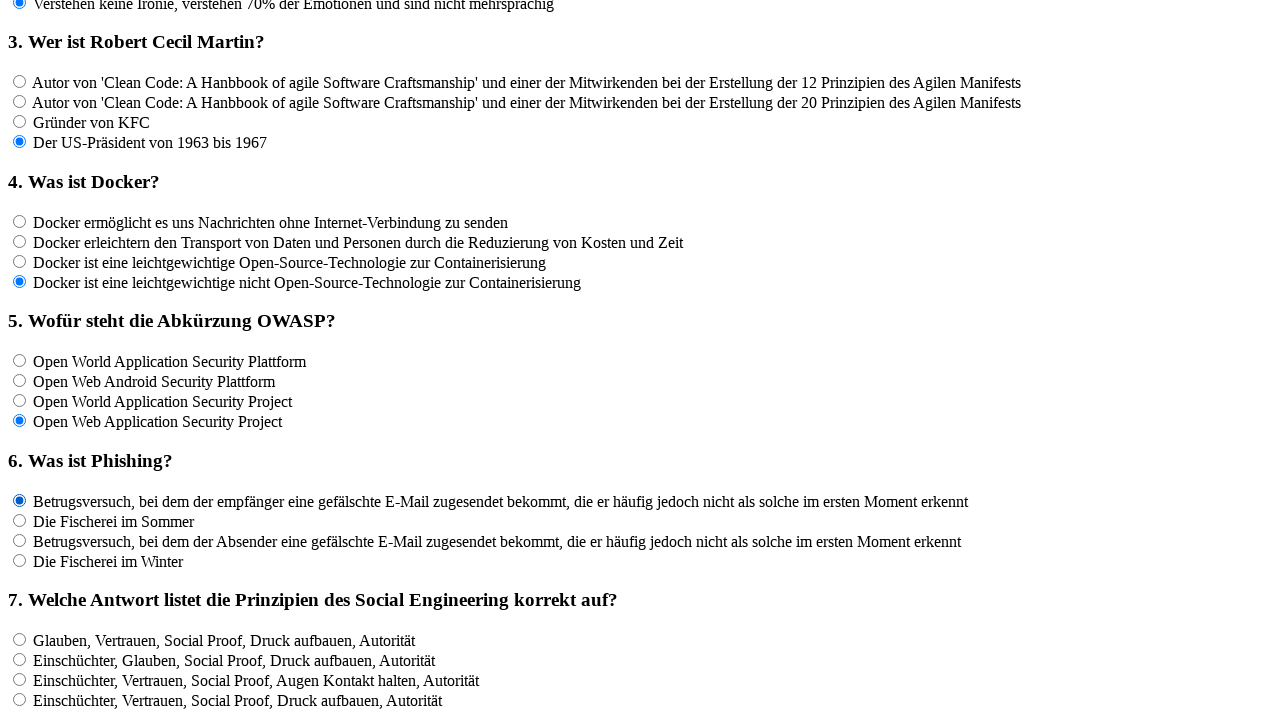

Clicked answer option 2 for question 6 at (20, 520) on input[name='rf6'] >> nth=1
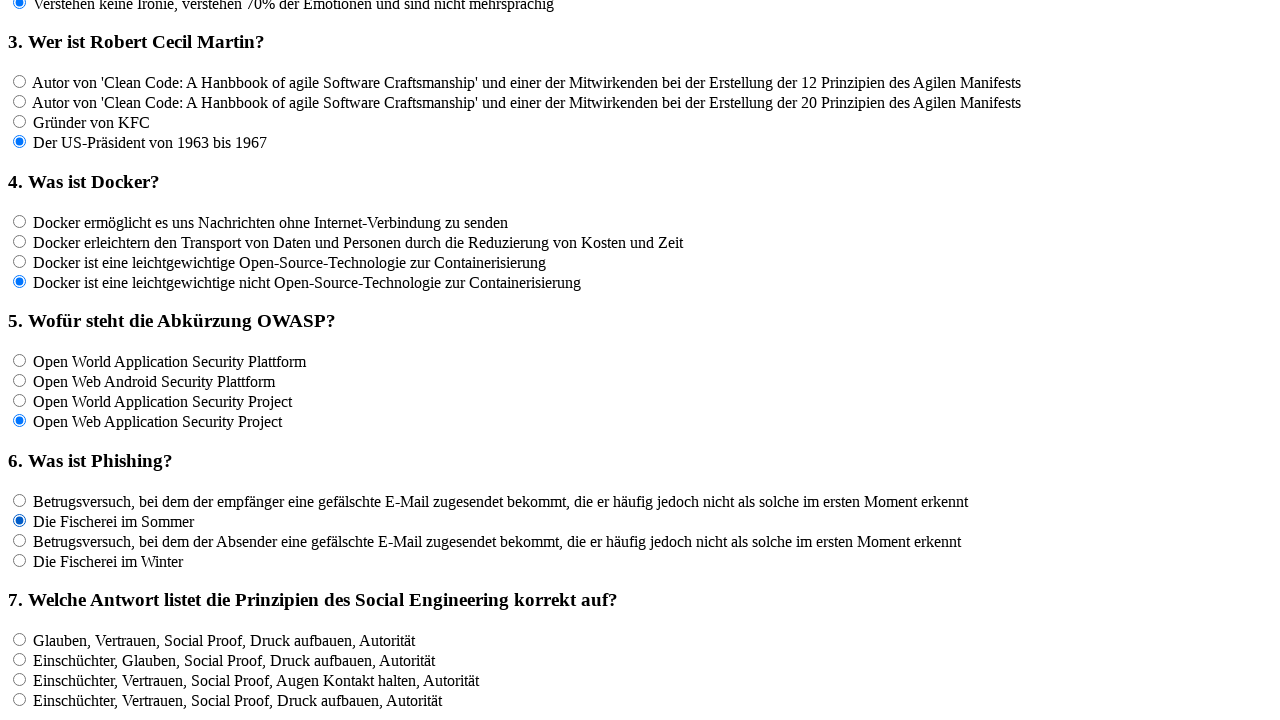

Waited 100ms after clicking answer option 2 for question 6
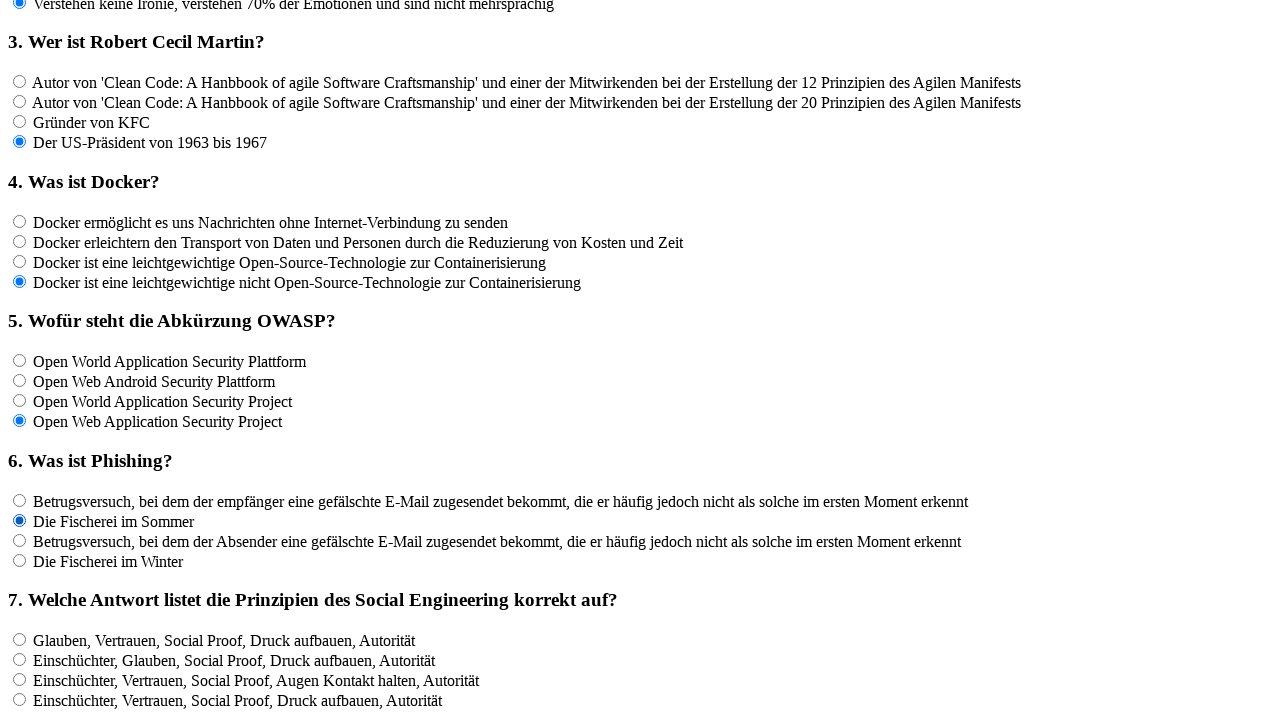

Clicked answer option 3 for question 6 at (20, 540) on input[name='rf6'] >> nth=2
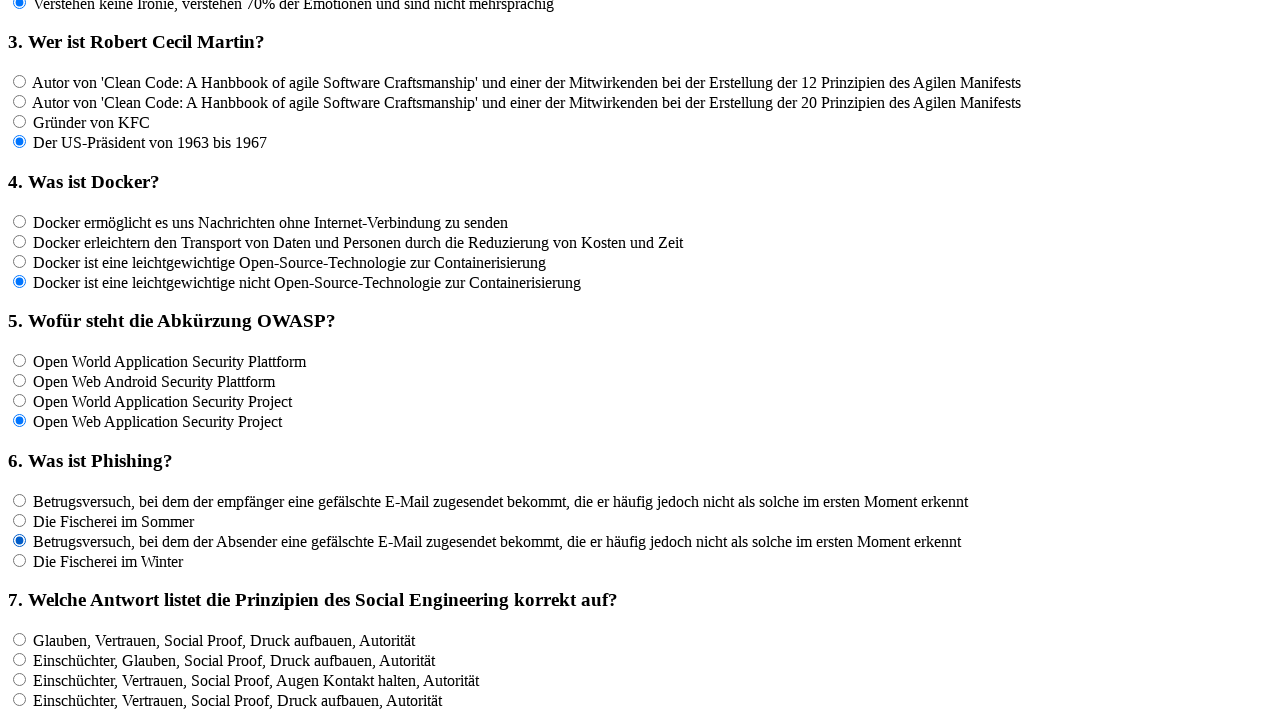

Waited 100ms after clicking answer option 3 for question 6
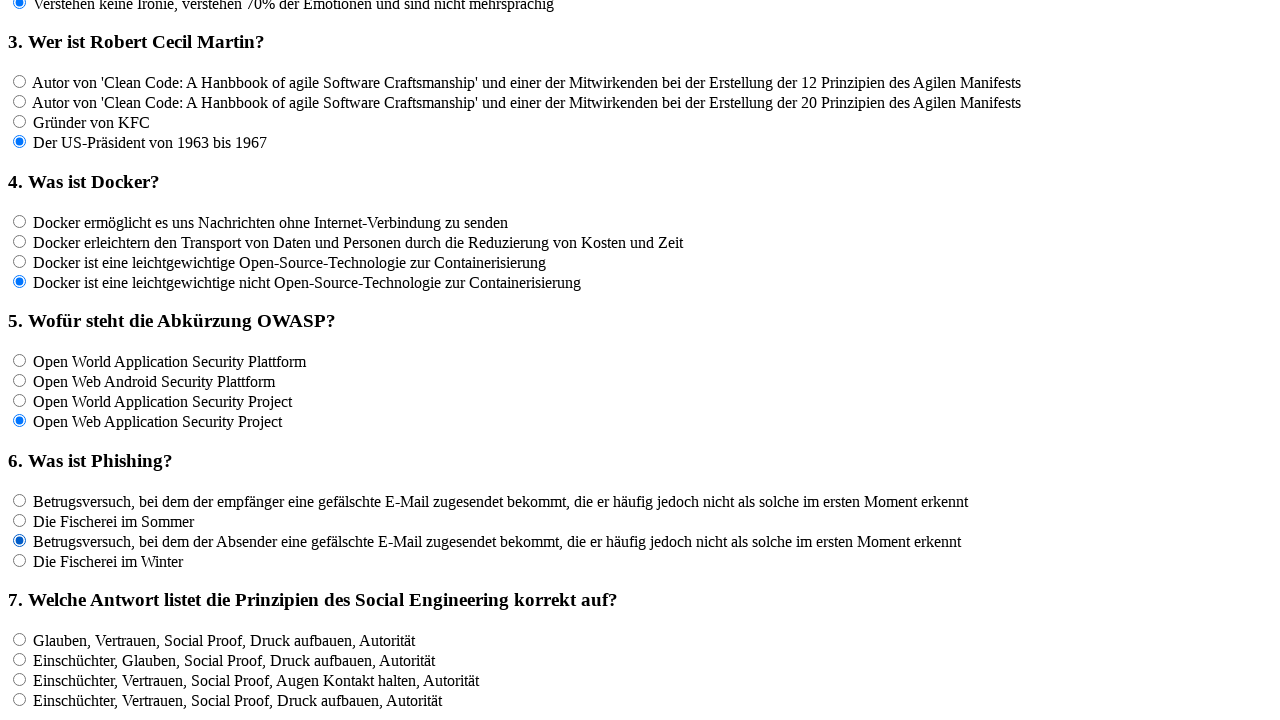

Clicked answer option 4 for question 6 at (20, 560) on input[name='rf6'] >> nth=3
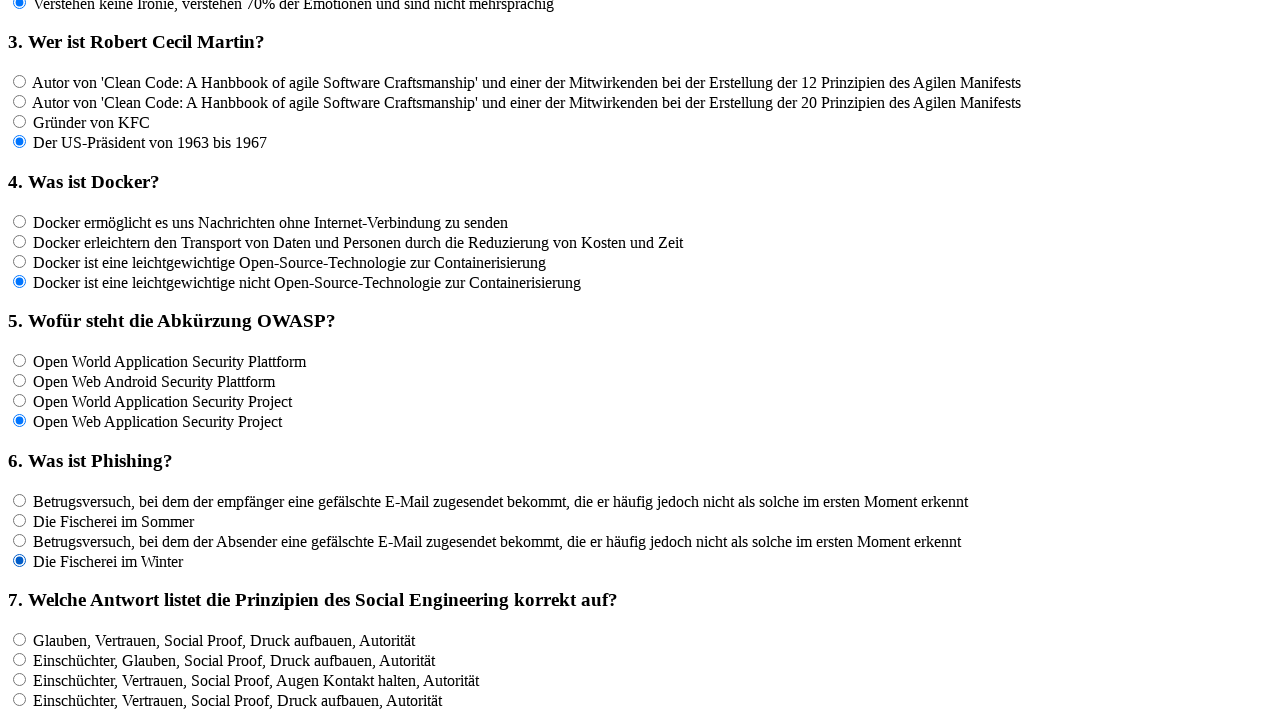

Waited 100ms after clicking answer option 4 for question 6
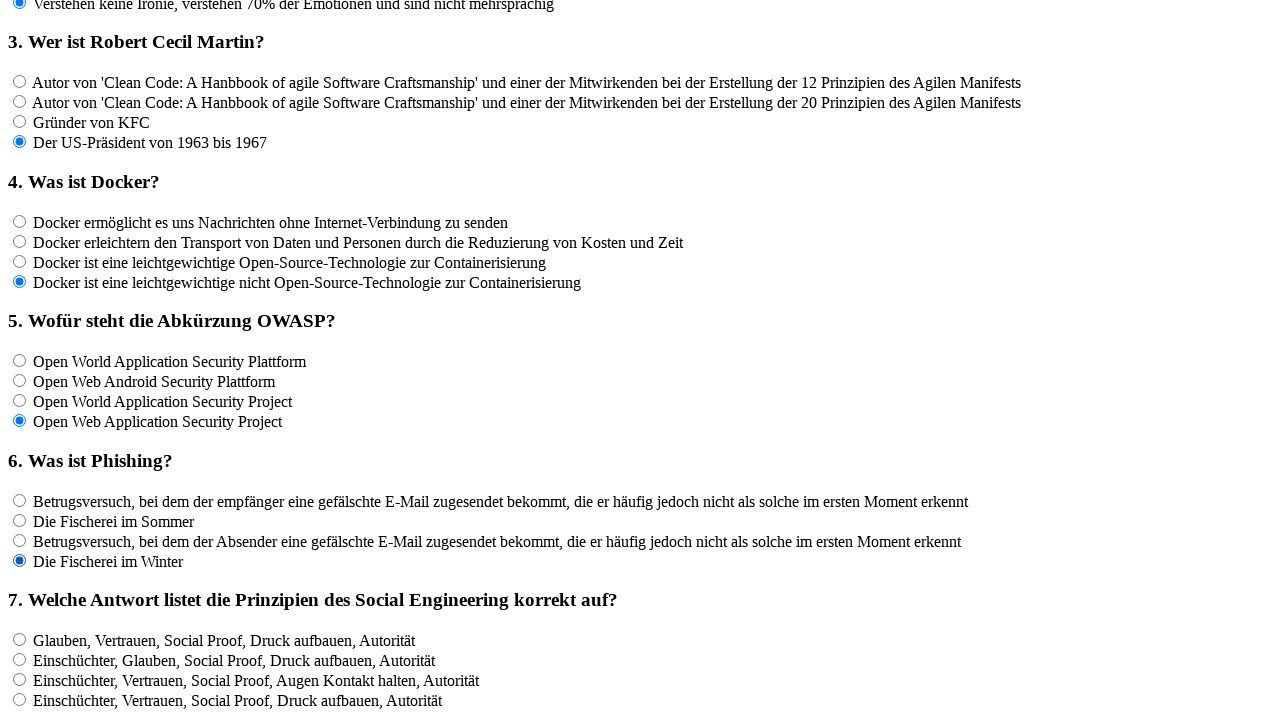

Located all radio button answers for question 7
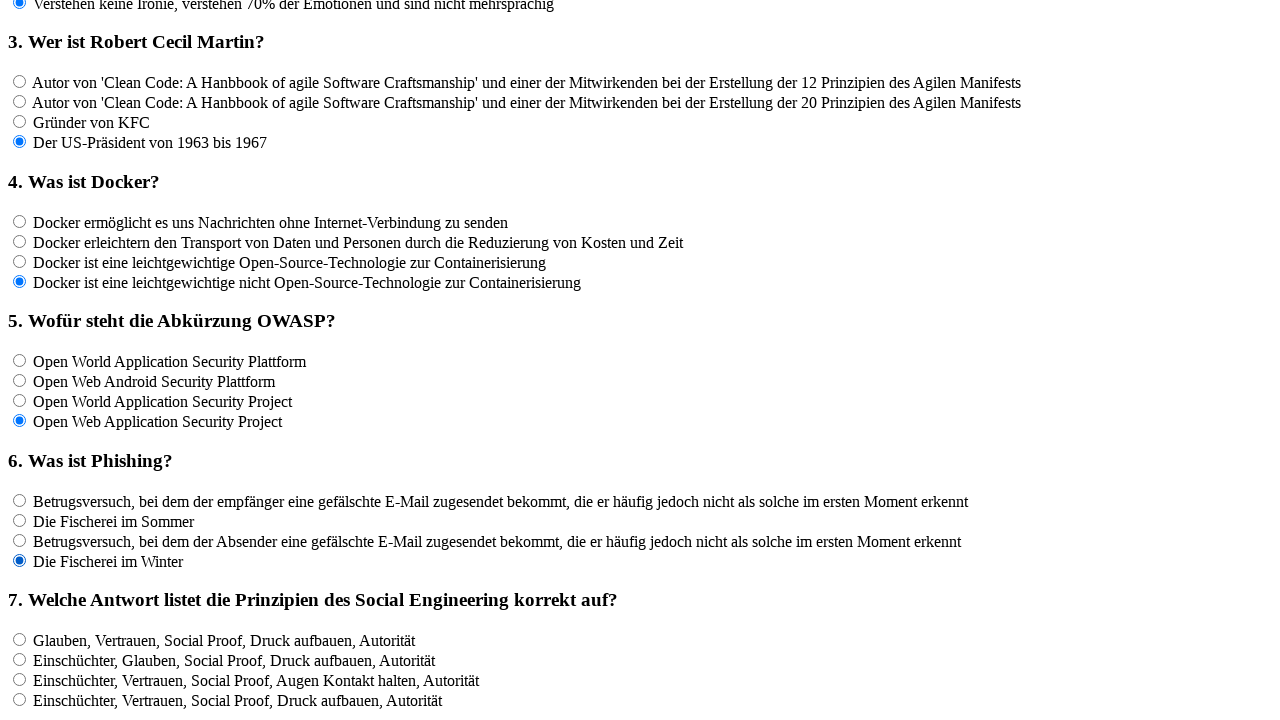

Clicked answer option 1 for question 7 at (20, 639) on input[name='rf7'] >> nth=0
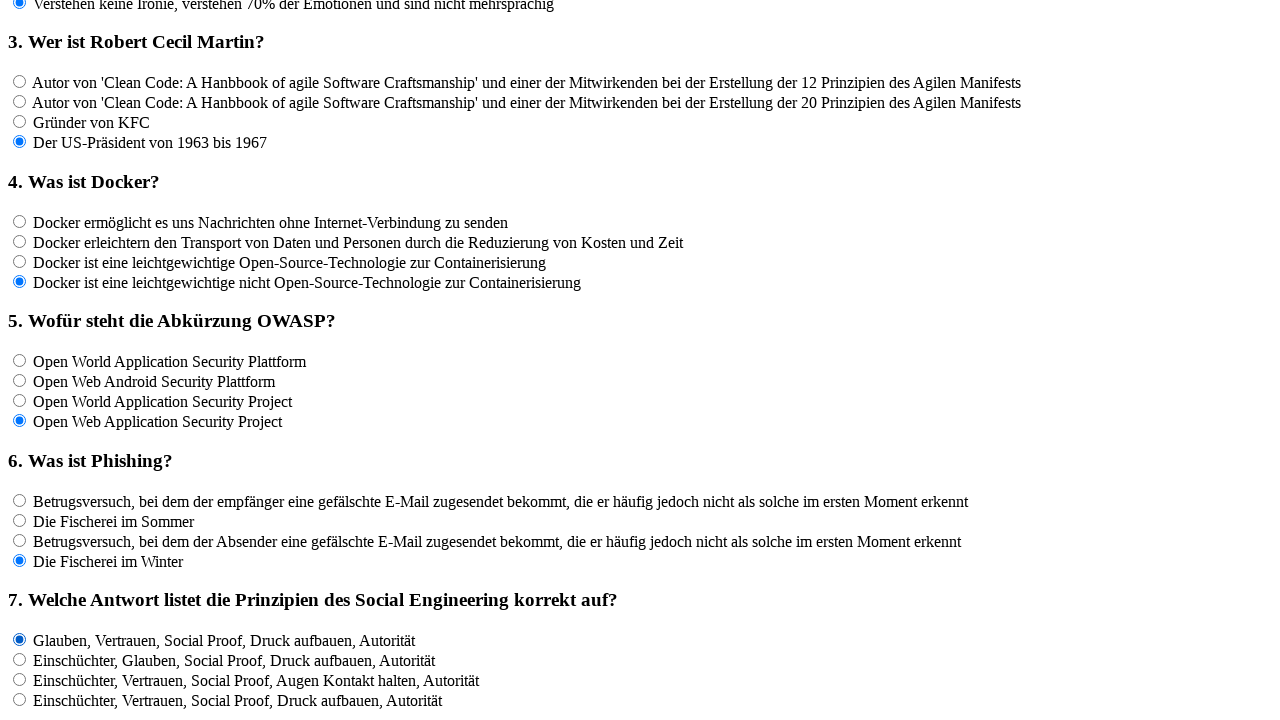

Waited 100ms after clicking answer option 1 for question 7
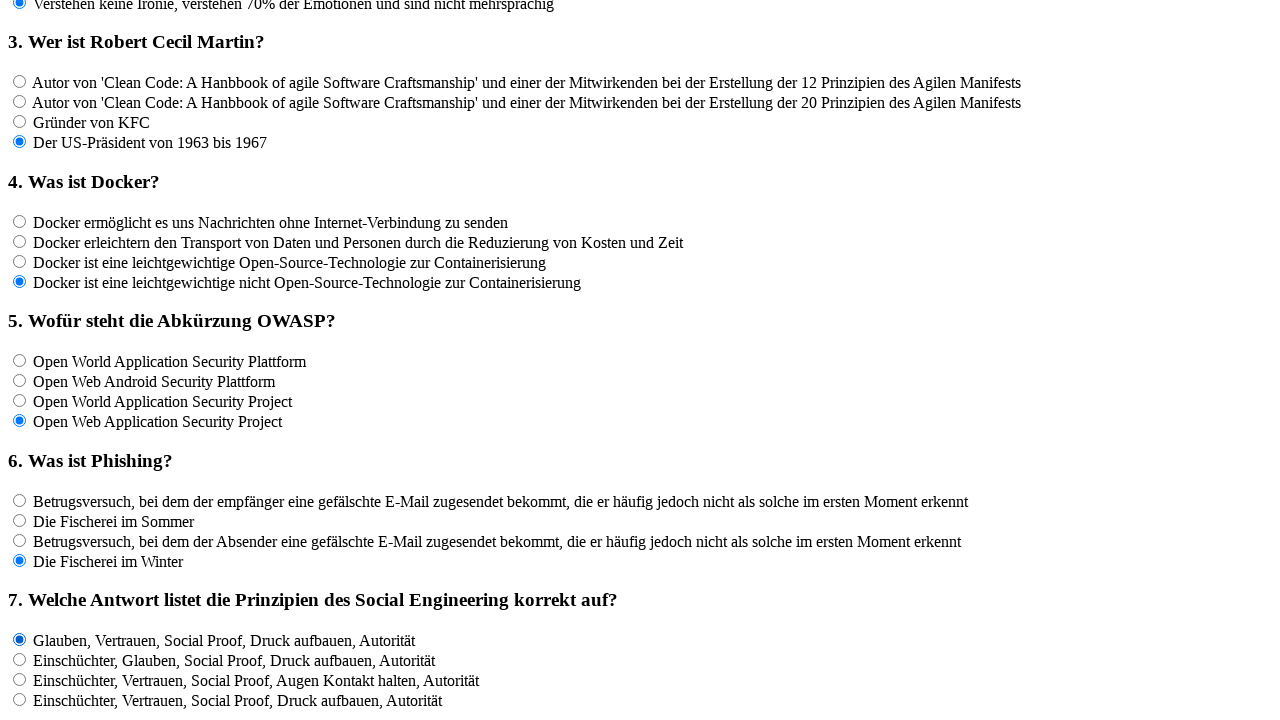

Clicked answer option 2 for question 7 at (20, 659) on input[name='rf7'] >> nth=1
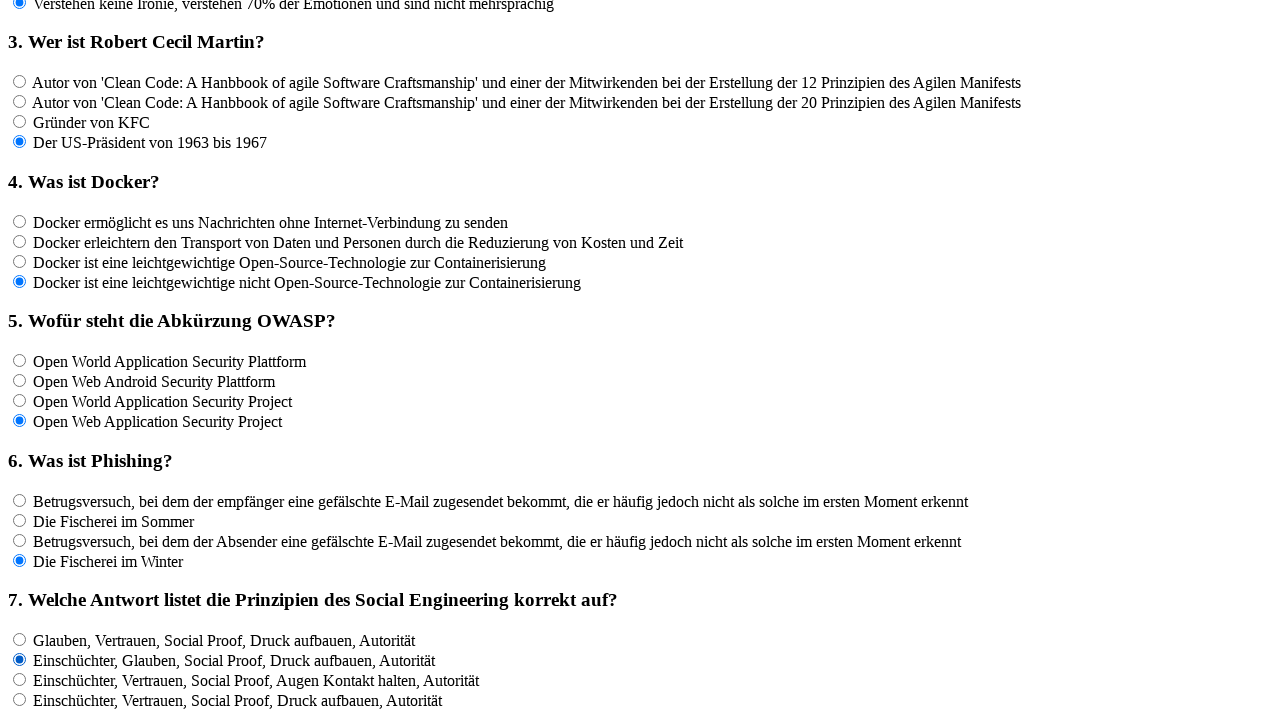

Waited 100ms after clicking answer option 2 for question 7
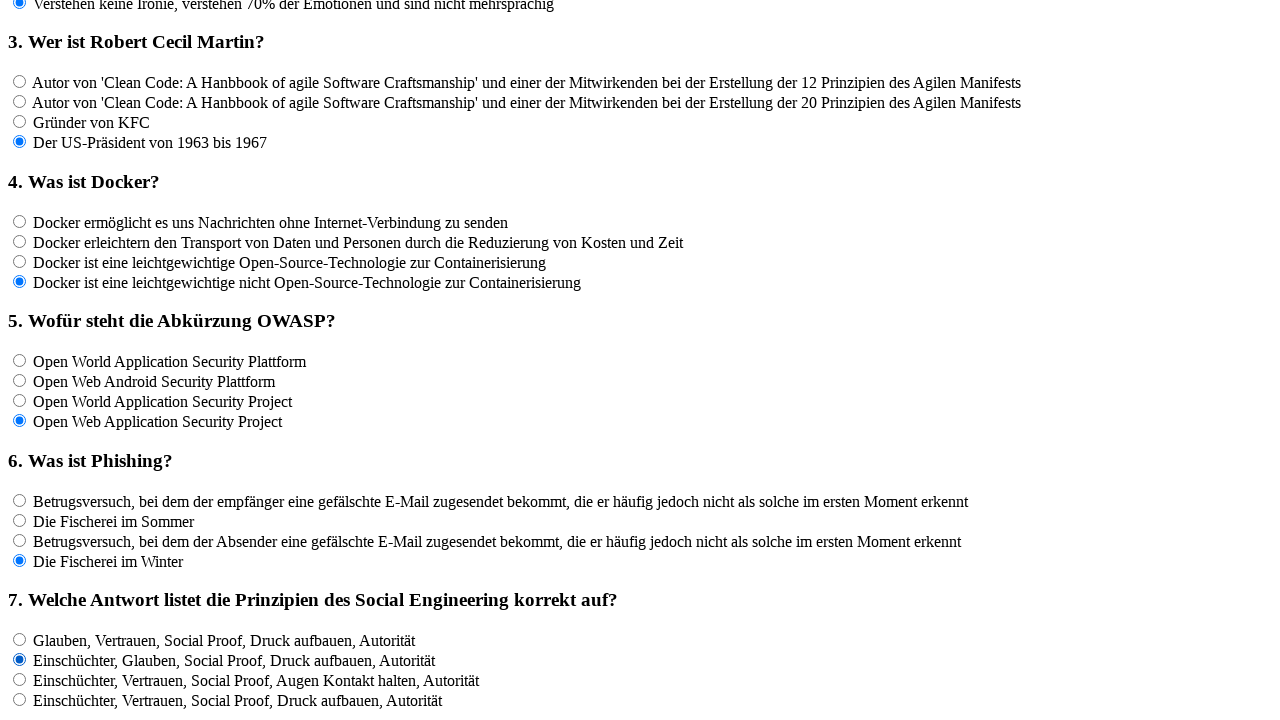

Clicked answer option 3 for question 7 at (20, 679) on input[name='rf7'] >> nth=2
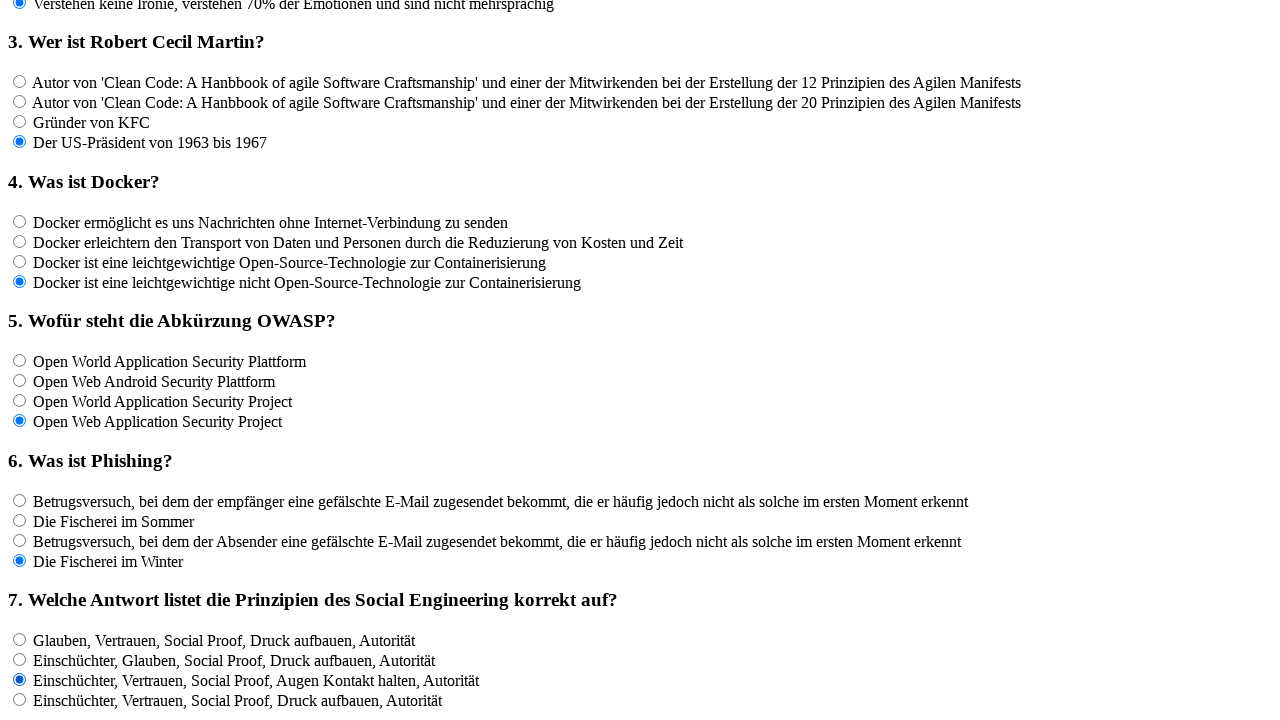

Waited 100ms after clicking answer option 3 for question 7
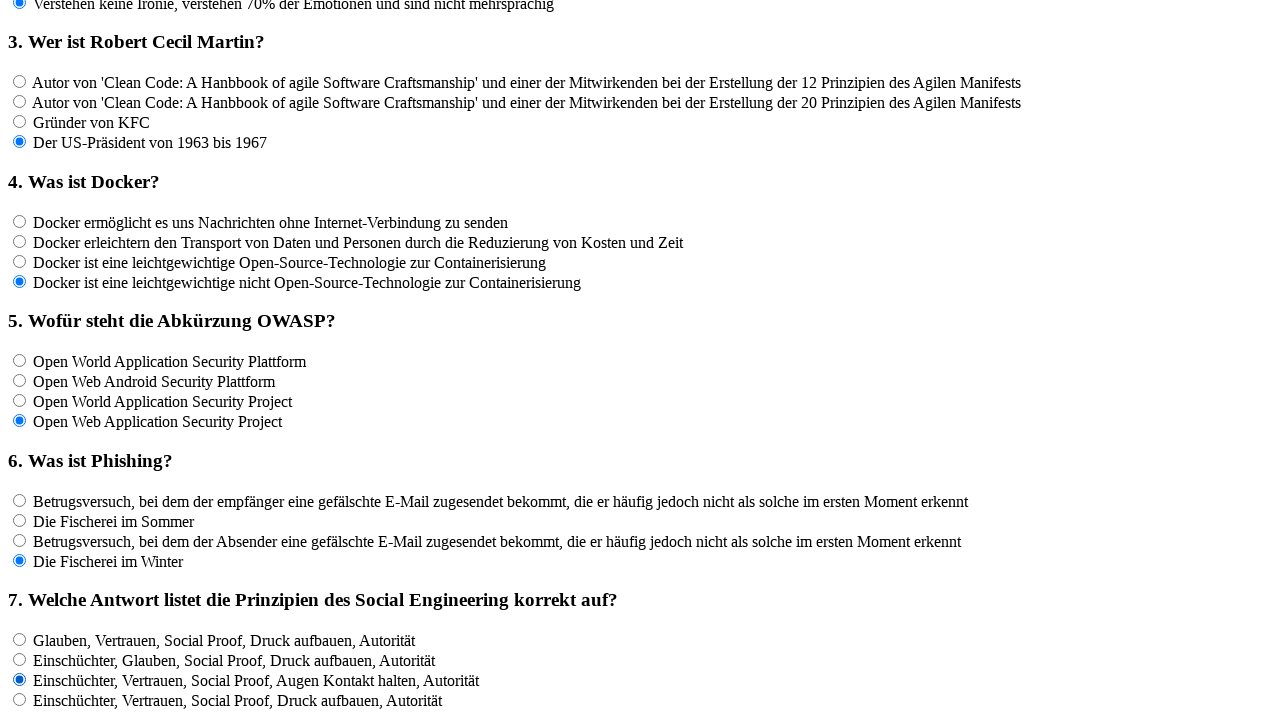

Clicked answer option 4 for question 7 at (20, 699) on input[name='rf7'] >> nth=3
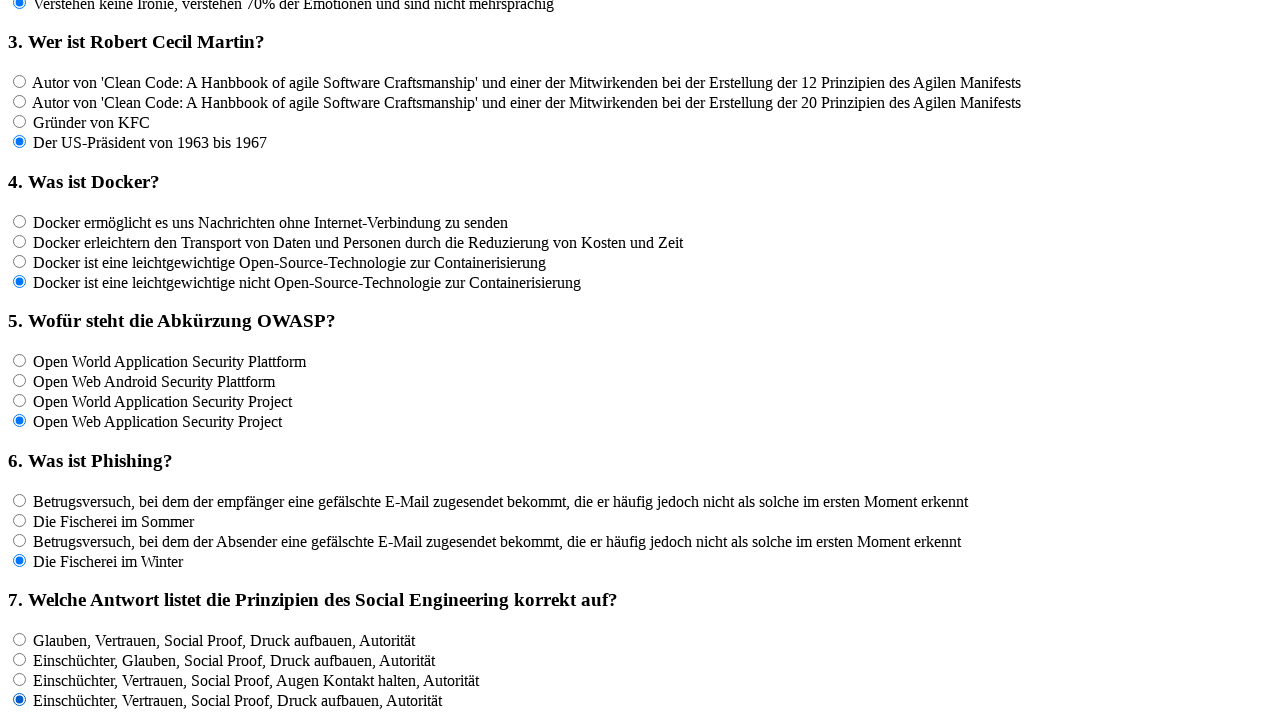

Waited 100ms after clicking answer option 4 for question 7
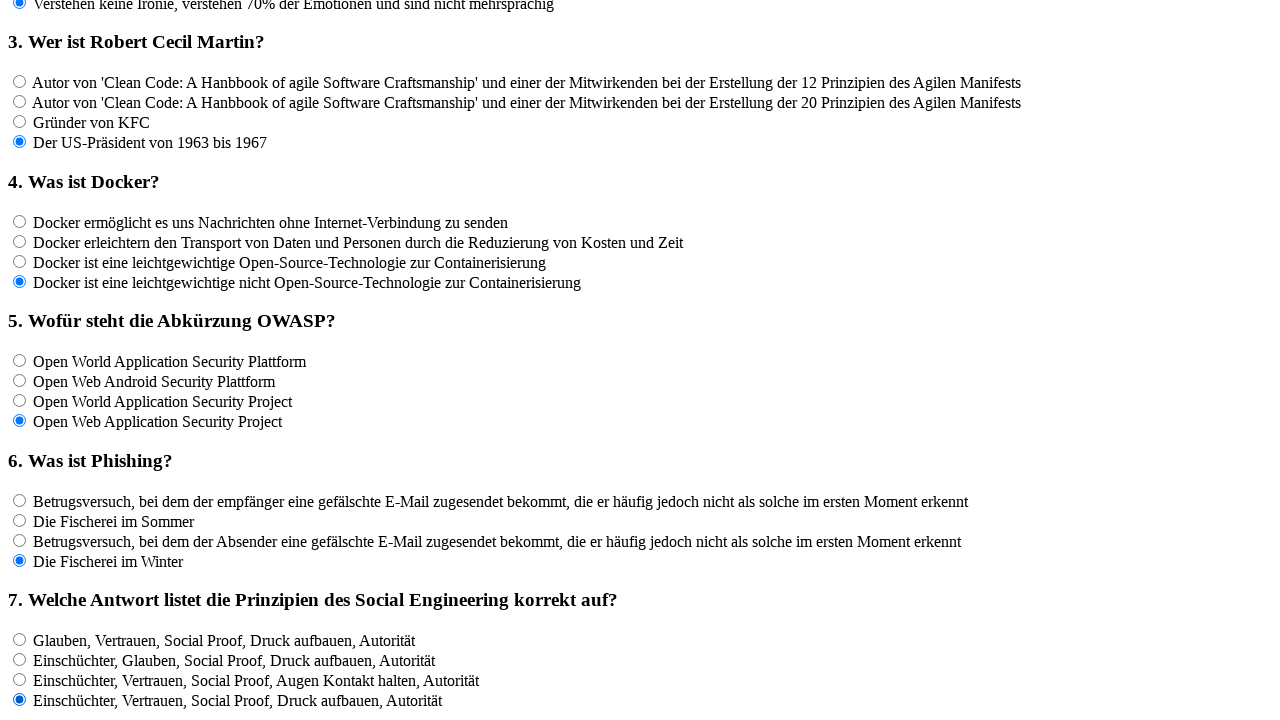

Located all radio button answers for question 8
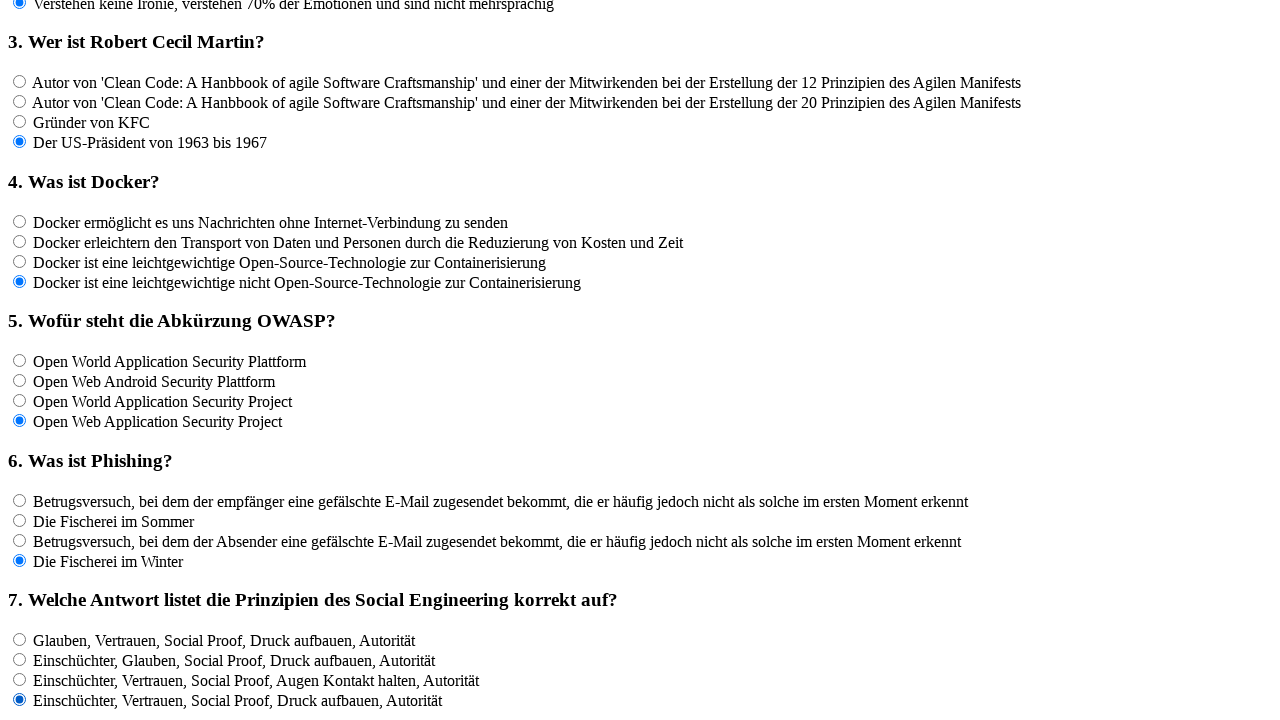

Clicked answer option 1 for question 8 at (20, 361) on input[name='rf8'] >> nth=0
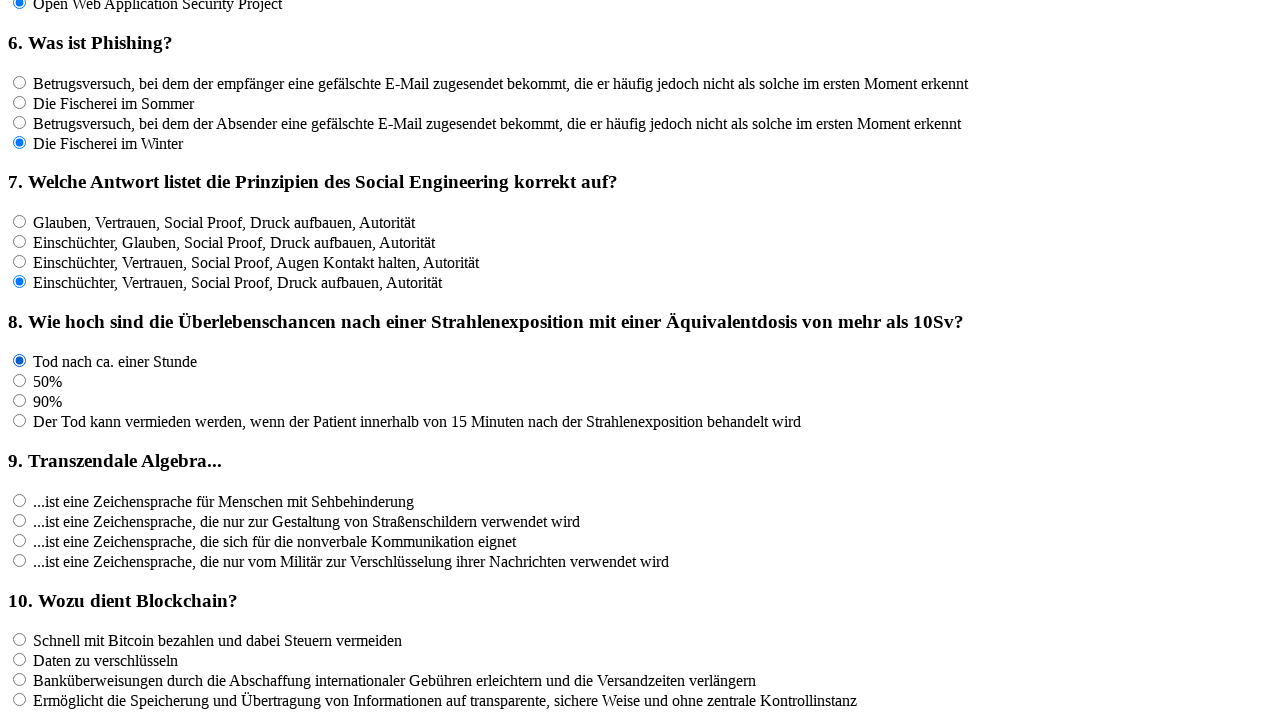

Waited 100ms after clicking answer option 1 for question 8
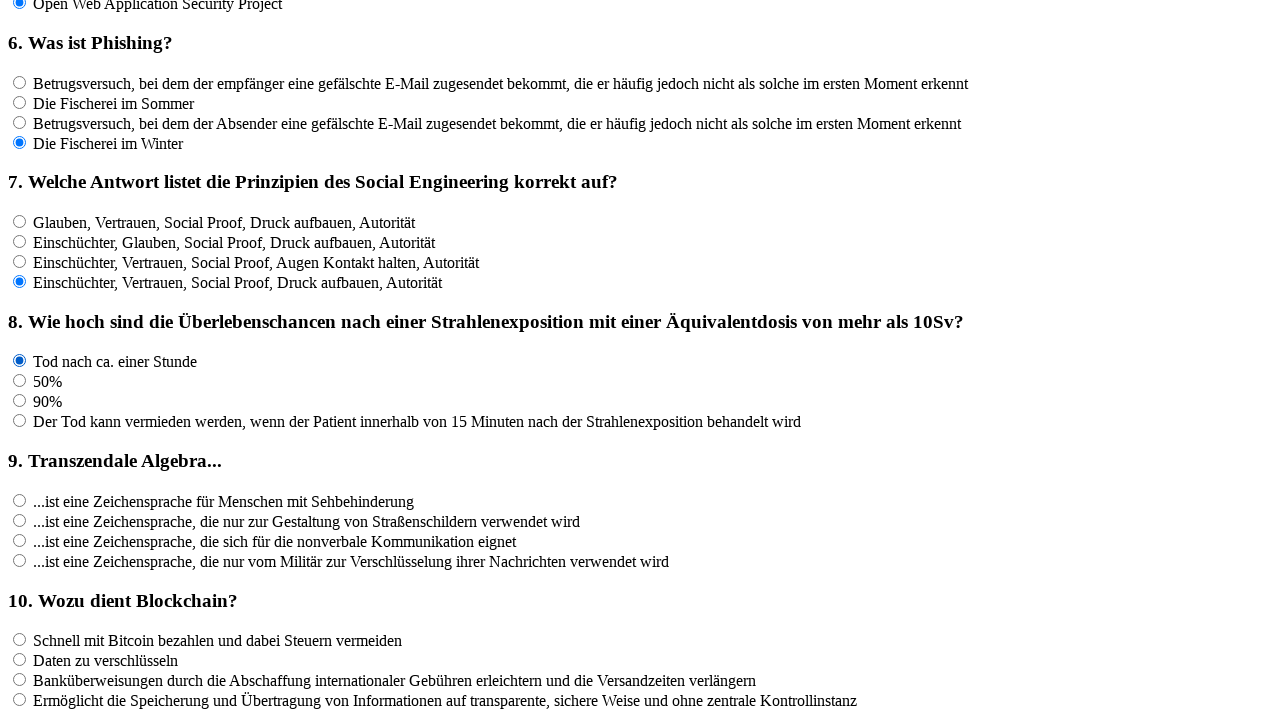

Clicked answer option 2 for question 8 at (20, 381) on input[name='rf8'] >> nth=1
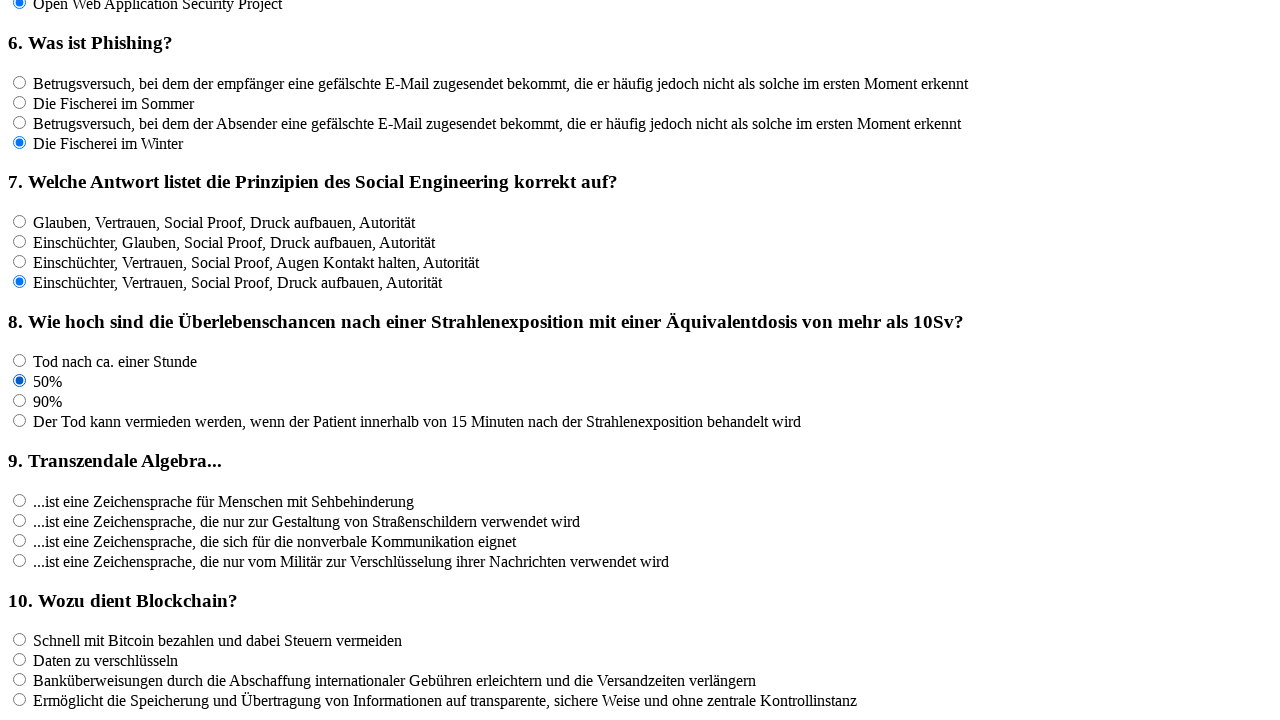

Waited 100ms after clicking answer option 2 for question 8
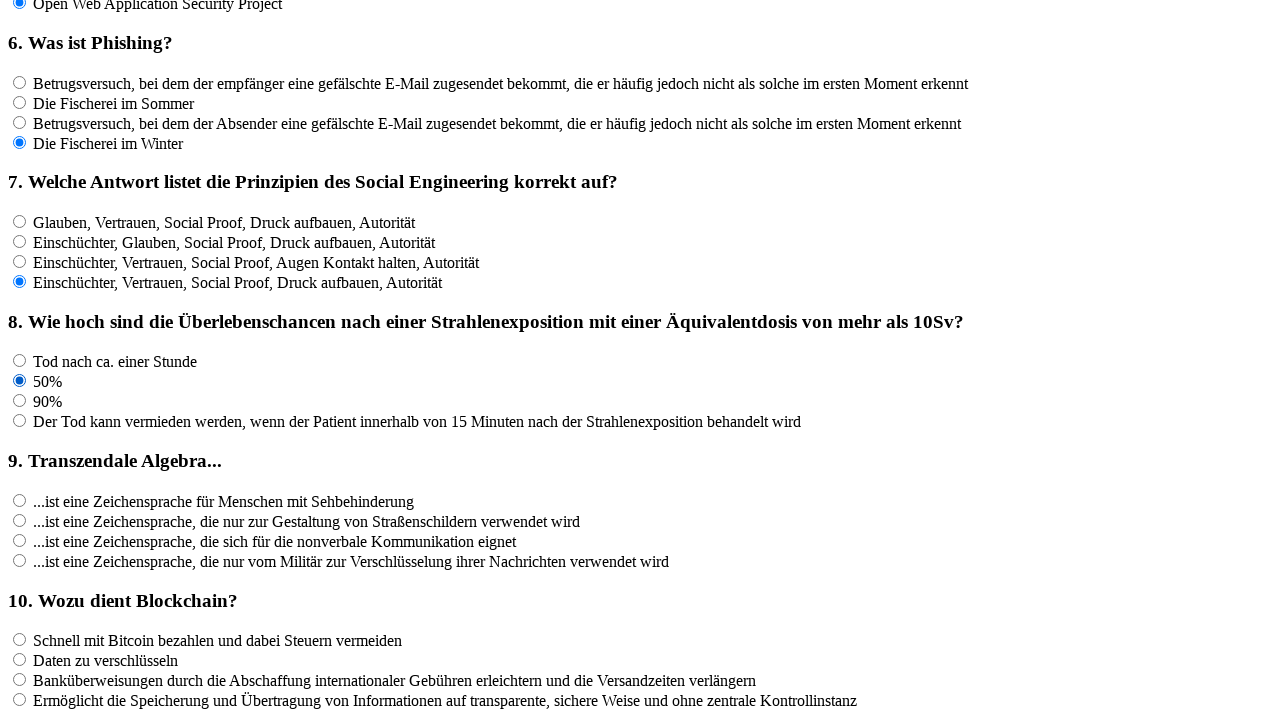

Clicked answer option 3 for question 8 at (20, 401) on input[name='rf8'] >> nth=2
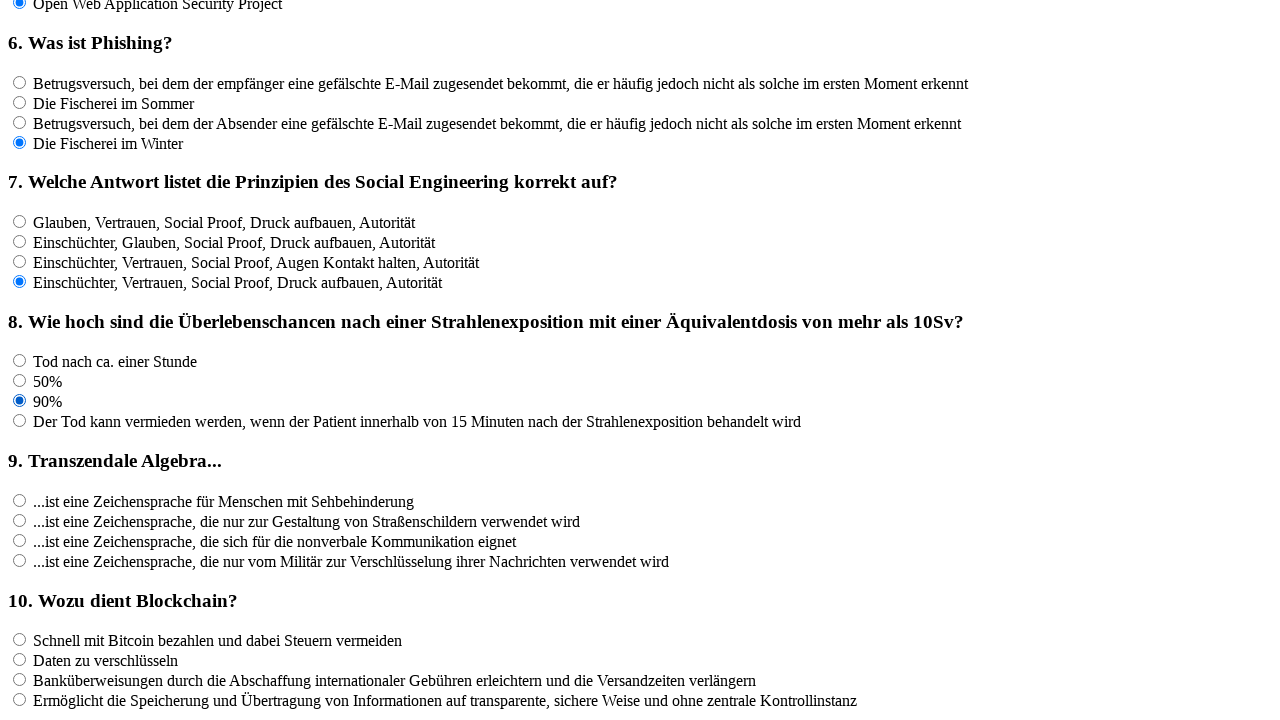

Waited 100ms after clicking answer option 3 for question 8
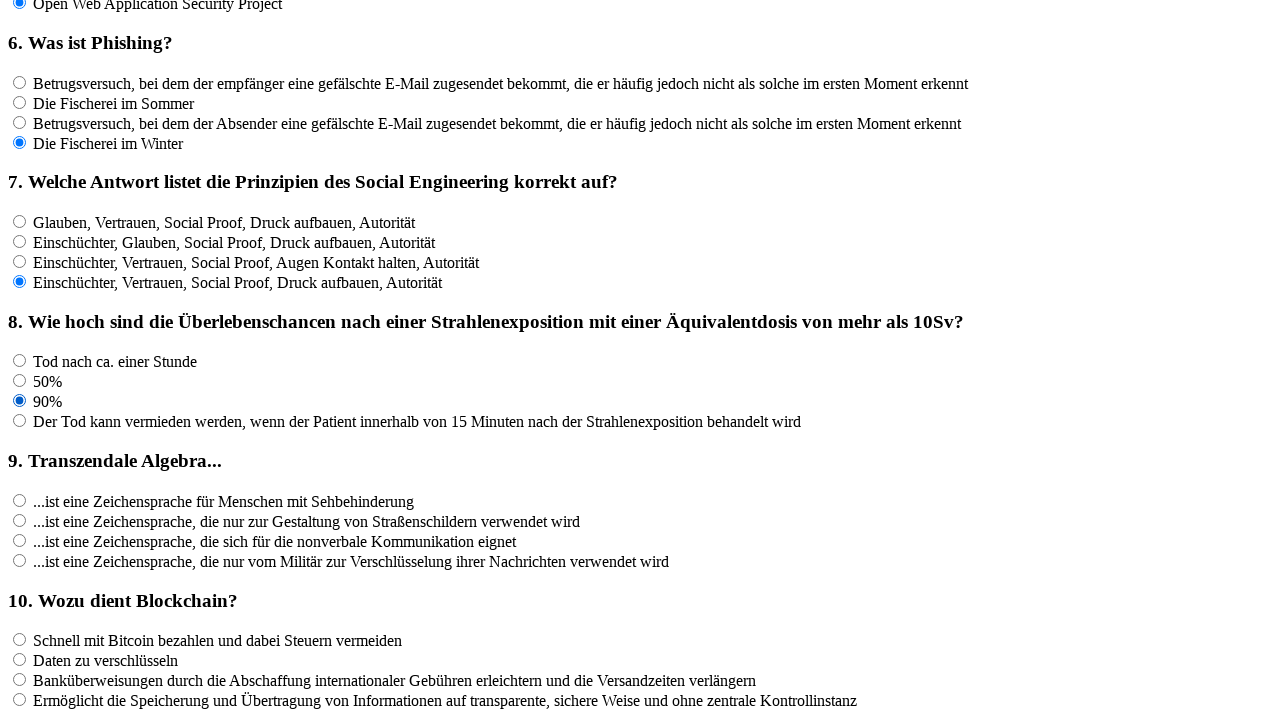

Clicked answer option 4 for question 8 at (20, 421) on input[name='rf8'] >> nth=3
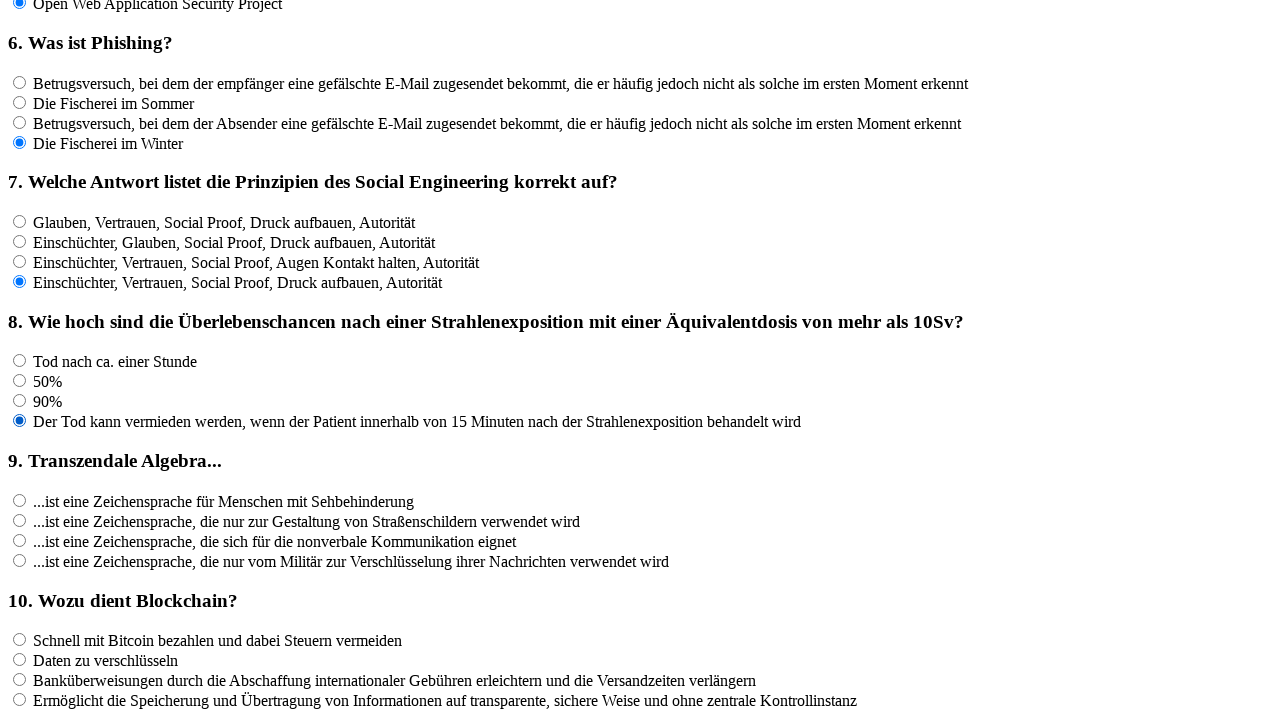

Waited 100ms after clicking answer option 4 for question 8
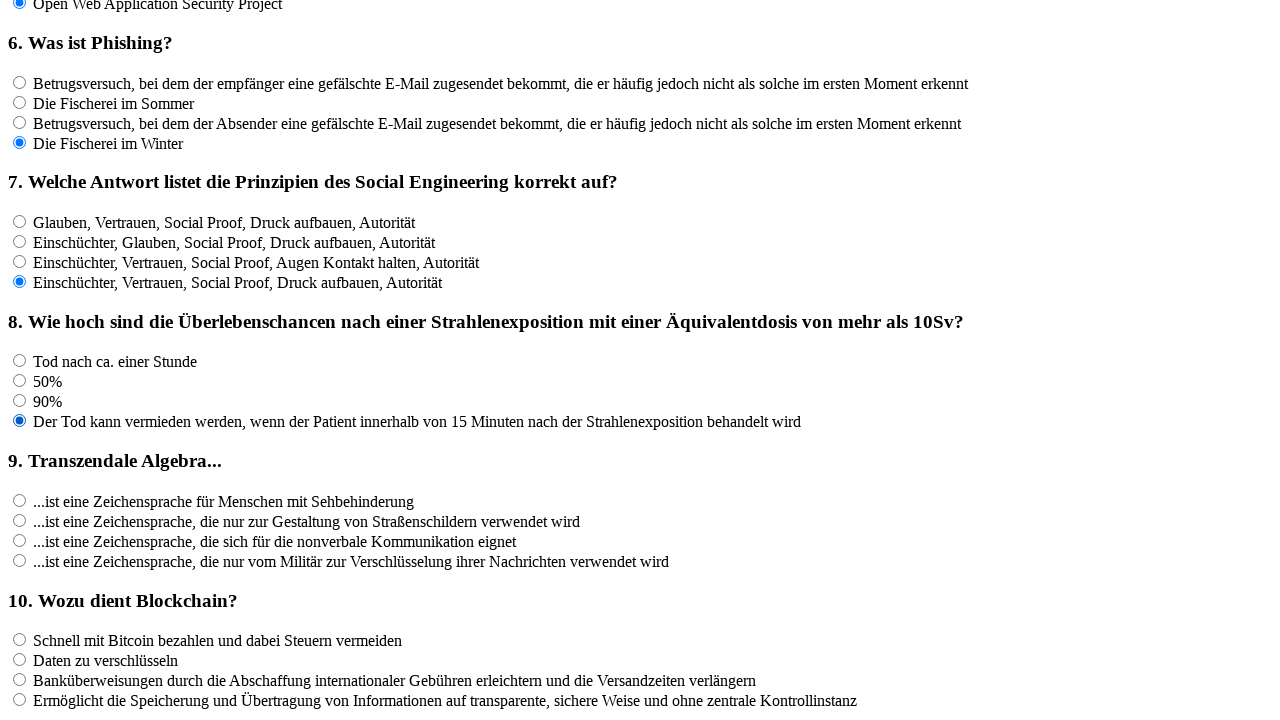

Located all radio button answers for question 9
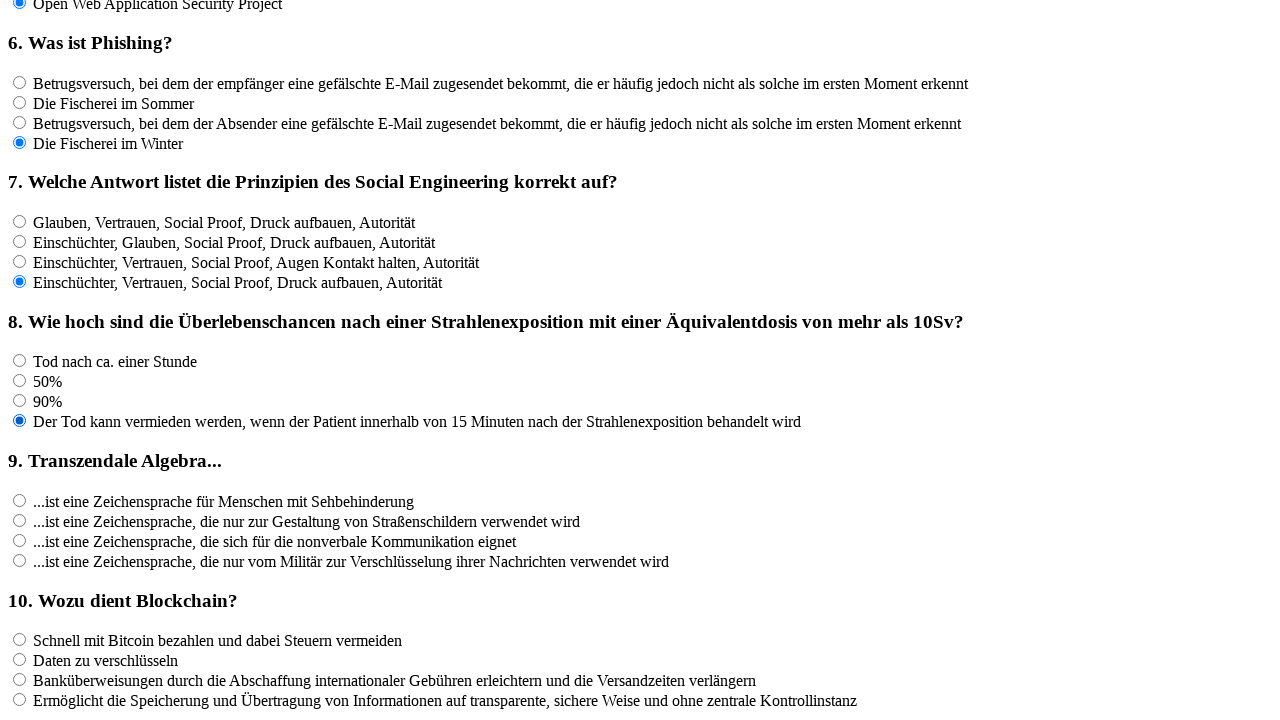

Clicked answer option 1 for question 9 at (20, 500) on input[name='rf9'] >> nth=0
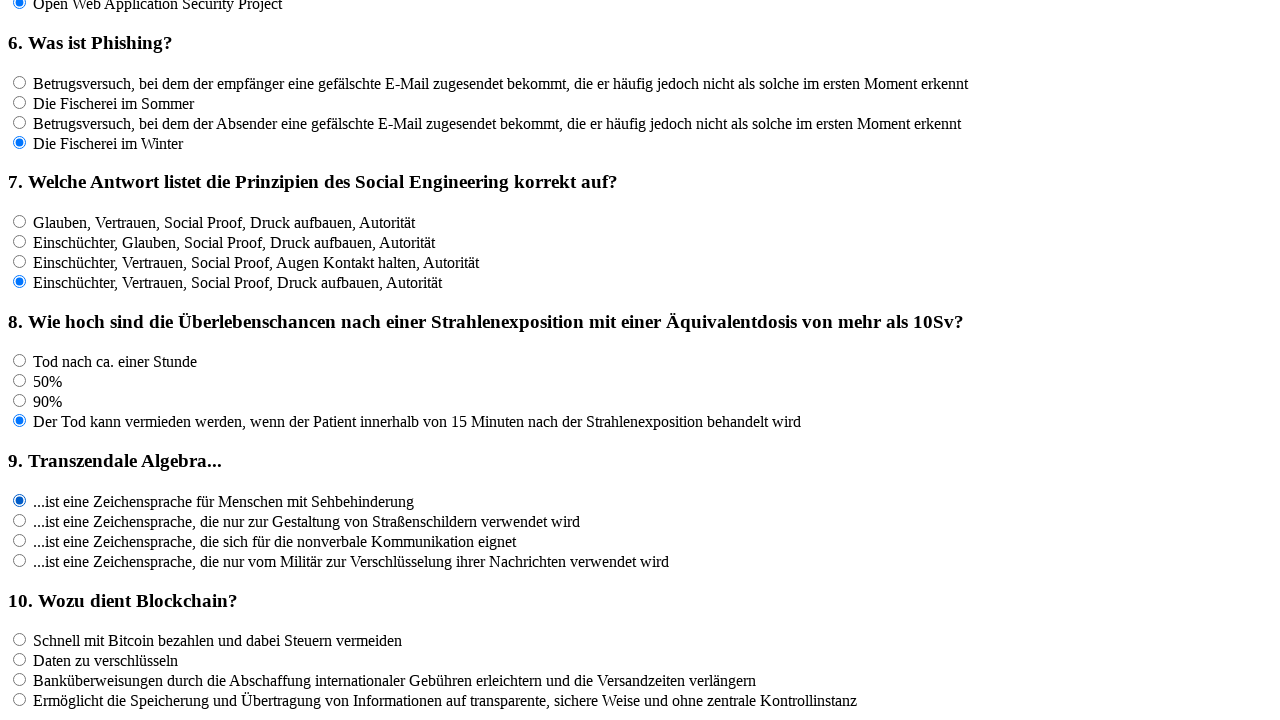

Waited 100ms after clicking answer option 1 for question 9
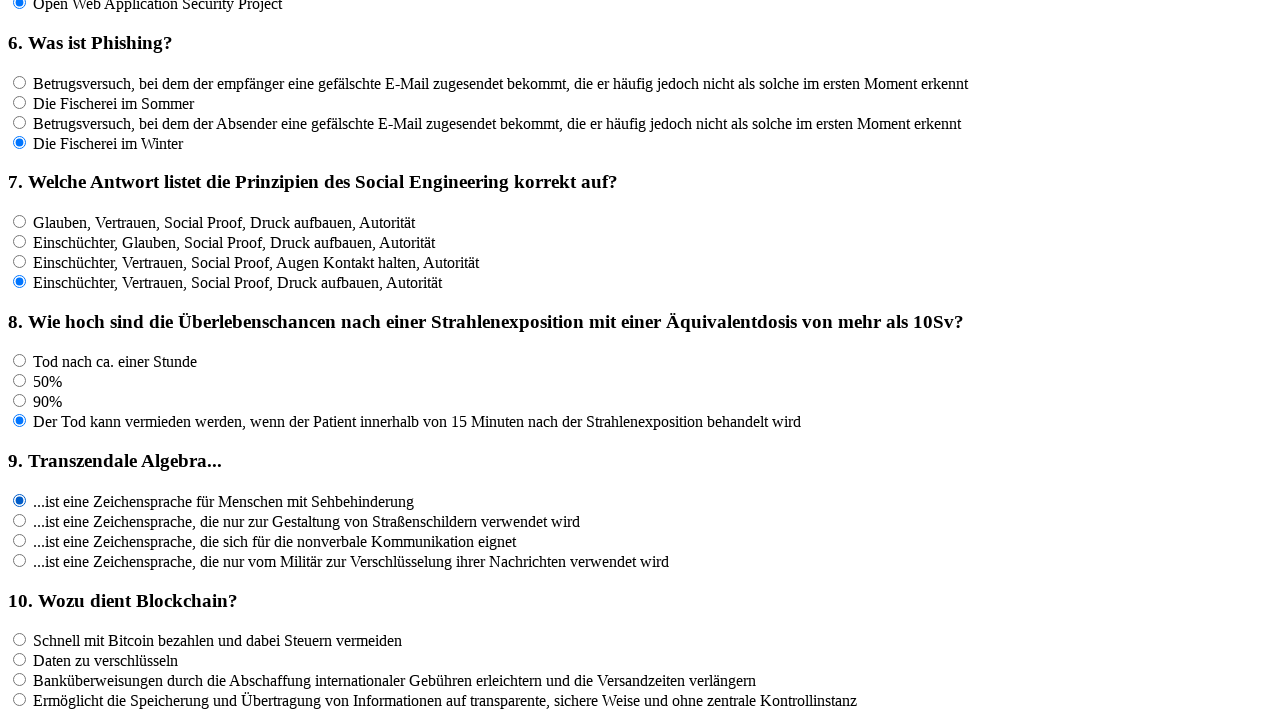

Clicked answer option 2 for question 9 at (20, 520) on input[name='rf9'] >> nth=1
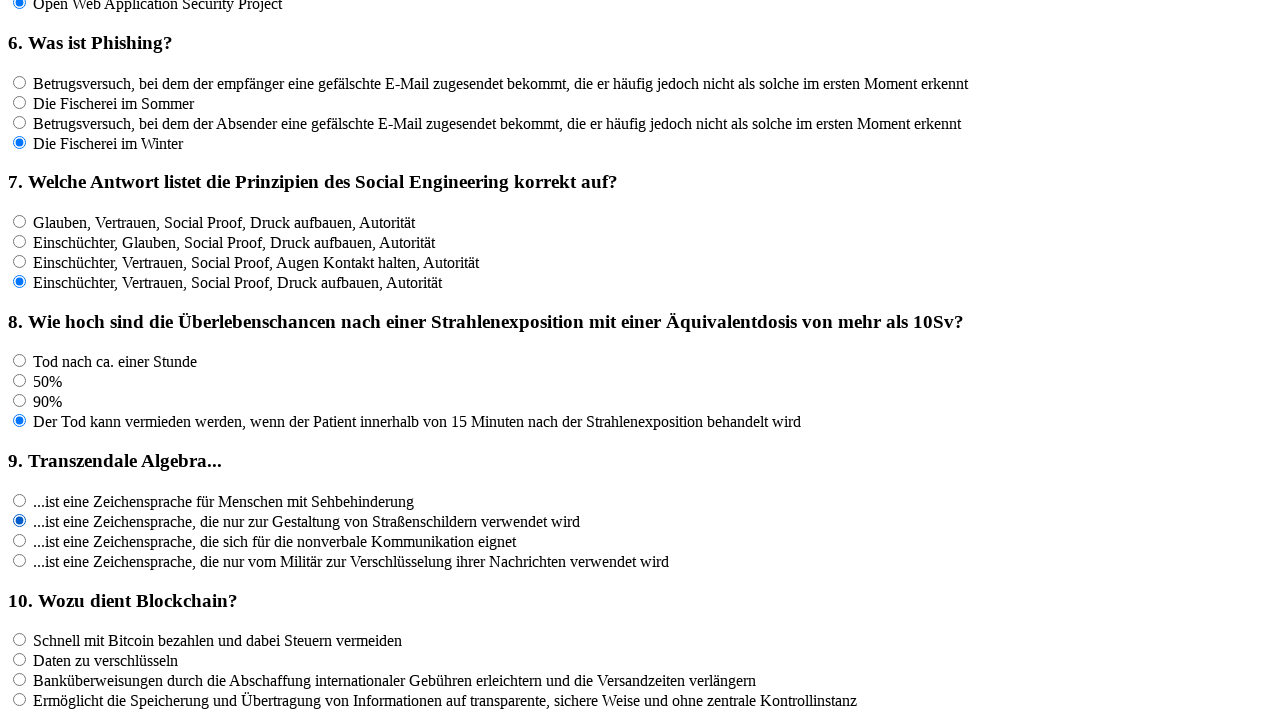

Waited 100ms after clicking answer option 2 for question 9
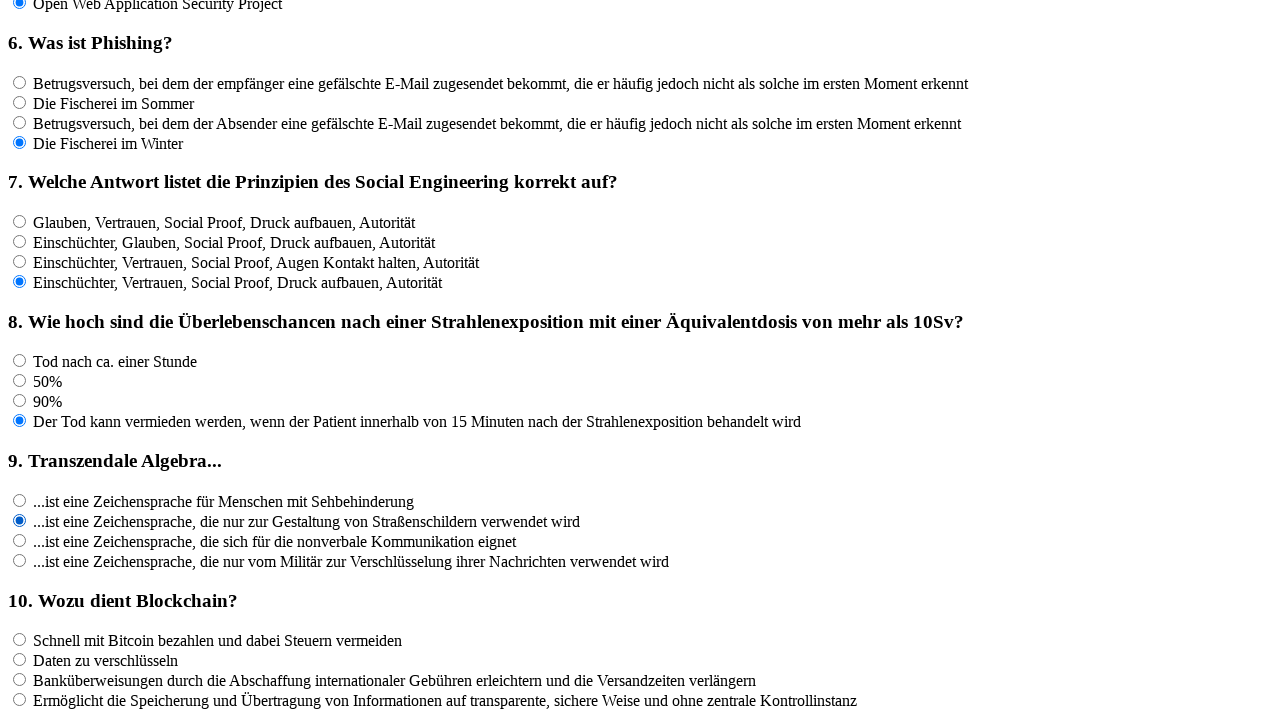

Clicked answer option 3 for question 9 at (20, 540) on input[name='rf9'] >> nth=2
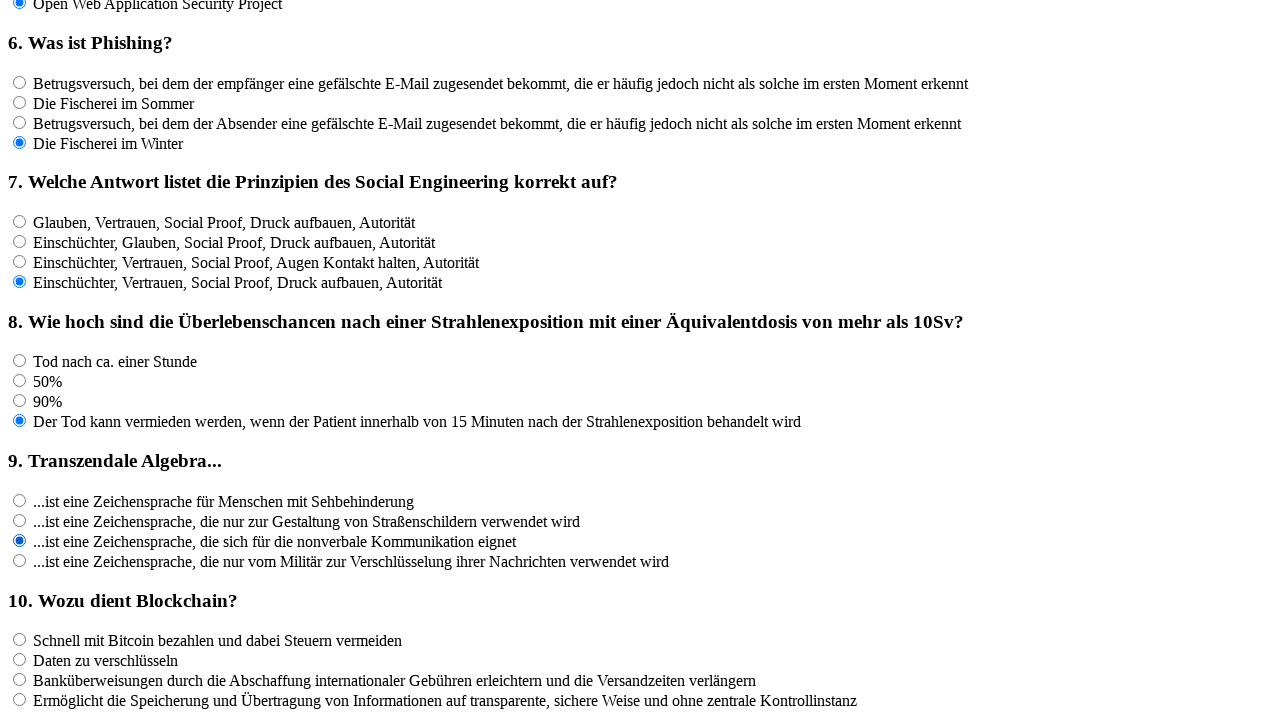

Waited 100ms after clicking answer option 3 for question 9
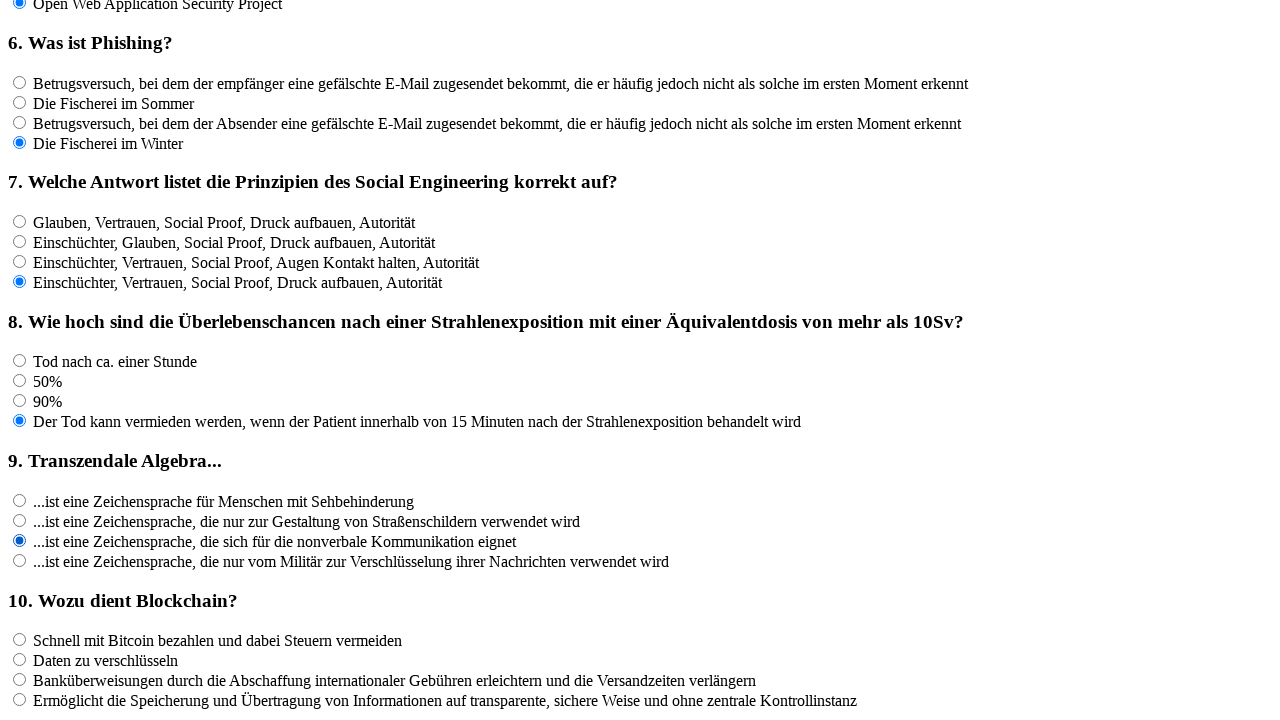

Clicked answer option 4 for question 9 at (20, 560) on input[name='rf9'] >> nth=3
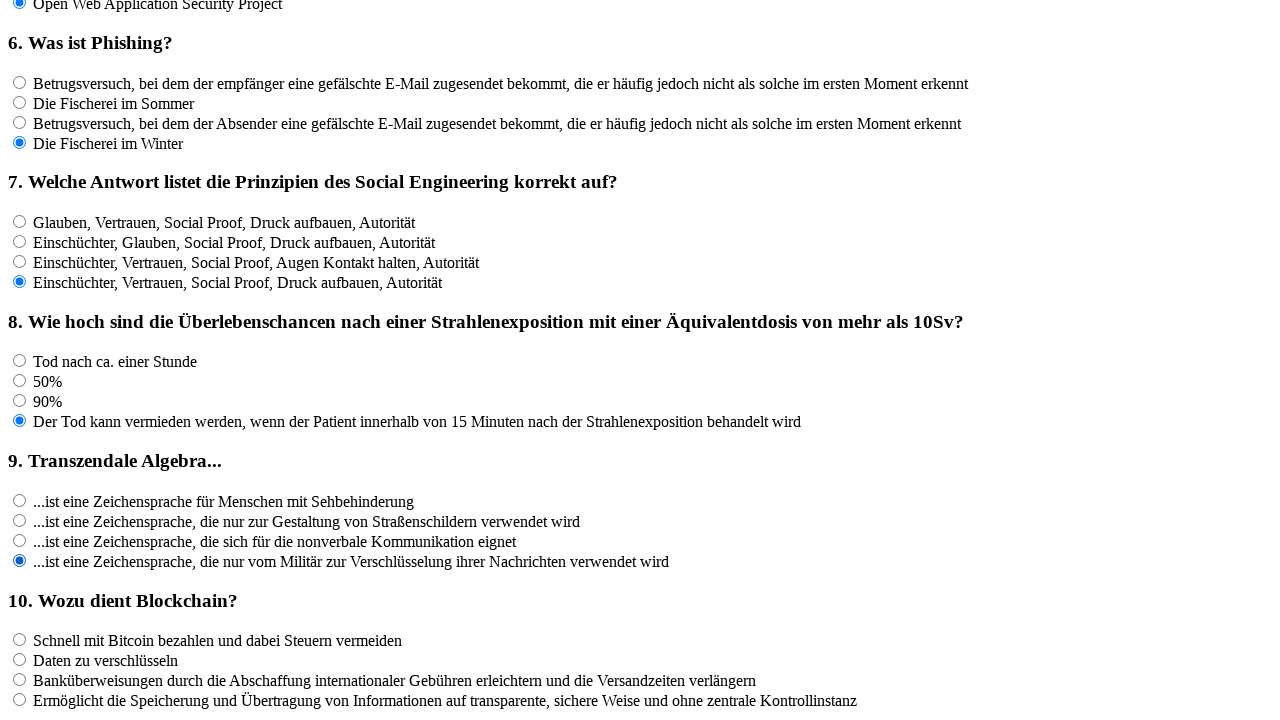

Waited 100ms after clicking answer option 4 for question 9
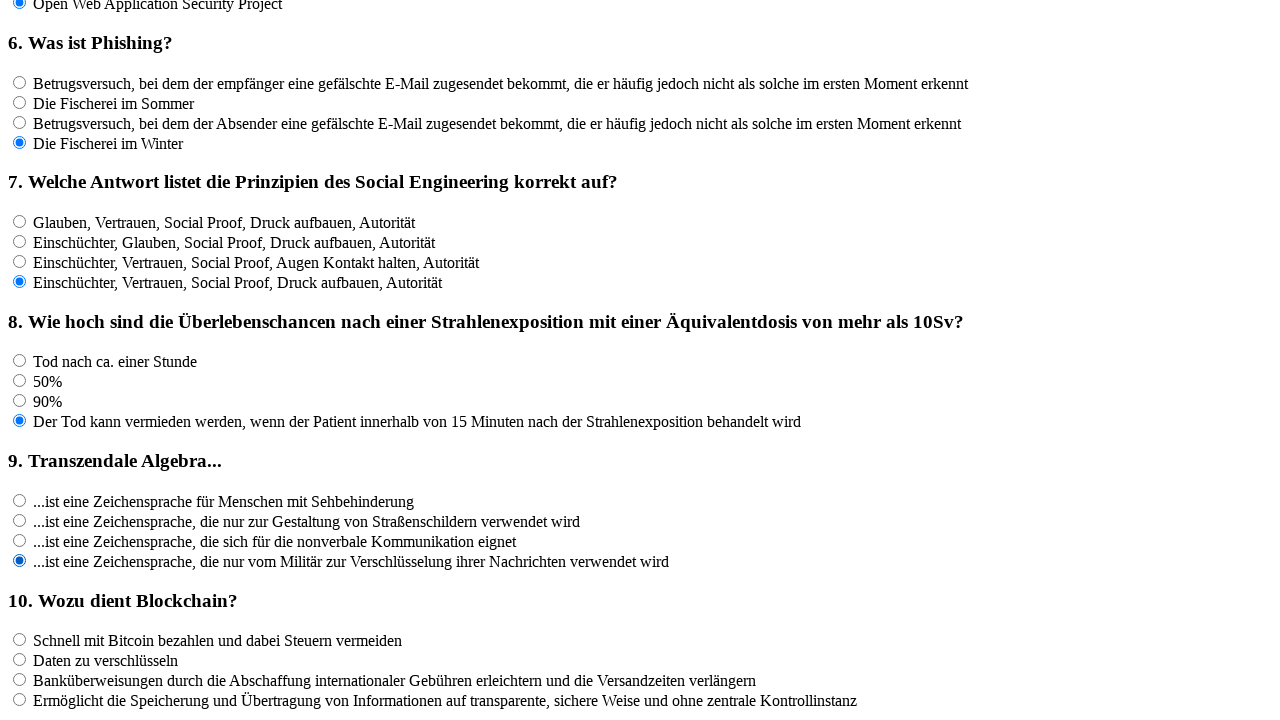

Located all radio button answers for question 10
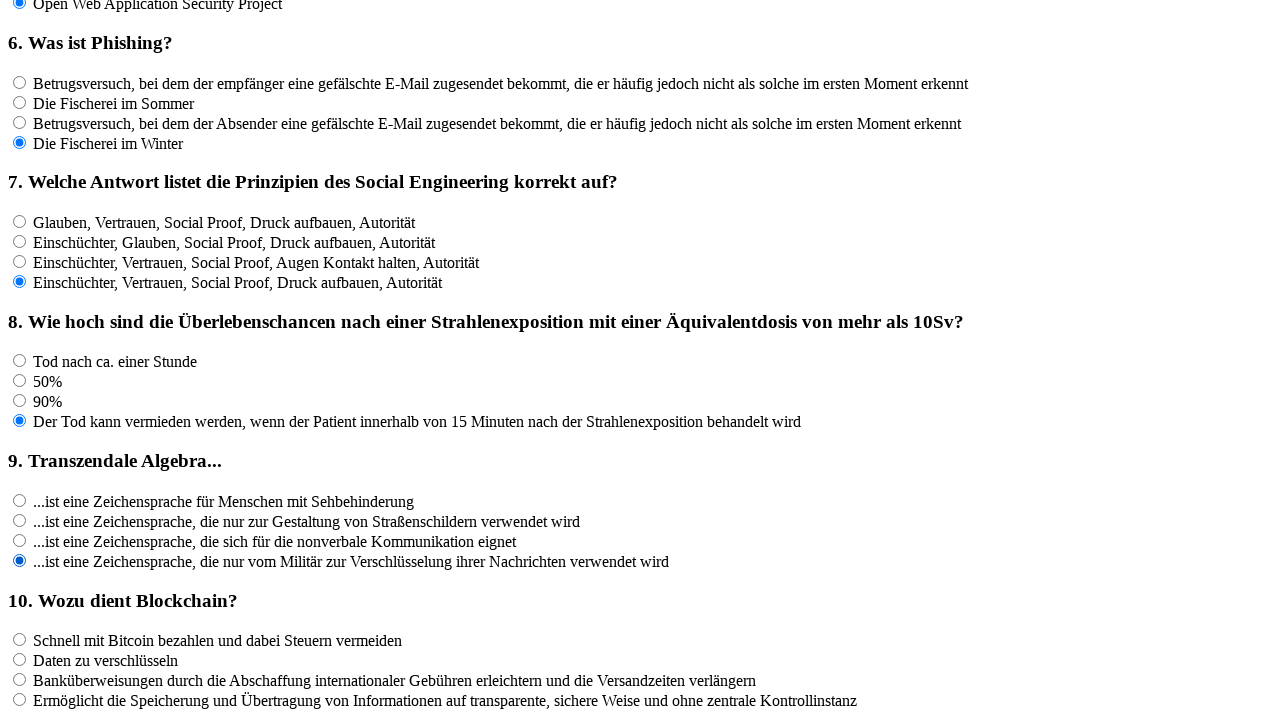

Clicked answer option 1 for question 10 at (20, 640) on input[name='rf10'] >> nth=0
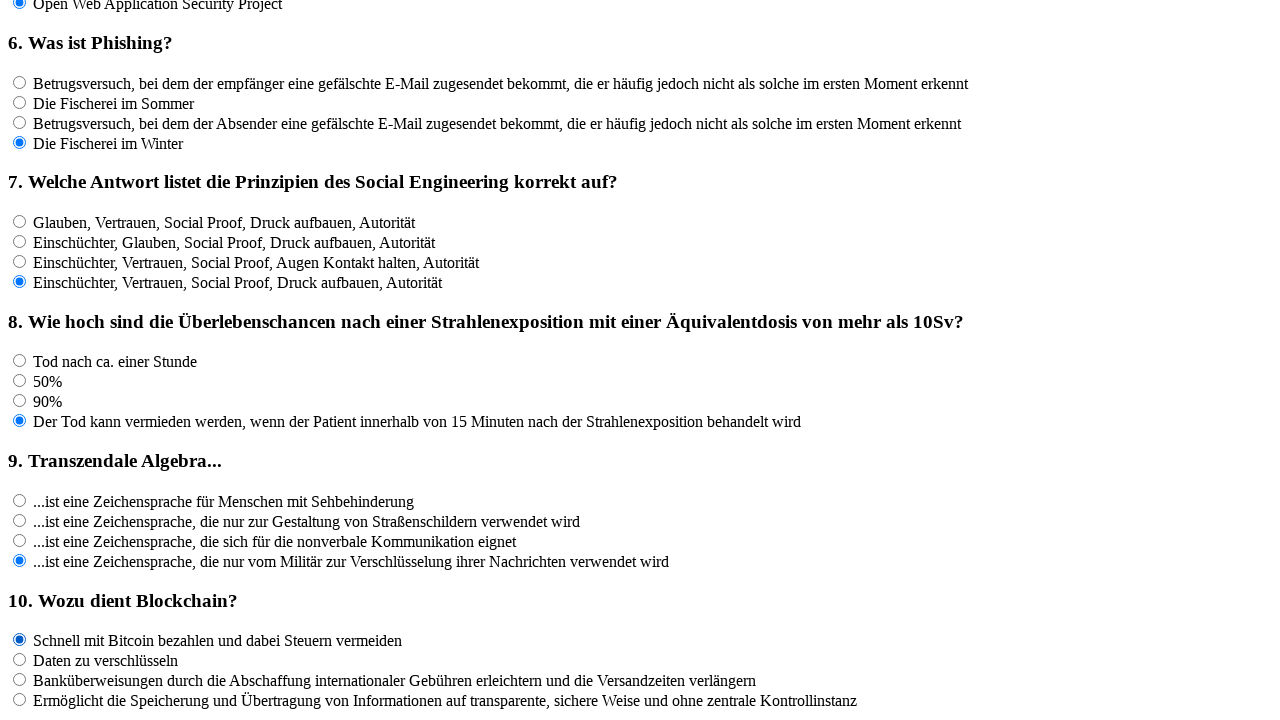

Waited 100ms after clicking answer option 1 for question 10
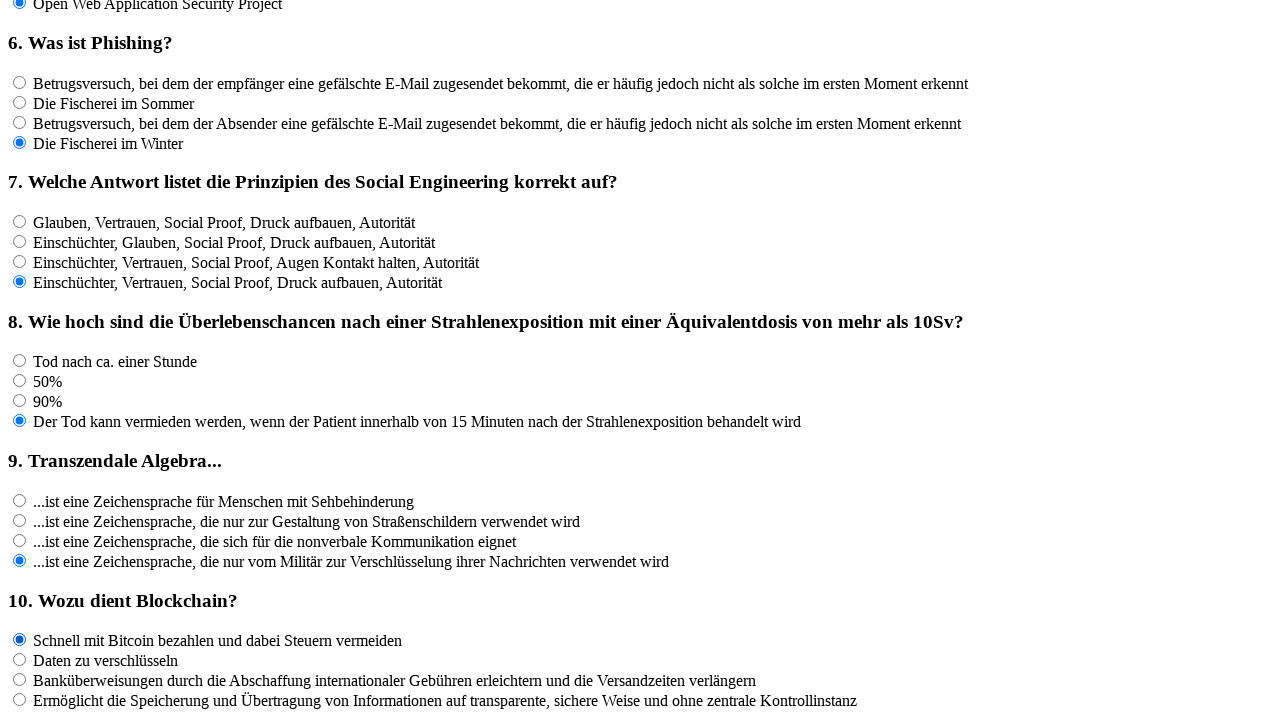

Clicked answer option 2 for question 10 at (20, 660) on input[name='rf10'] >> nth=1
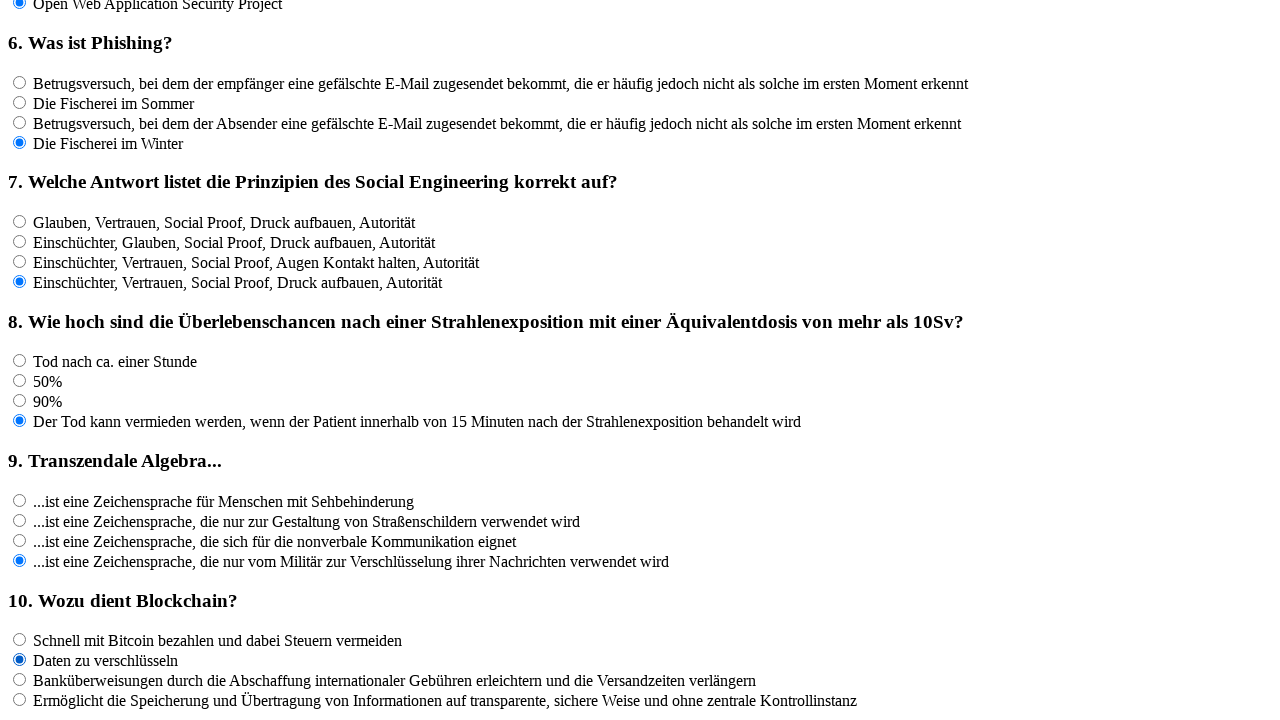

Waited 100ms after clicking answer option 2 for question 10
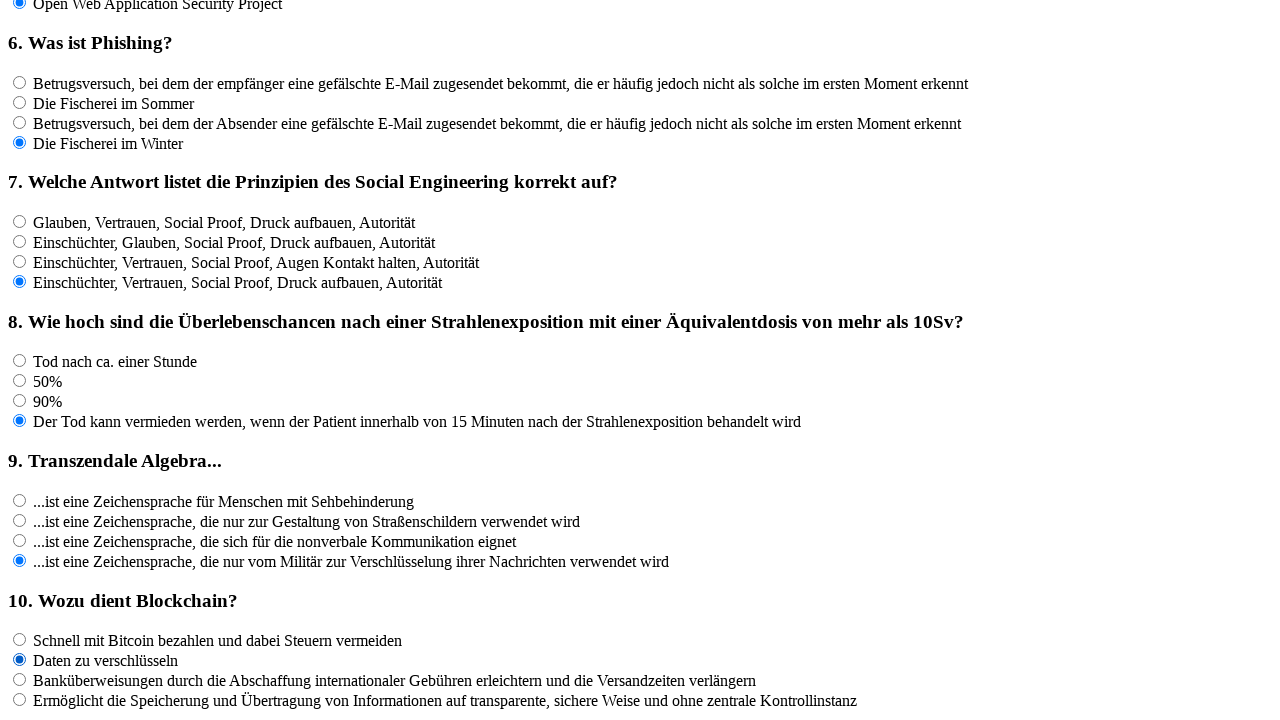

Clicked answer option 3 for question 10 at (20, 680) on input[name='rf10'] >> nth=2
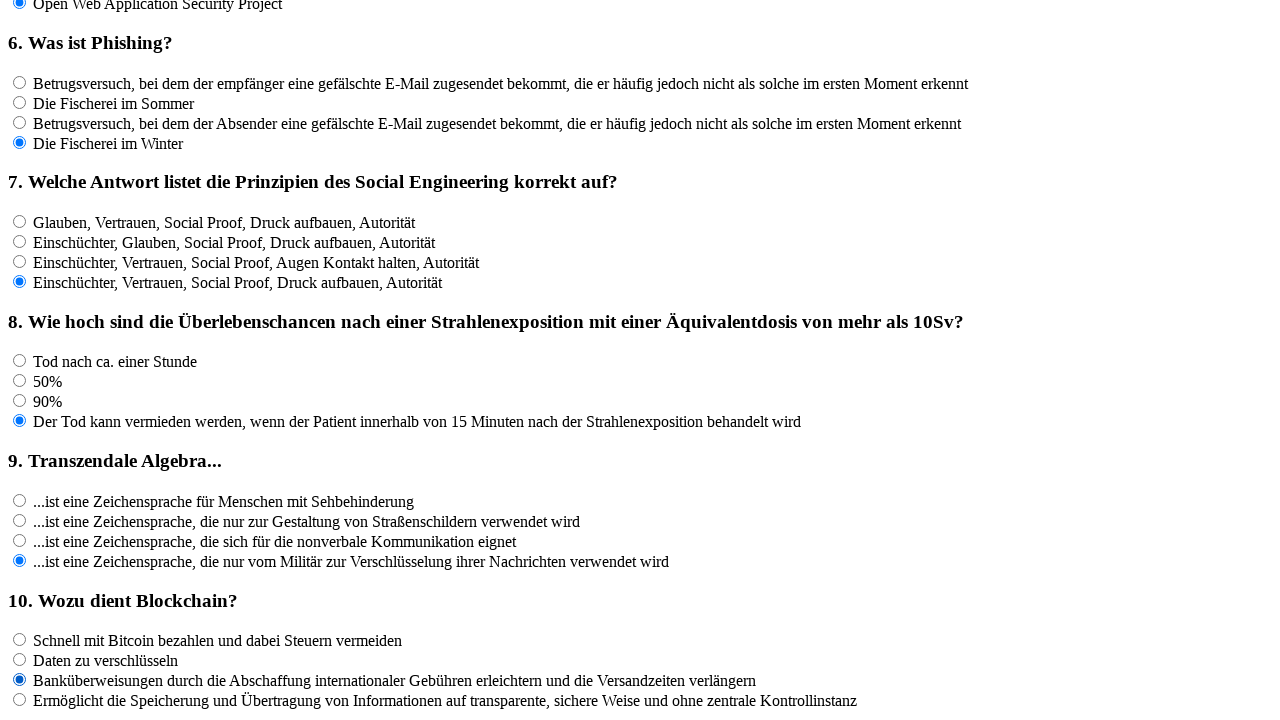

Waited 100ms after clicking answer option 3 for question 10
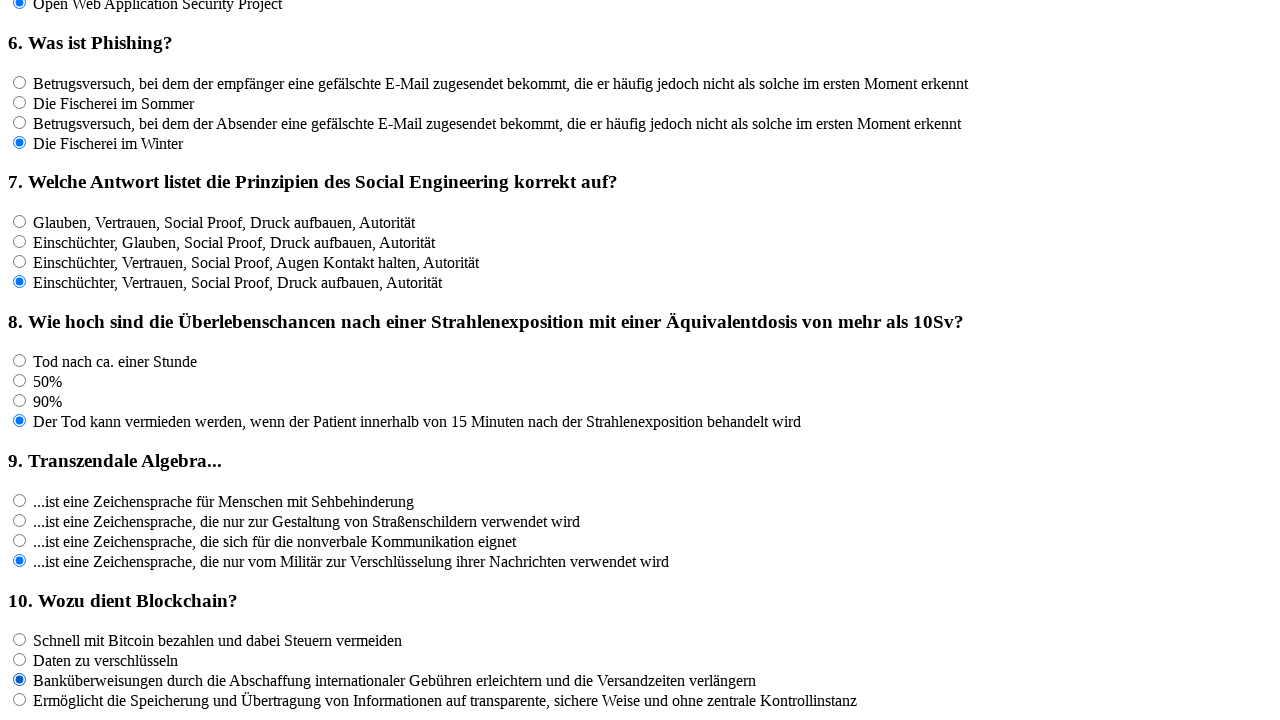

Clicked answer option 4 for question 10 at (20, 700) on input[name='rf10'] >> nth=3
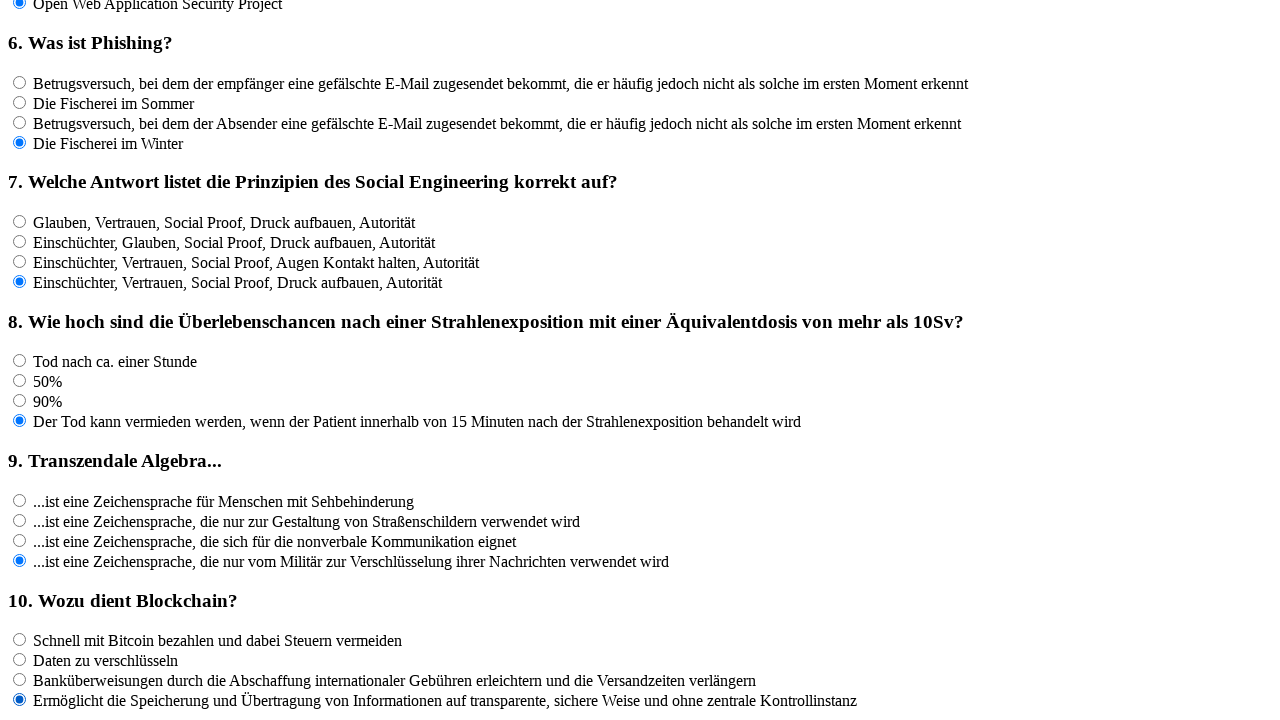

Waited 100ms after clicking answer option 4 for question 10
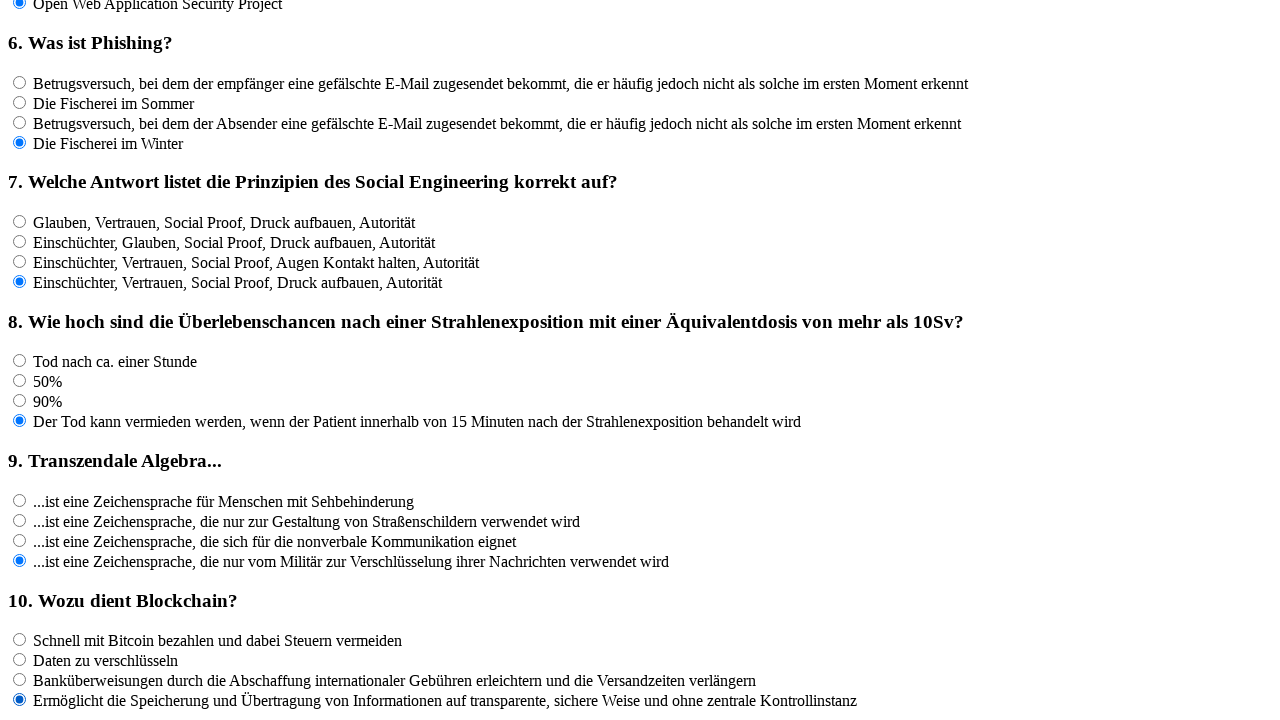

Located all radio button answers for question 11
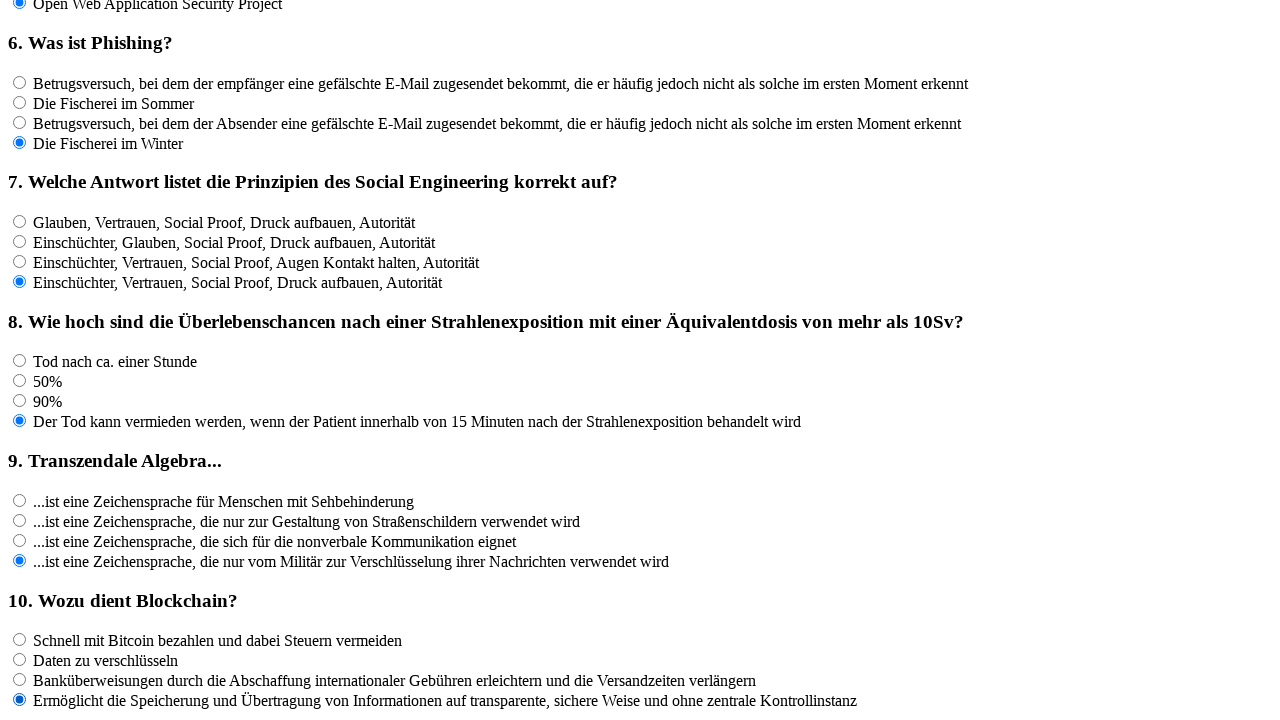

Clicked answer option 1 for question 11 at (20, 463) on input[name='rf11'] >> nth=0
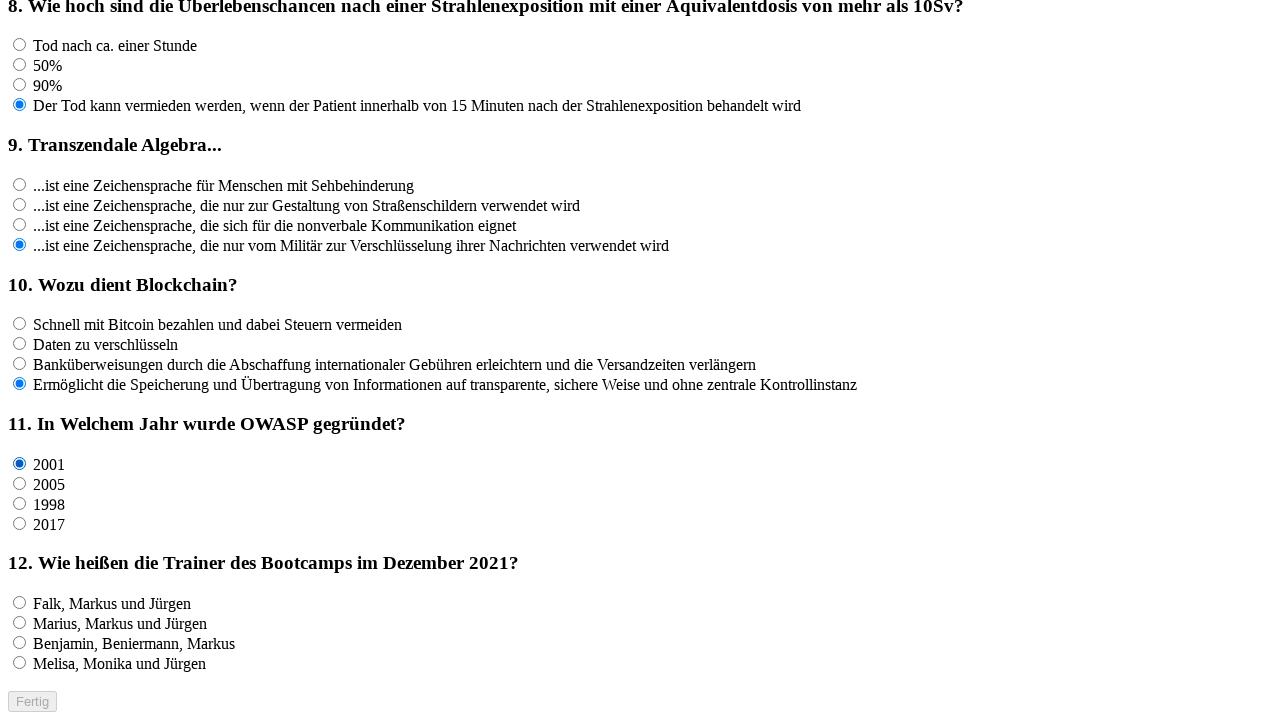

Waited 100ms after clicking answer option 1 for question 11
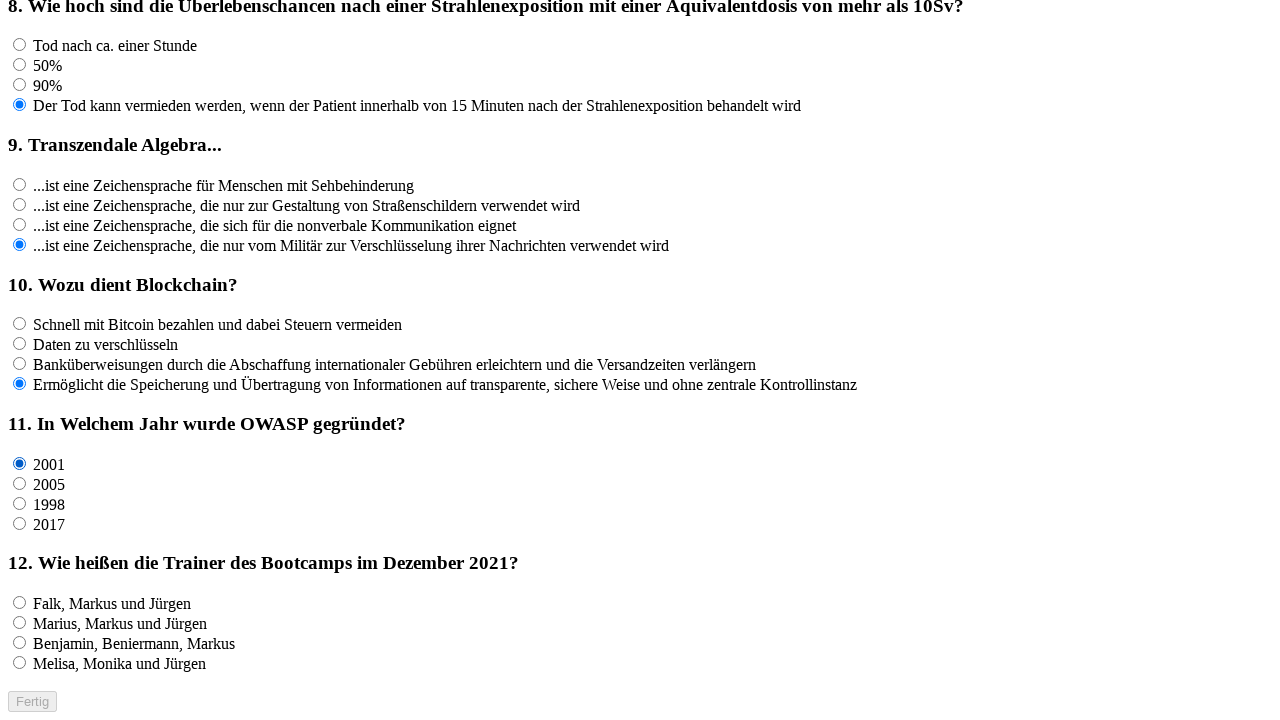

Clicked answer option 2 for question 11 at (20, 483) on input[name='rf11'] >> nth=1
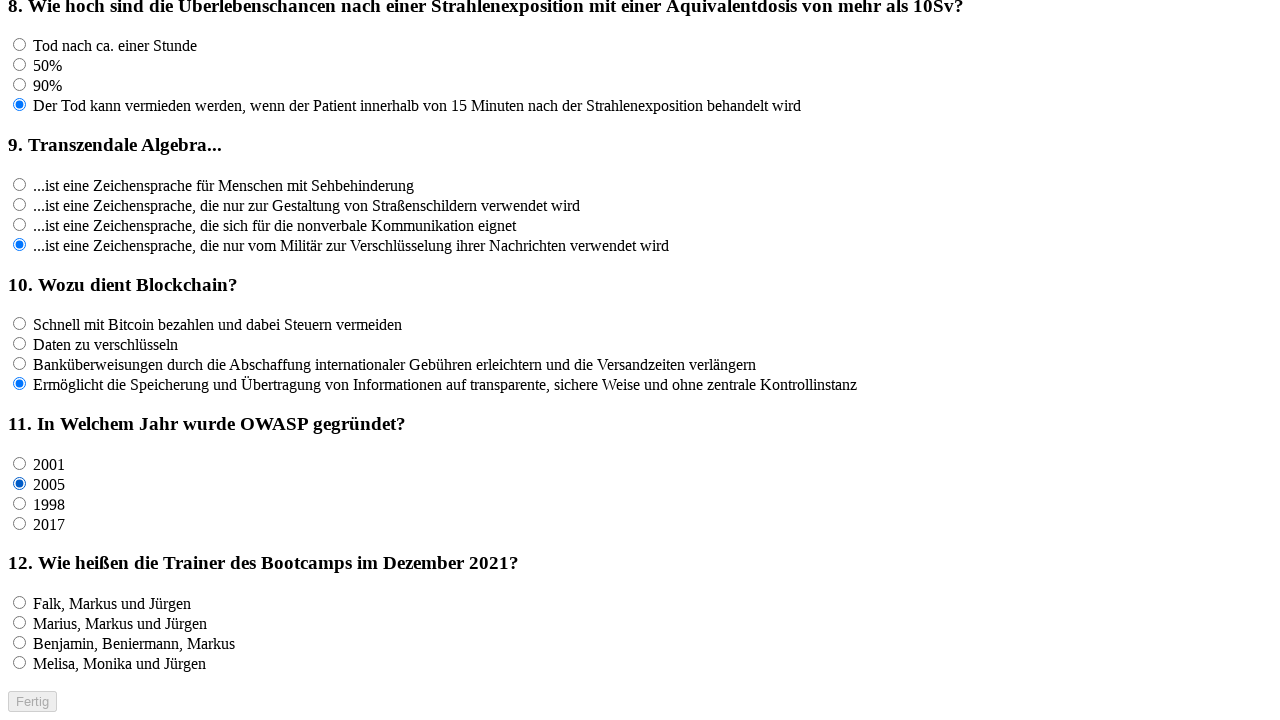

Waited 100ms after clicking answer option 2 for question 11
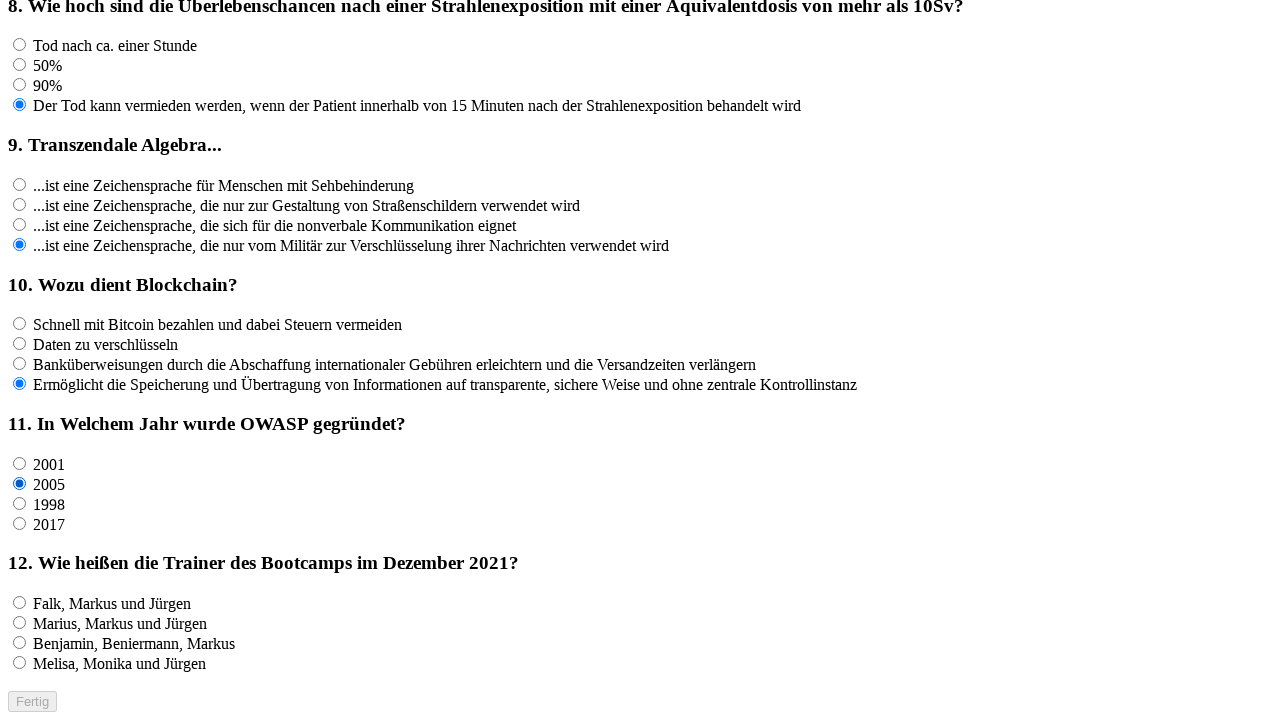

Clicked answer option 3 for question 11 at (20, 503) on input[name='rf11'] >> nth=2
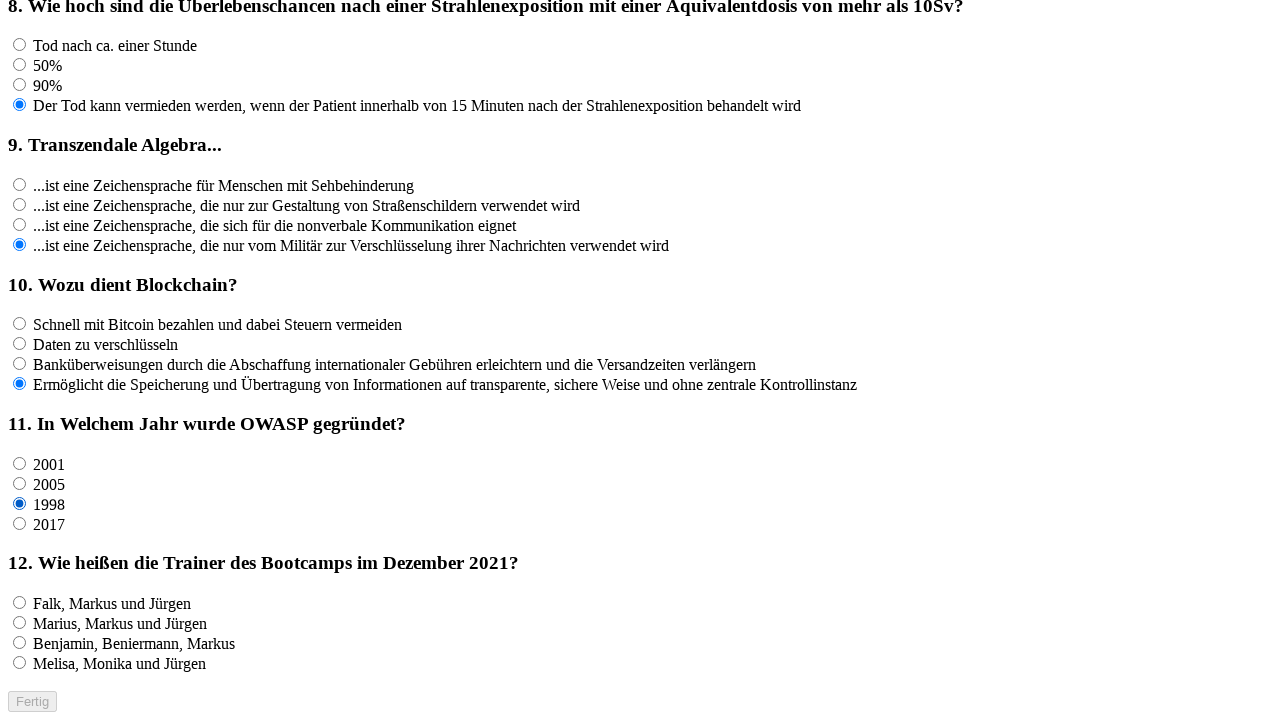

Waited 100ms after clicking answer option 3 for question 11
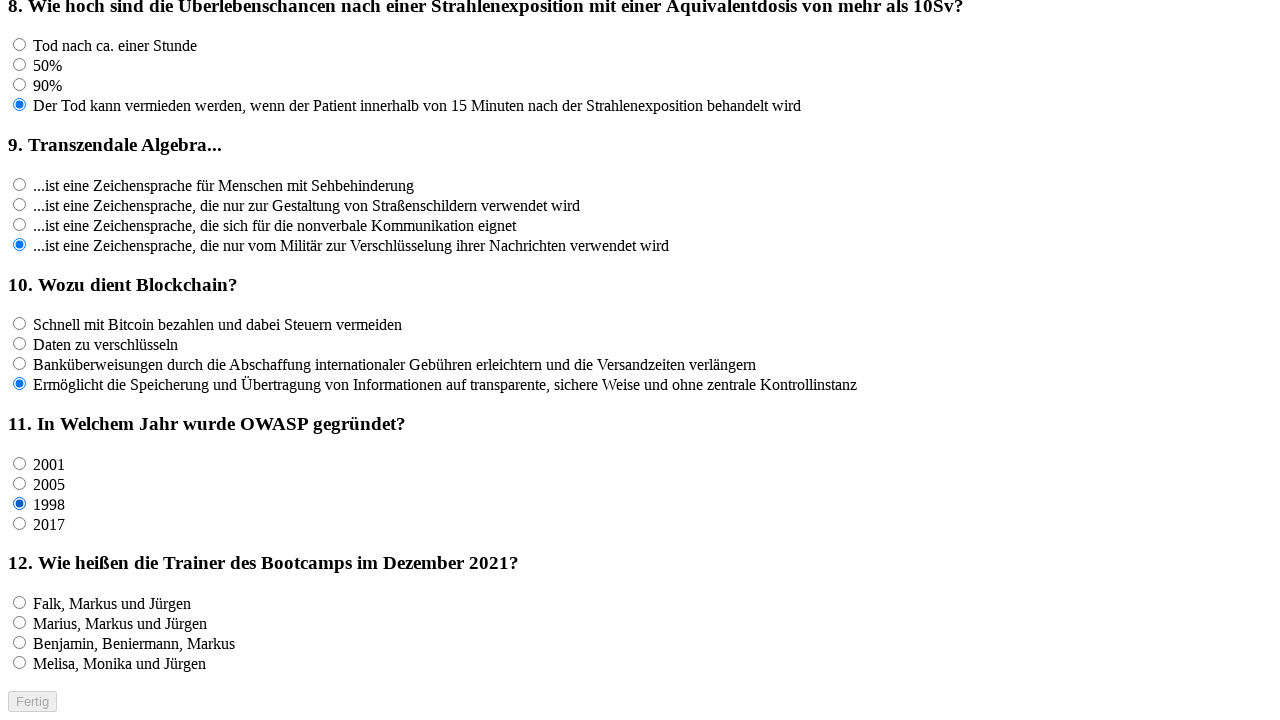

Clicked answer option 4 for question 11 at (20, 523) on input[name='rf11'] >> nth=3
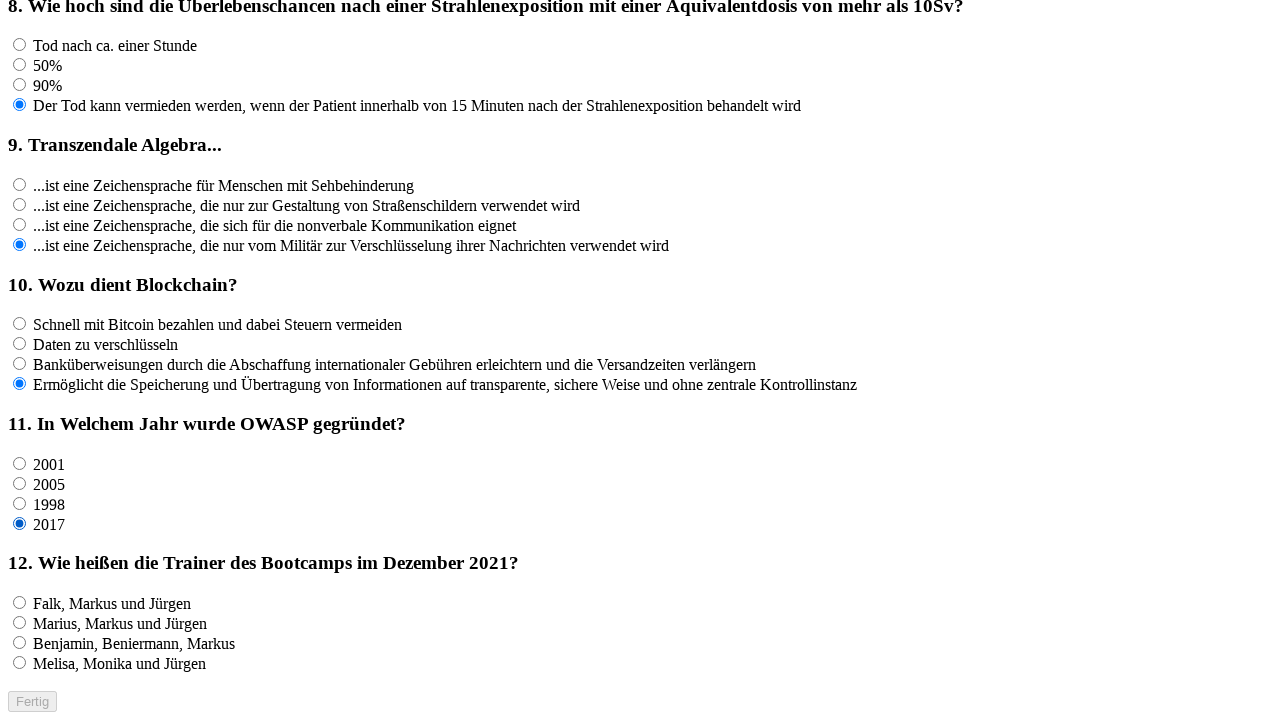

Waited 100ms after clicking answer option 4 for question 11
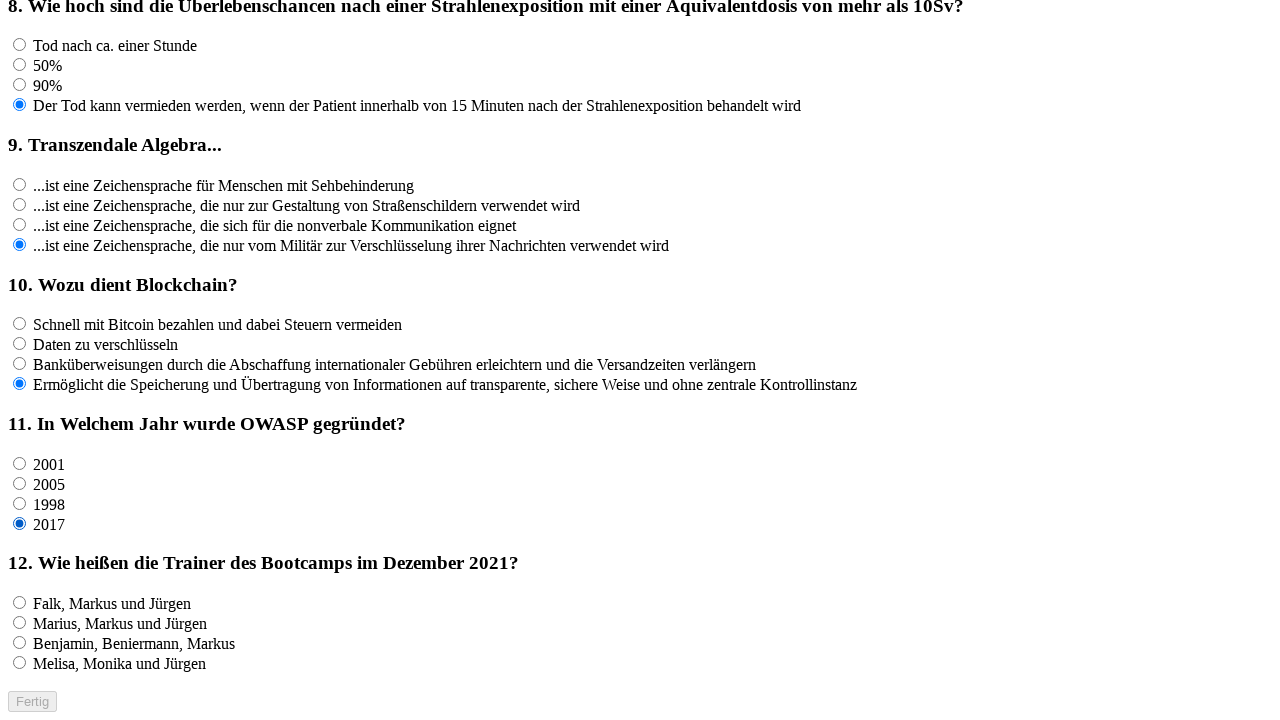

Located all radio button answers for question 12
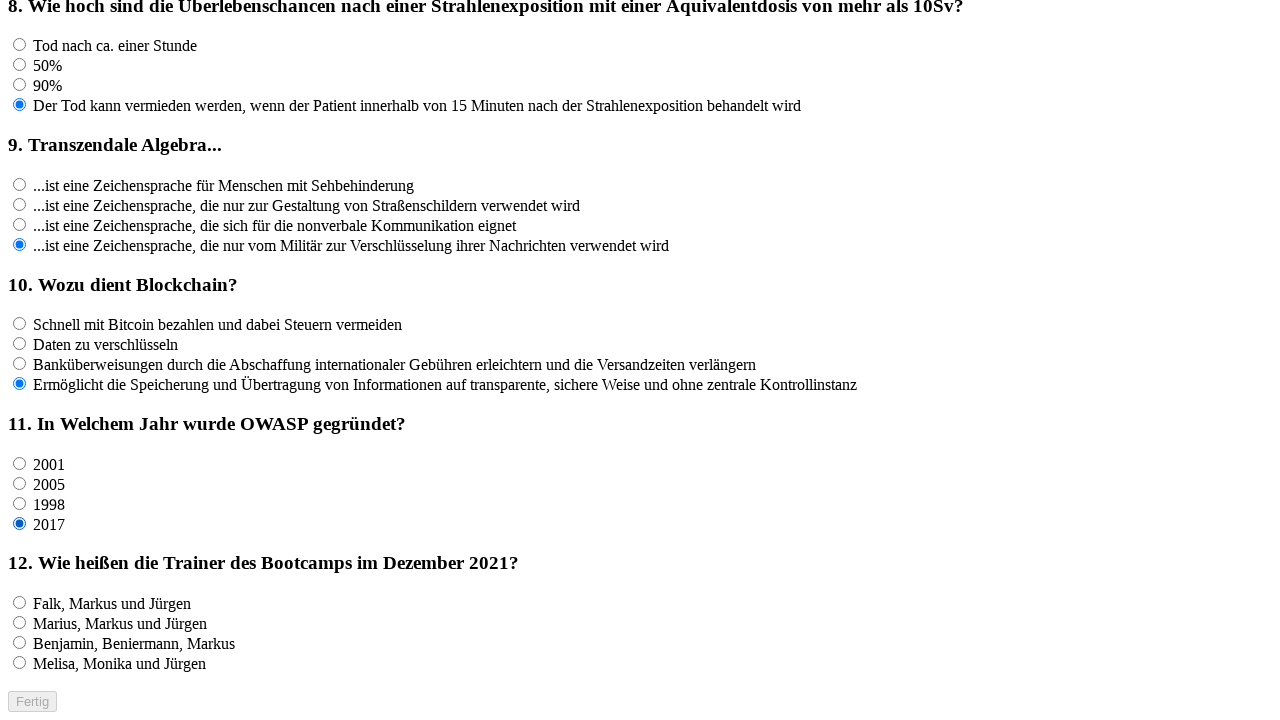

Clicked answer option 1 for question 12 at (20, 603) on input[name='rf12'] >> nth=0
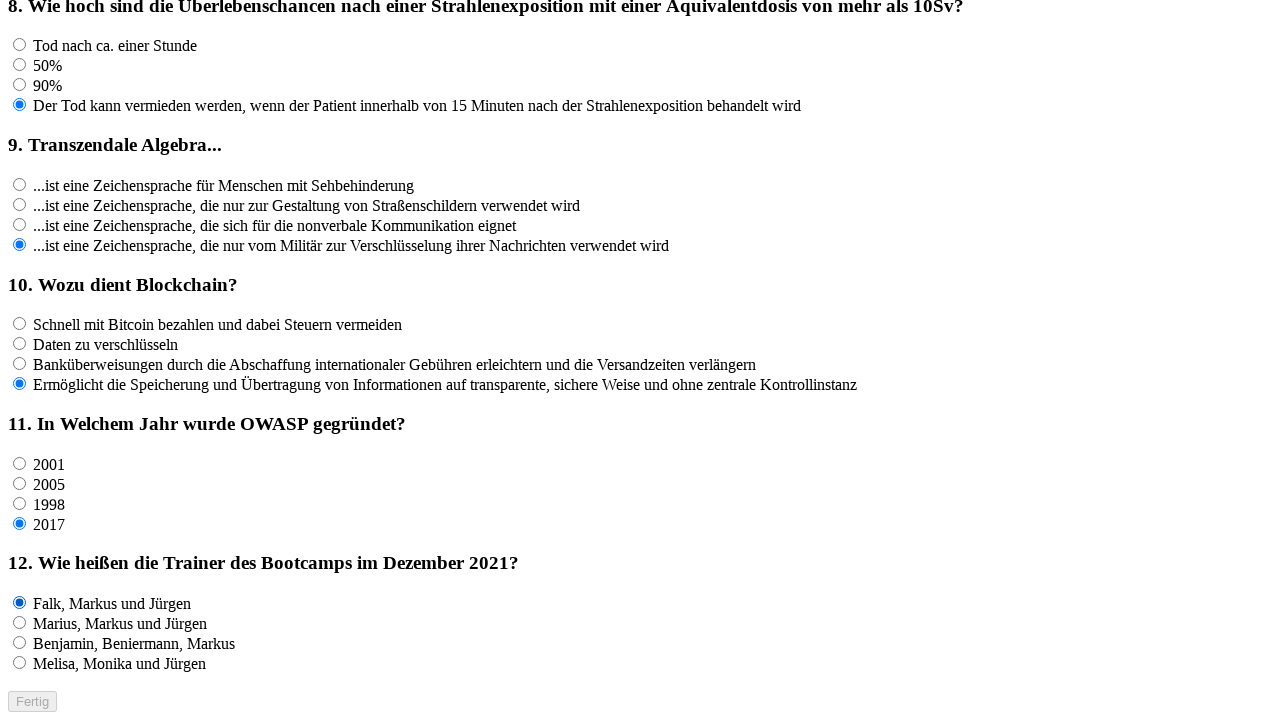

Waited 100ms after clicking answer option 1 for question 12
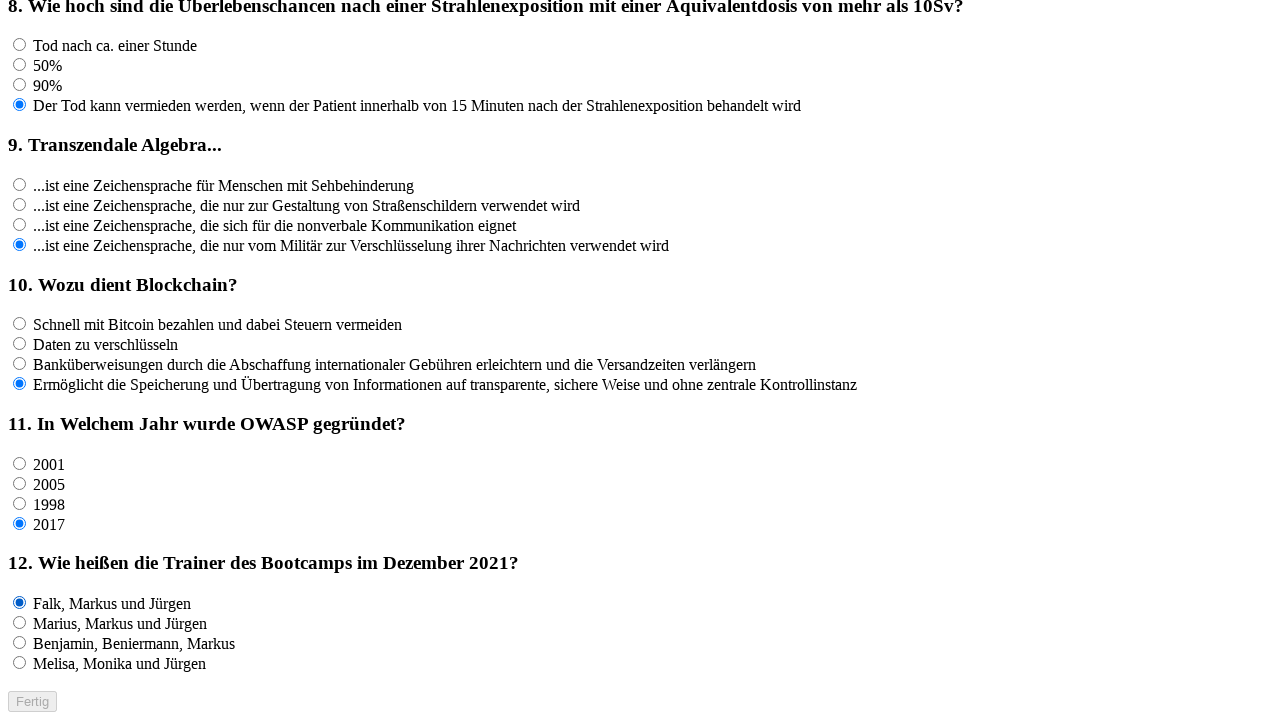

Clicked answer option 2 for question 12 at (20, 623) on input[name='rf12'] >> nth=1
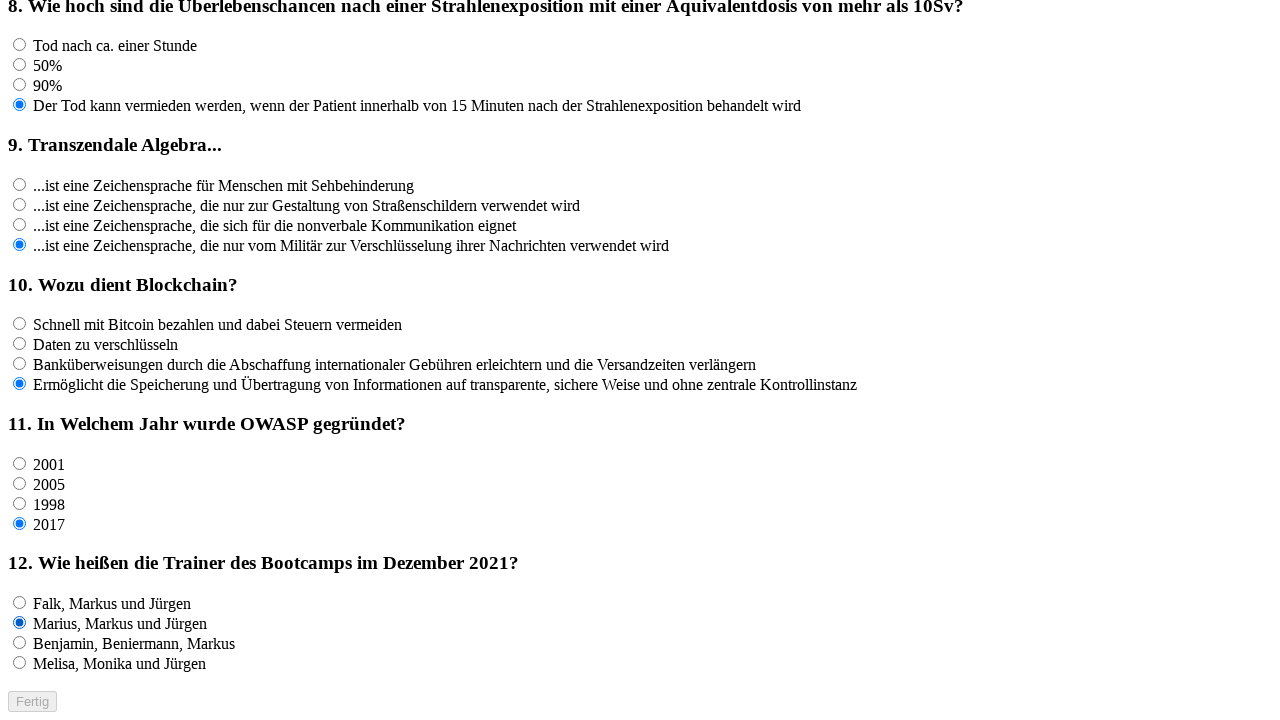

Waited 100ms after clicking answer option 2 for question 12
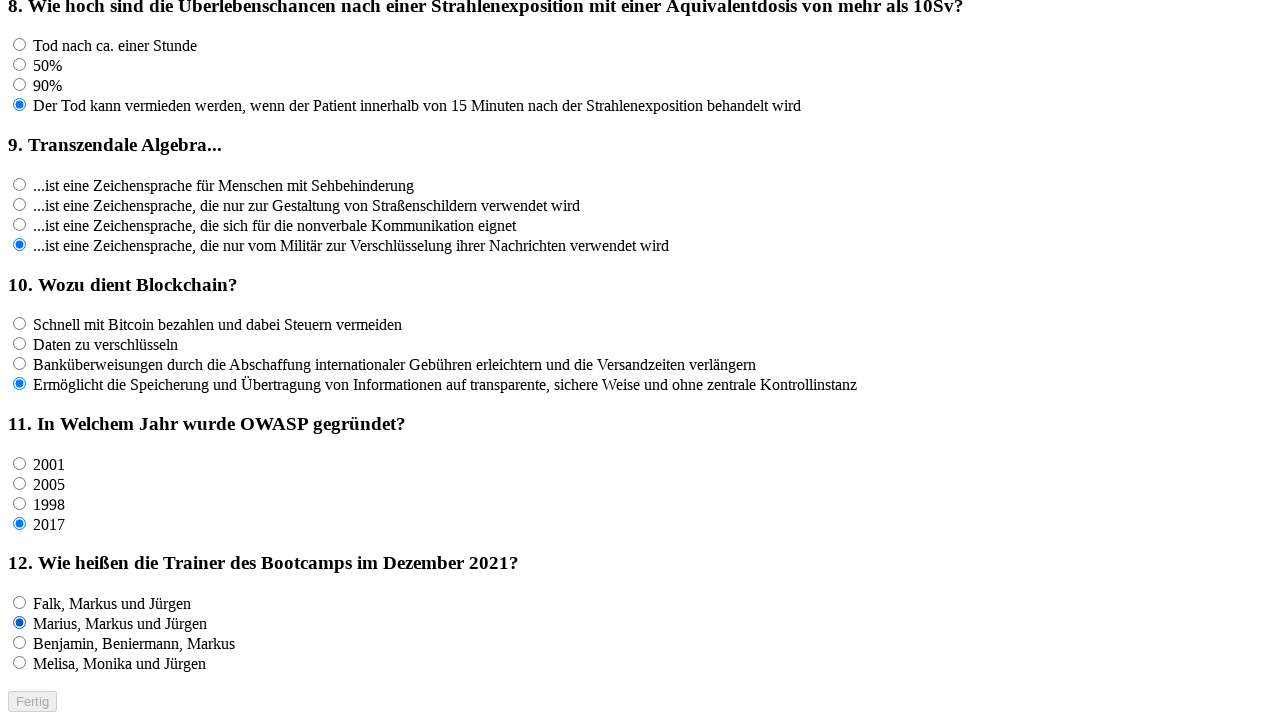

Clicked answer option 3 for question 12 at (20, 643) on input[name='rf12'] >> nth=2
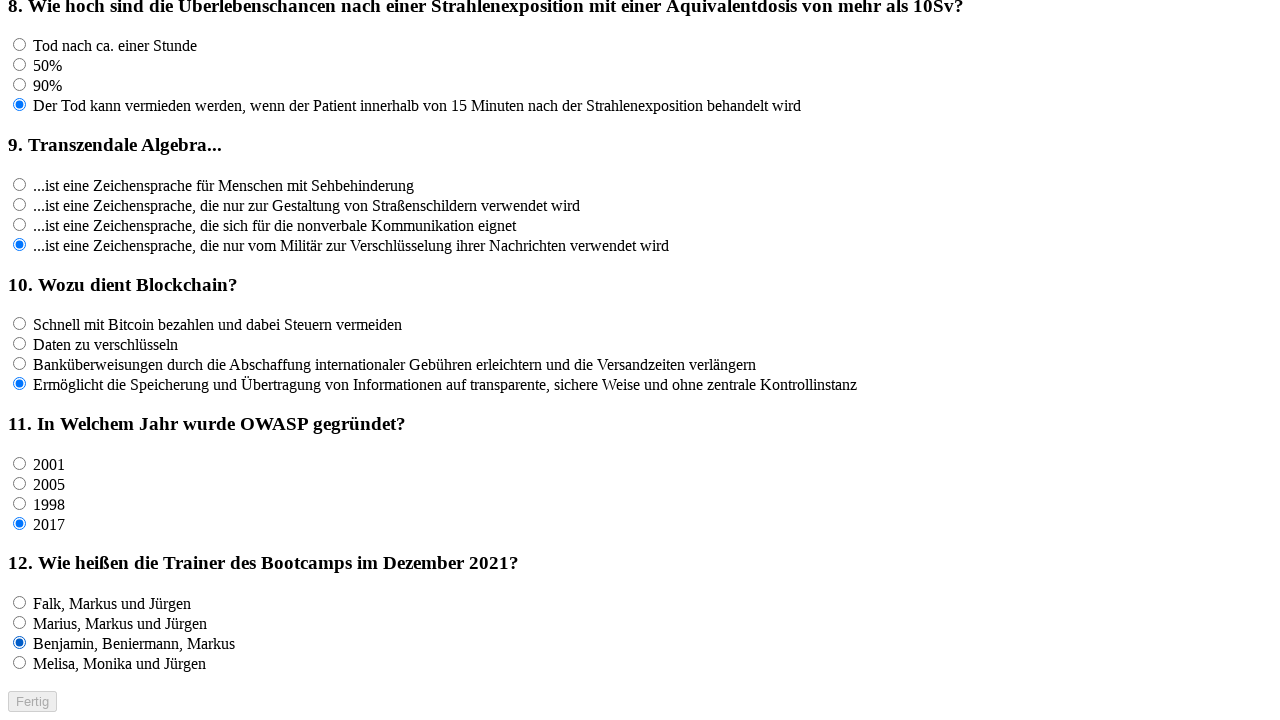

Waited 100ms after clicking answer option 3 for question 12
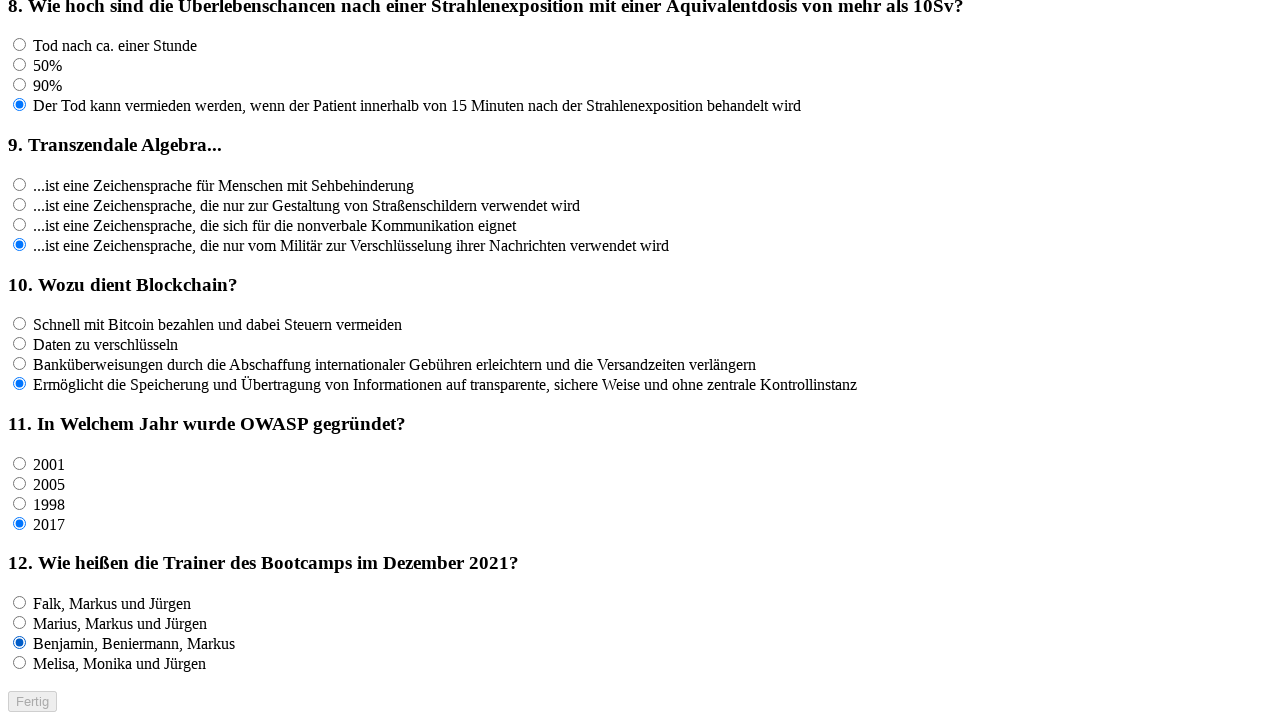

Clicked answer option 4 for question 12 at (20, 663) on input[name='rf12'] >> nth=3
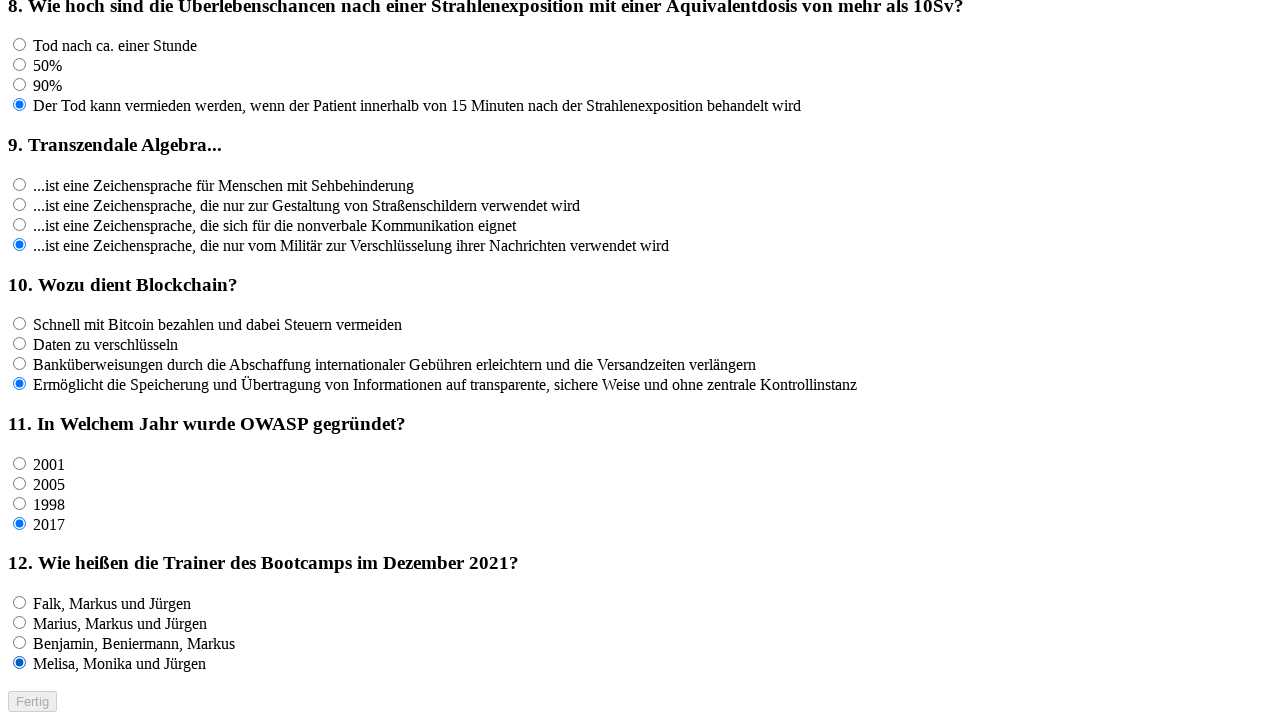

Waited 100ms after clicking answer option 4 for question 12
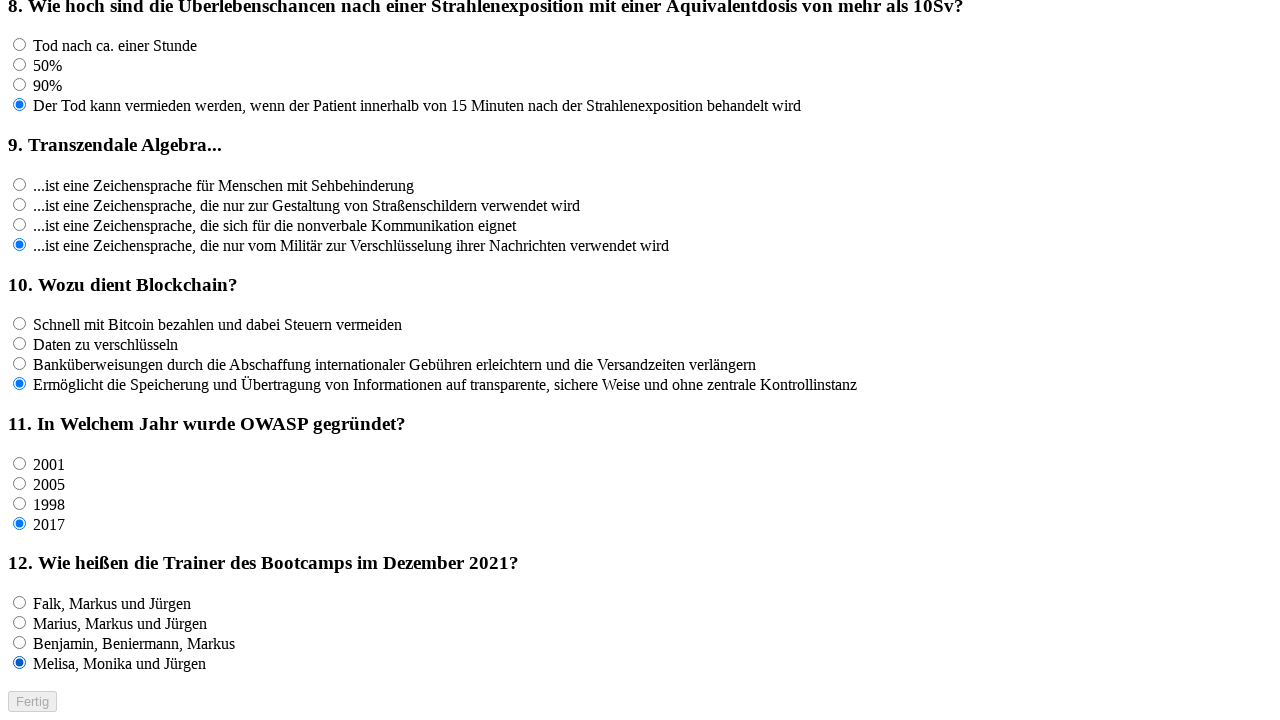

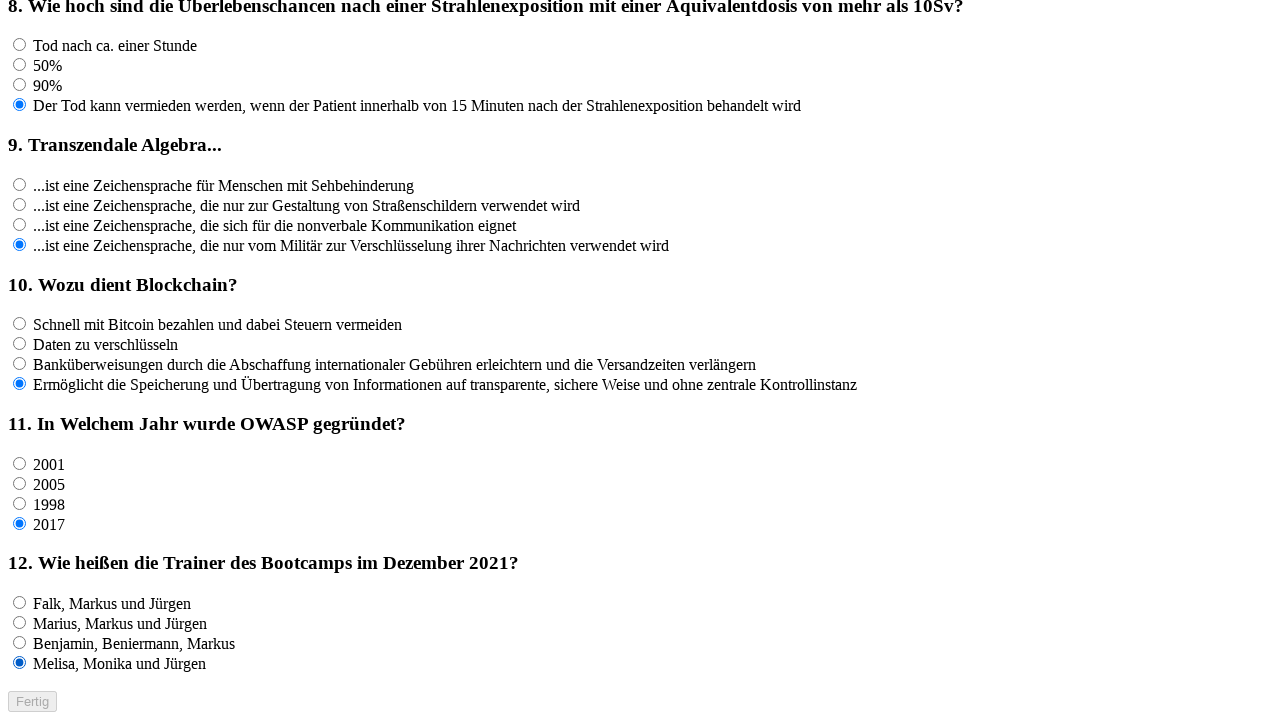